Tests filling a large form by entering "Answer" into all input fields and submitting the form by clicking the submit button.

Starting URL: http://suninjuly.github.io/huge_form.html

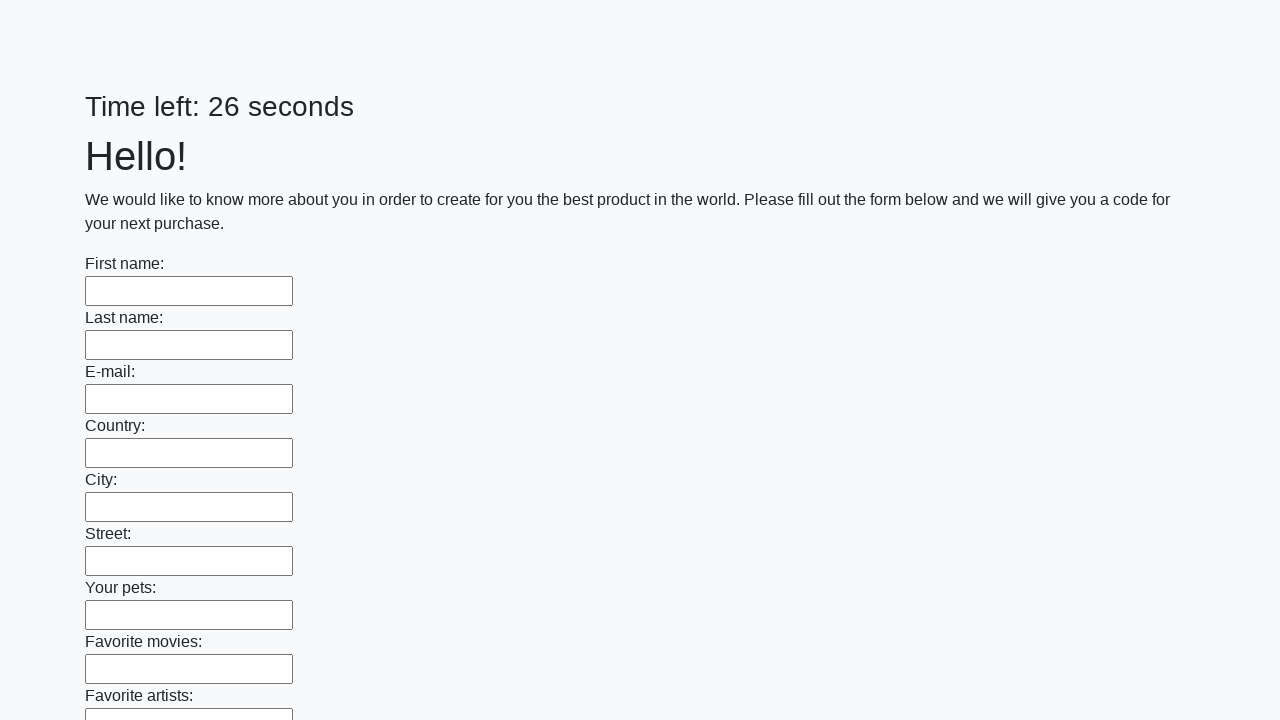

Located all input fields on the form
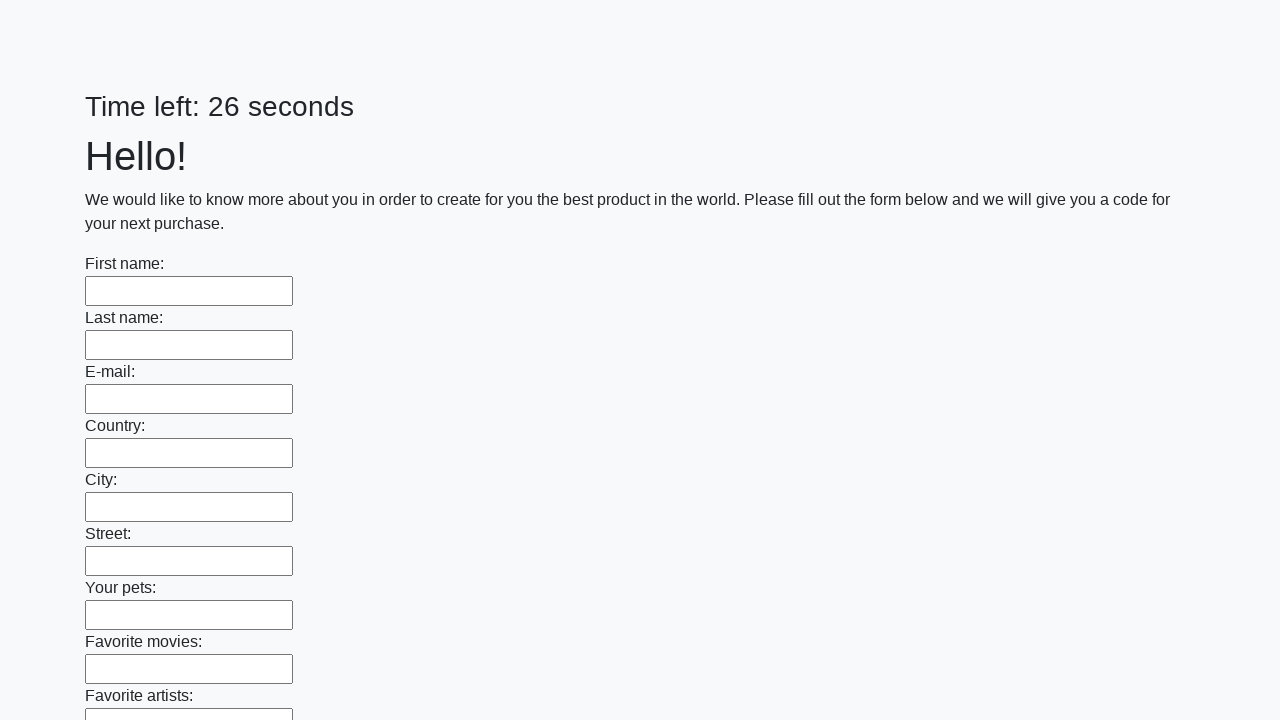

Filled an input field with 'Answer' on input >> nth=0
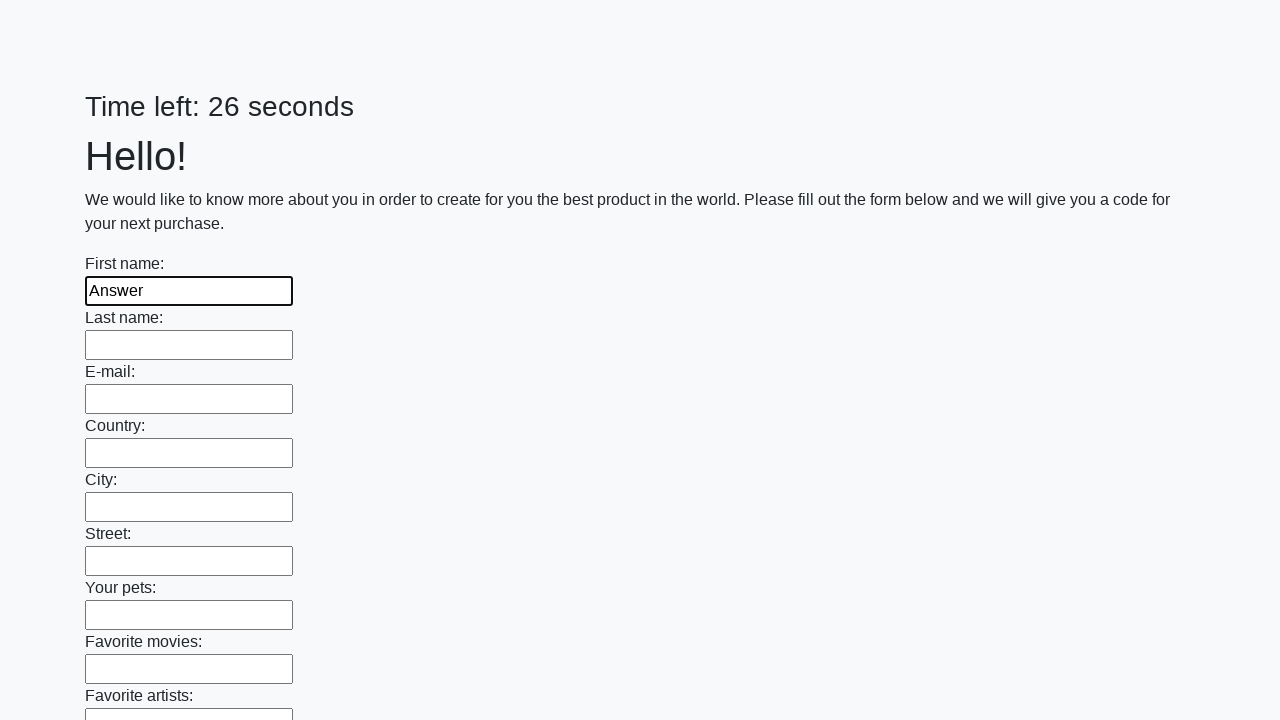

Filled an input field with 'Answer' on input >> nth=1
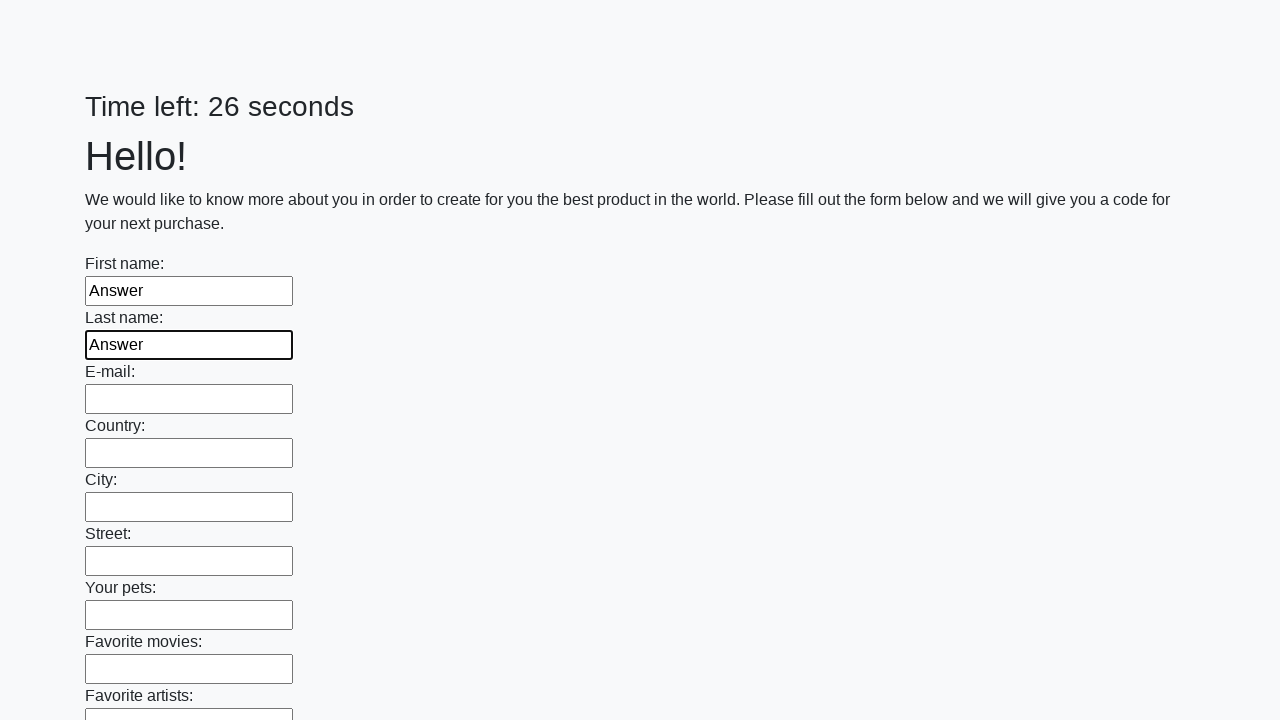

Filled an input field with 'Answer' on input >> nth=2
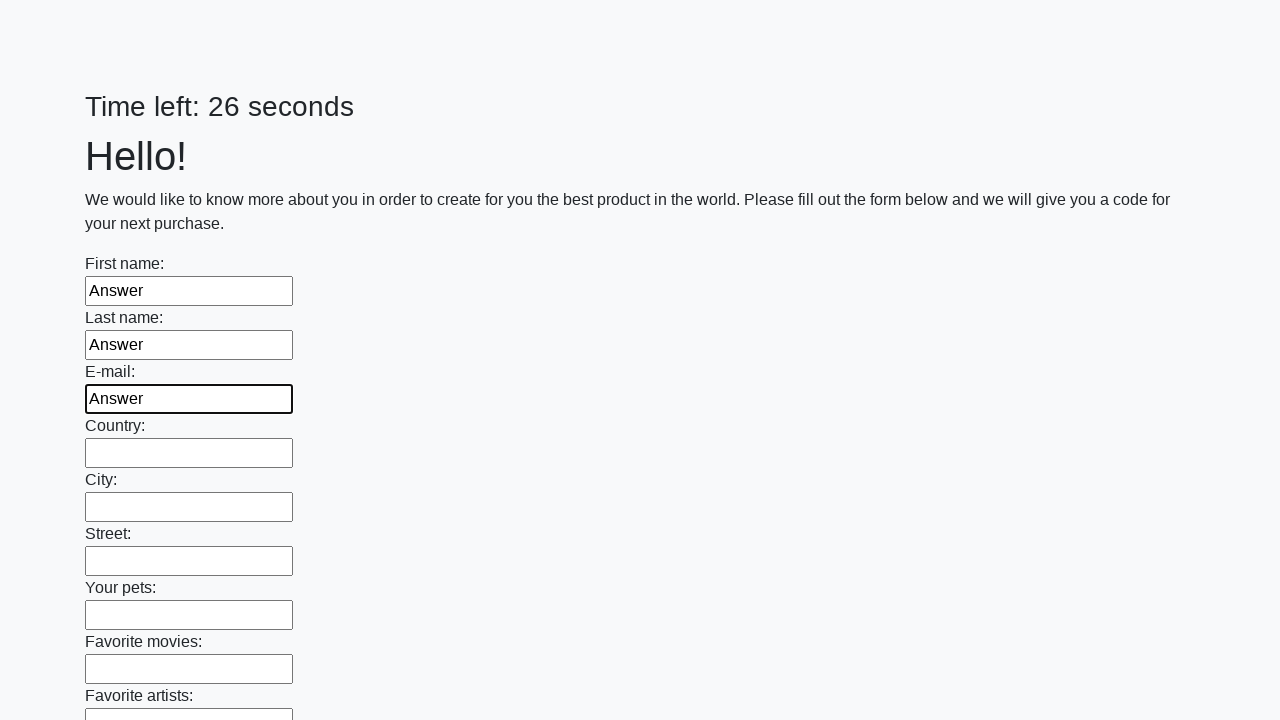

Filled an input field with 'Answer' on input >> nth=3
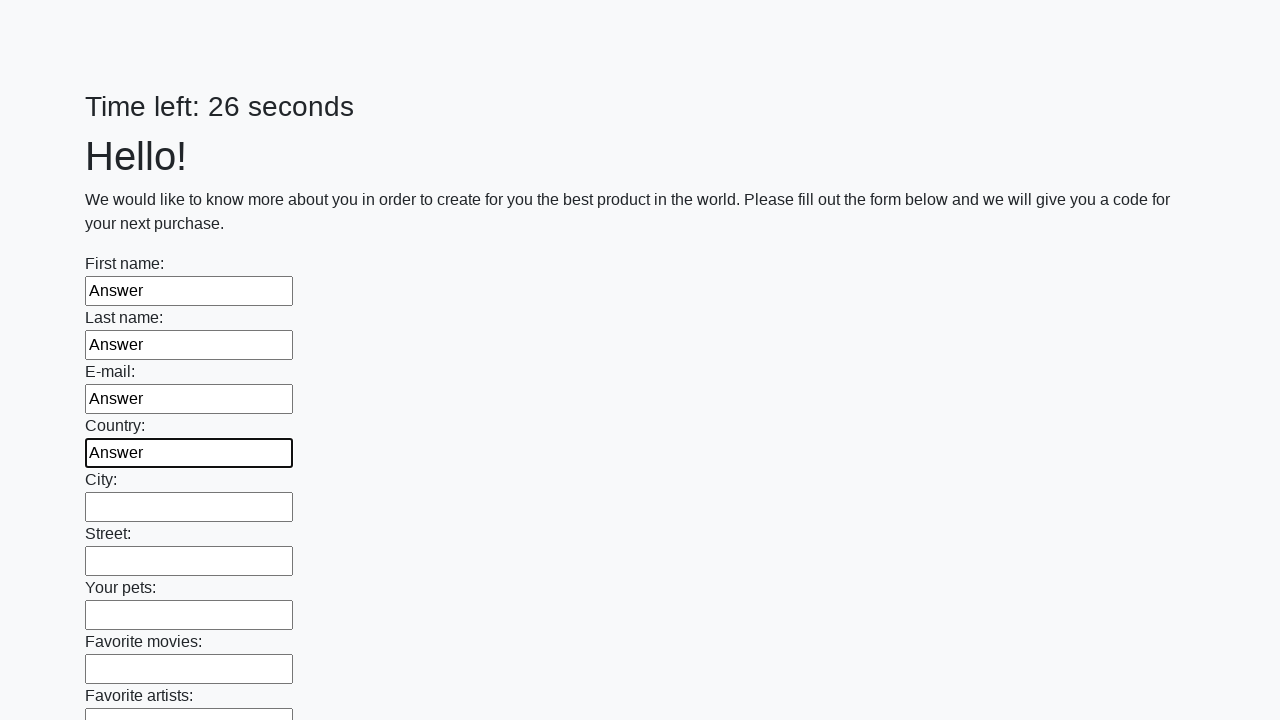

Filled an input field with 'Answer' on input >> nth=4
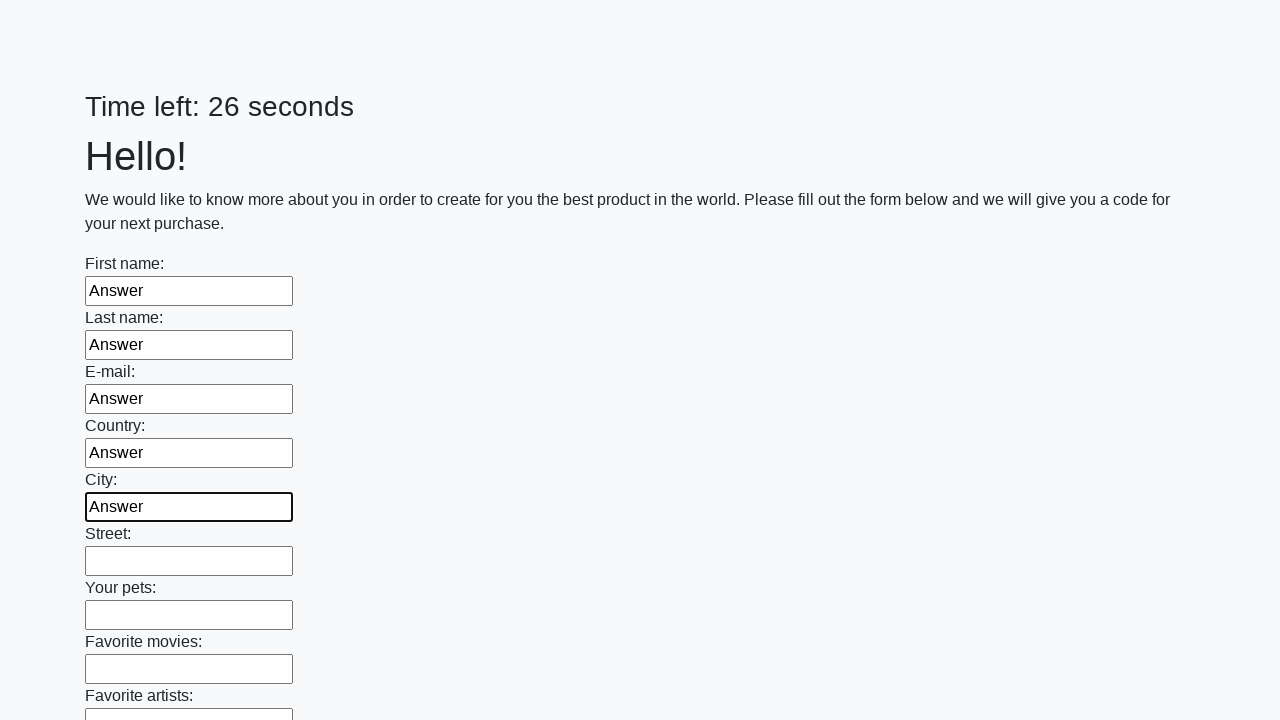

Filled an input field with 'Answer' on input >> nth=5
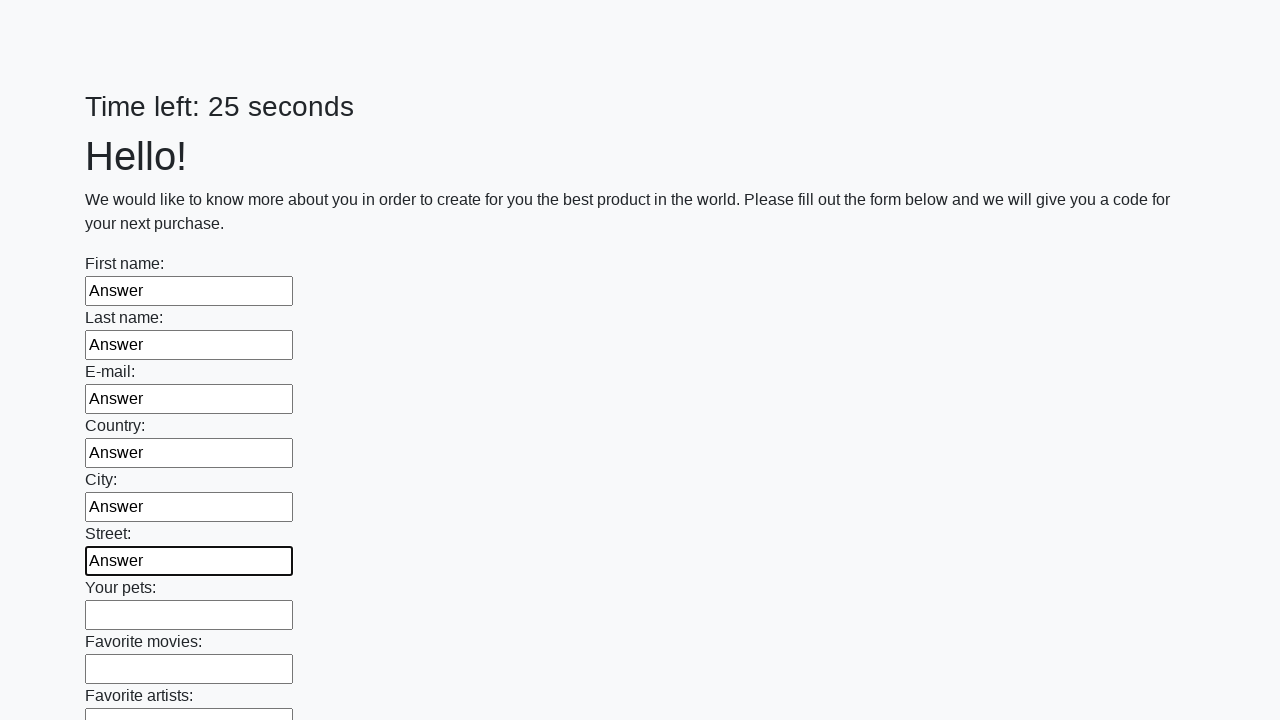

Filled an input field with 'Answer' on input >> nth=6
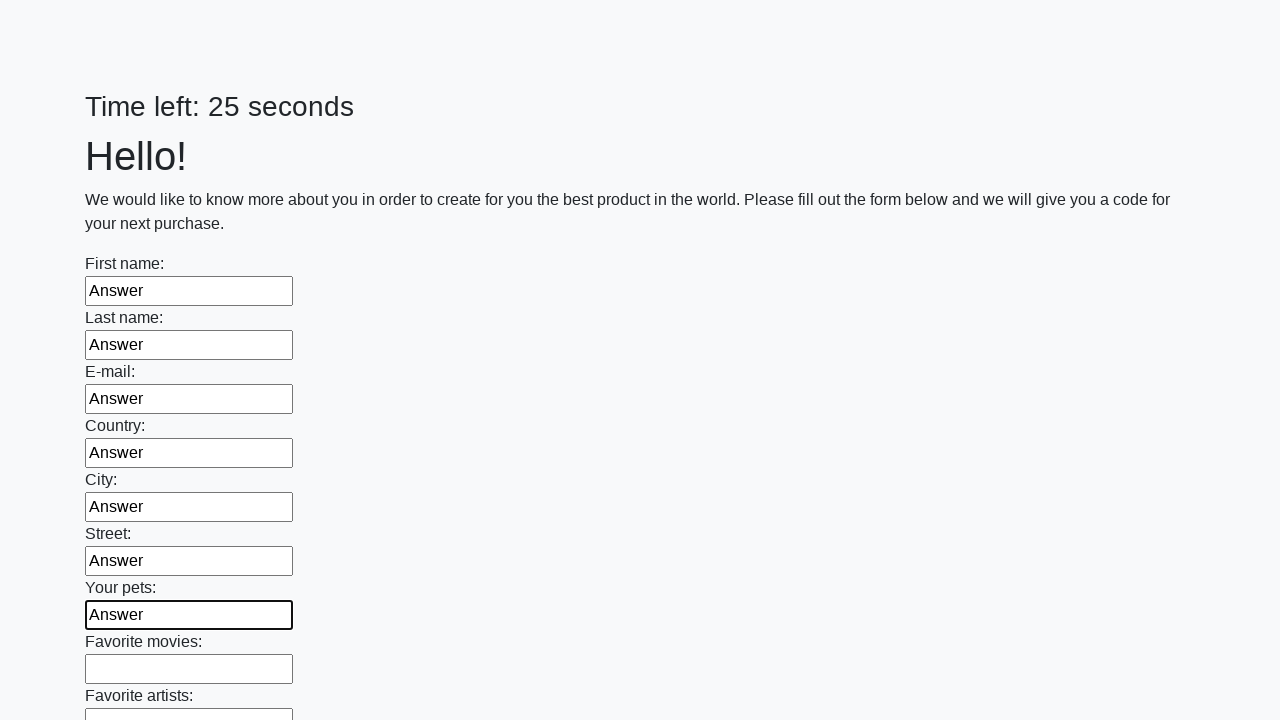

Filled an input field with 'Answer' on input >> nth=7
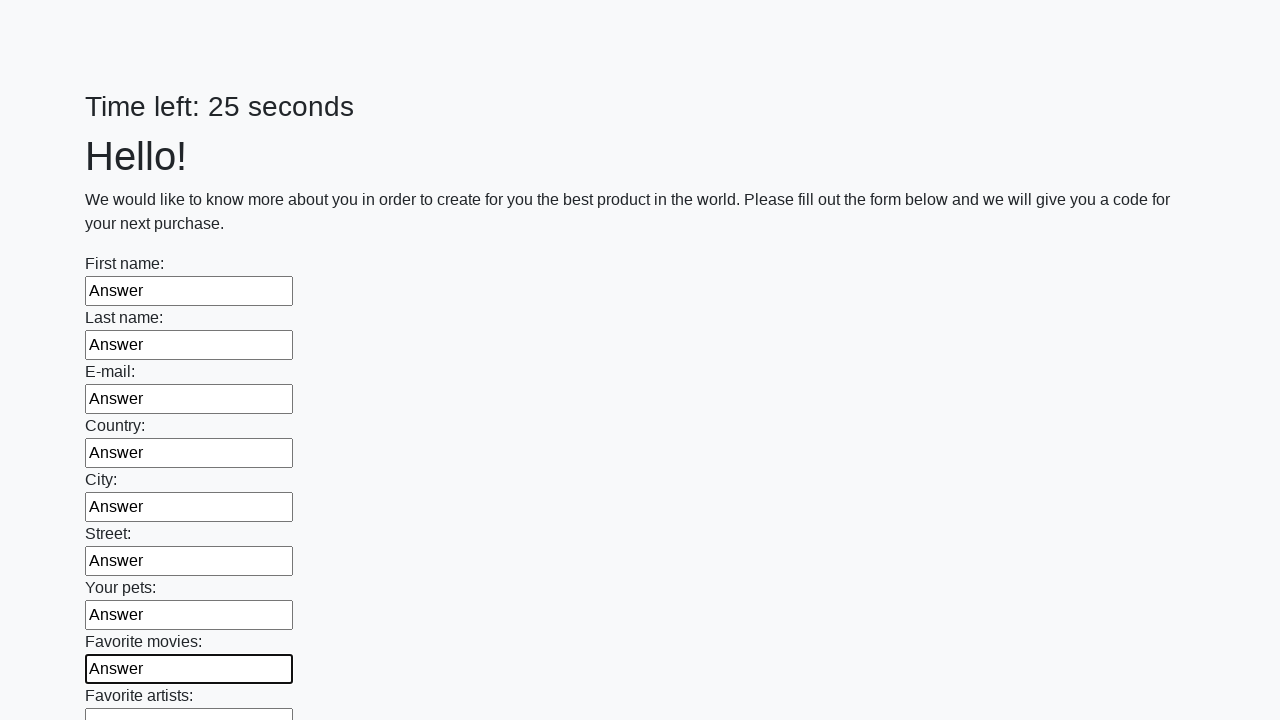

Filled an input field with 'Answer' on input >> nth=8
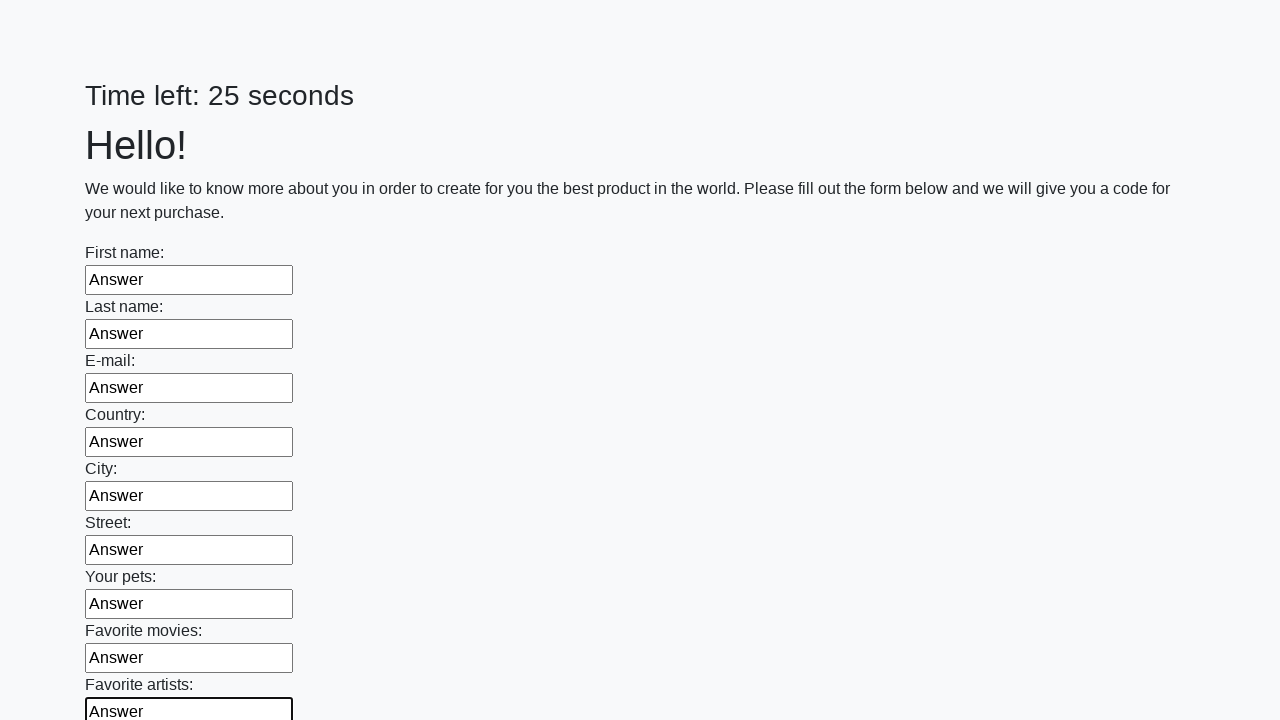

Filled an input field with 'Answer' on input >> nth=9
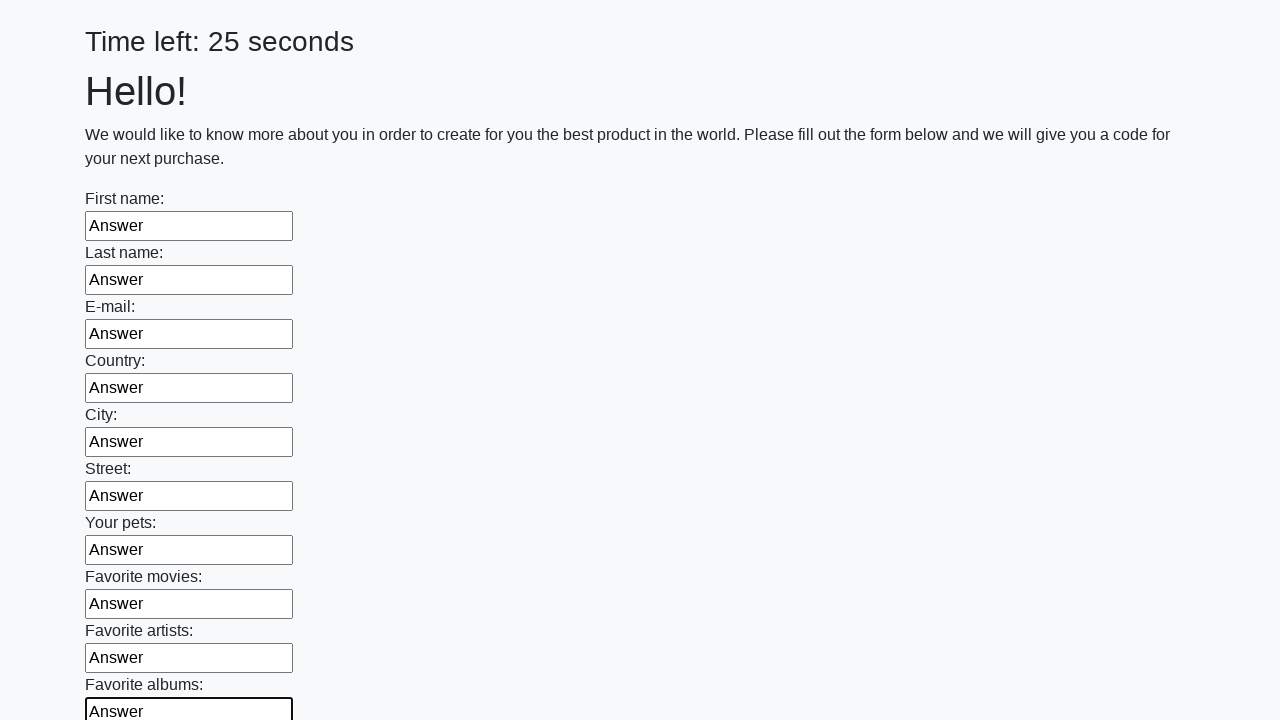

Filled an input field with 'Answer' on input >> nth=10
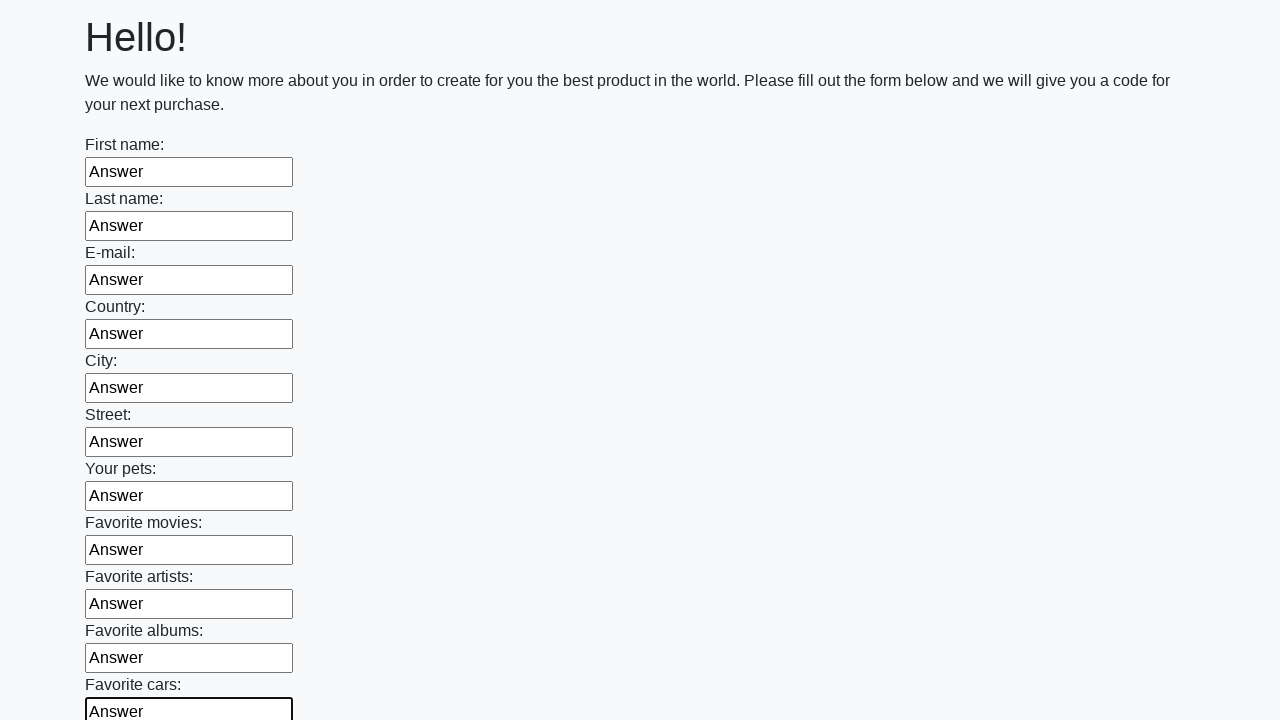

Filled an input field with 'Answer' on input >> nth=11
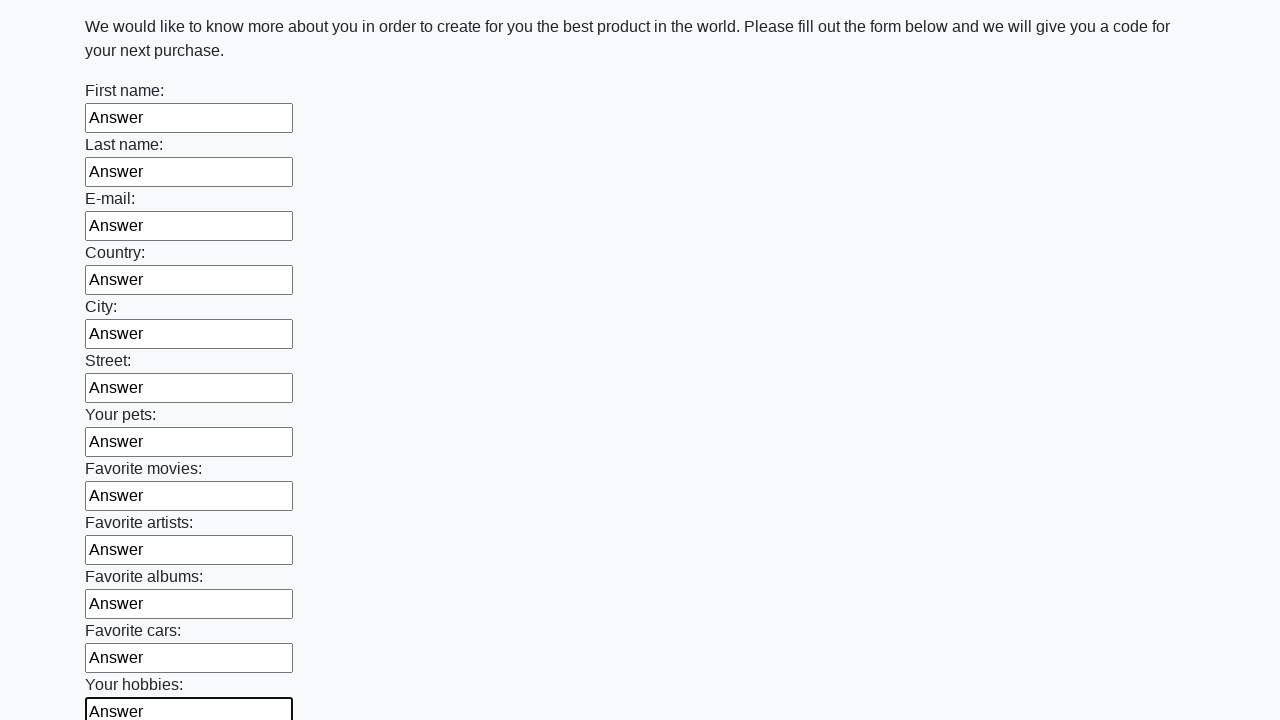

Filled an input field with 'Answer' on input >> nth=12
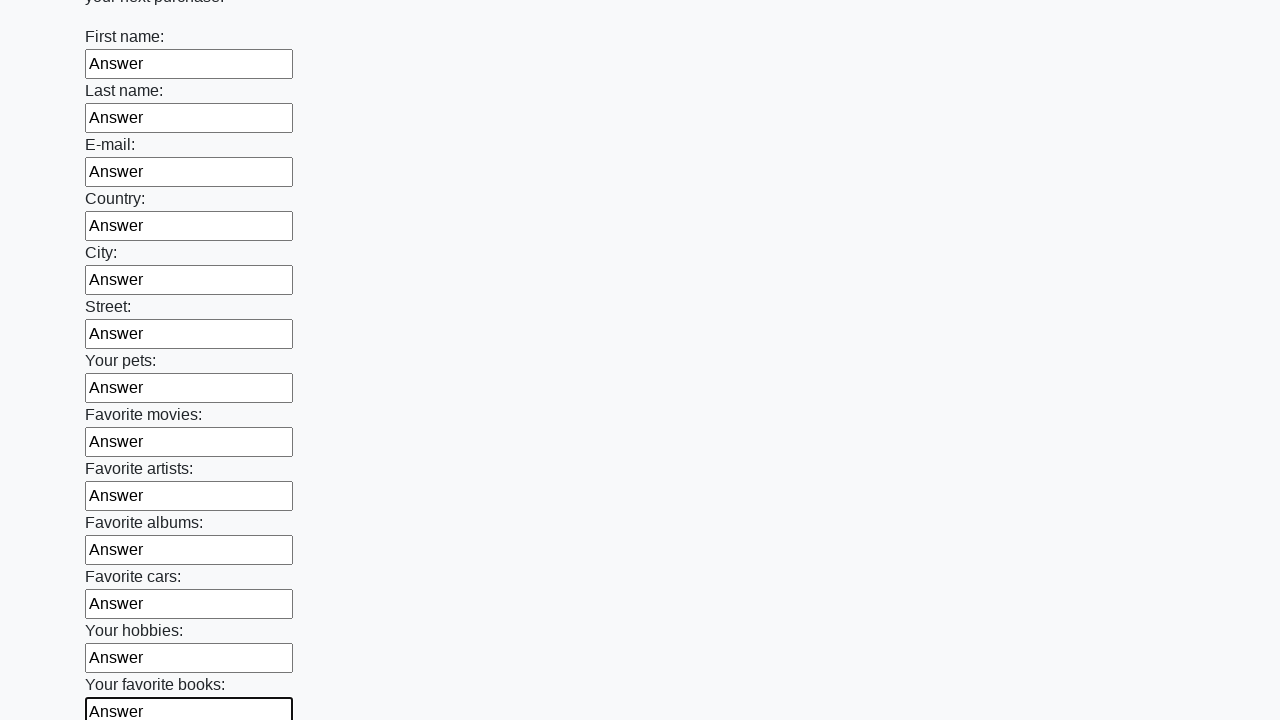

Filled an input field with 'Answer' on input >> nth=13
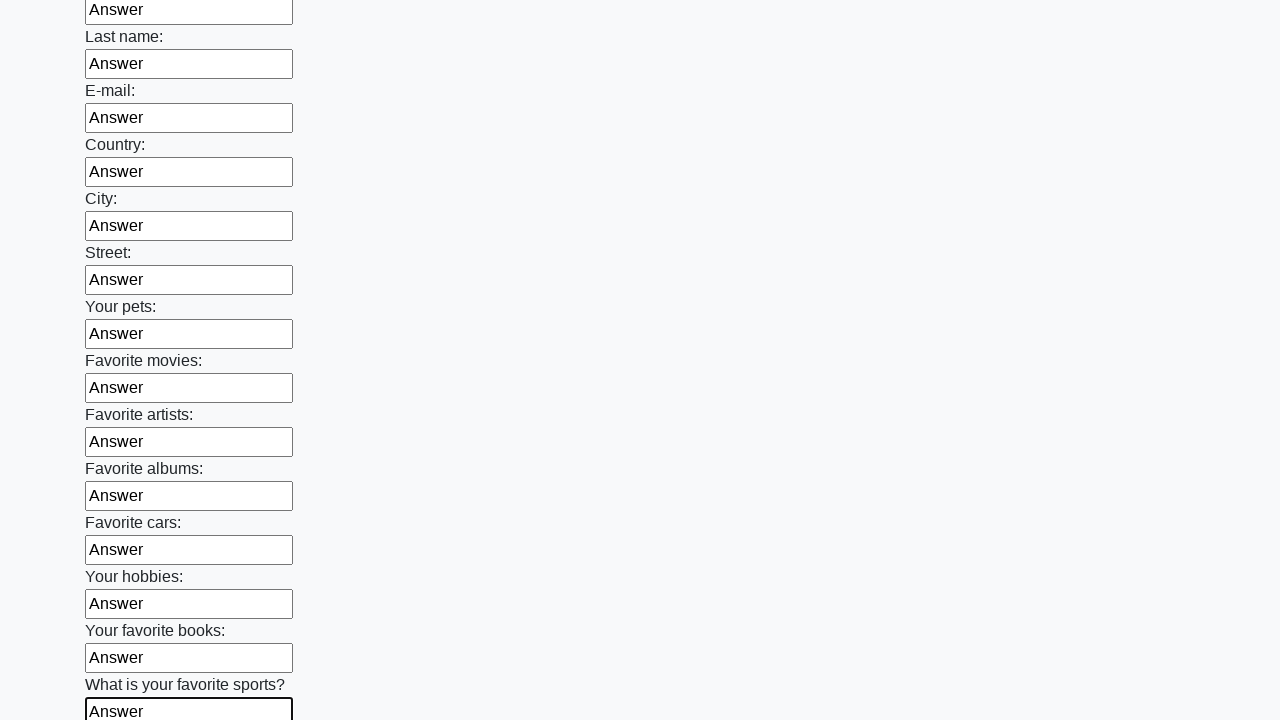

Filled an input field with 'Answer' on input >> nth=14
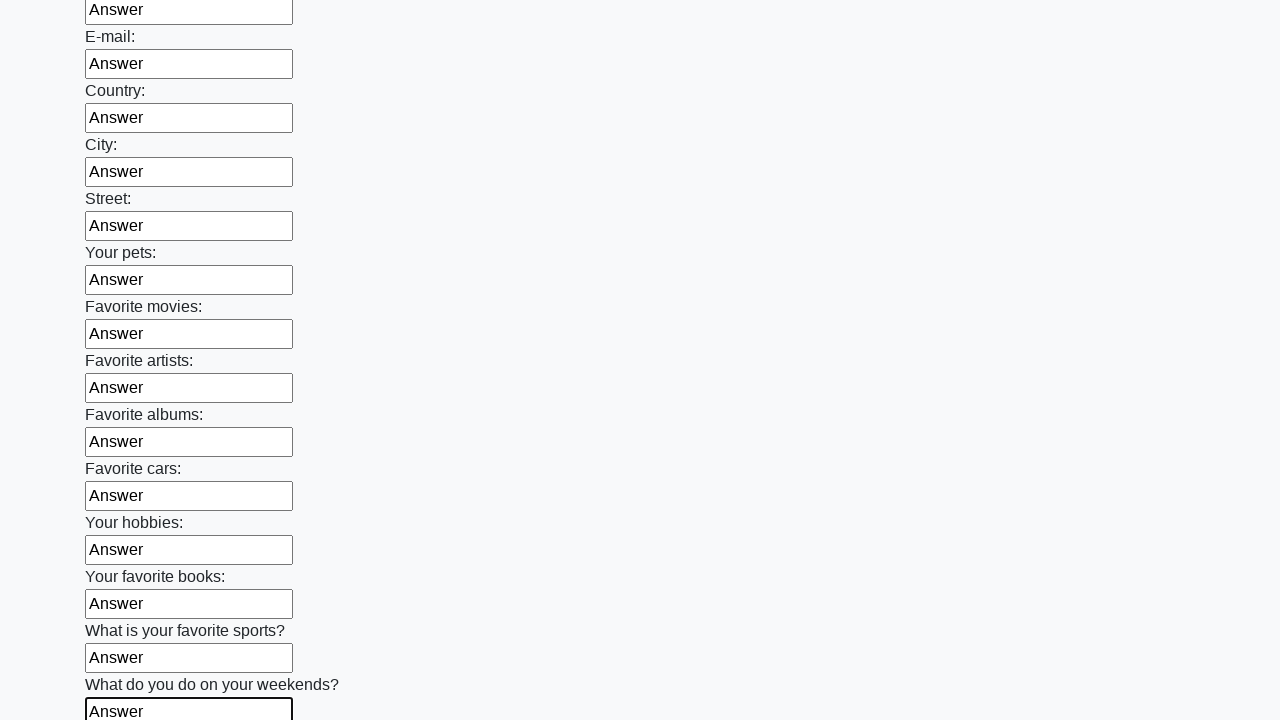

Filled an input field with 'Answer' on input >> nth=15
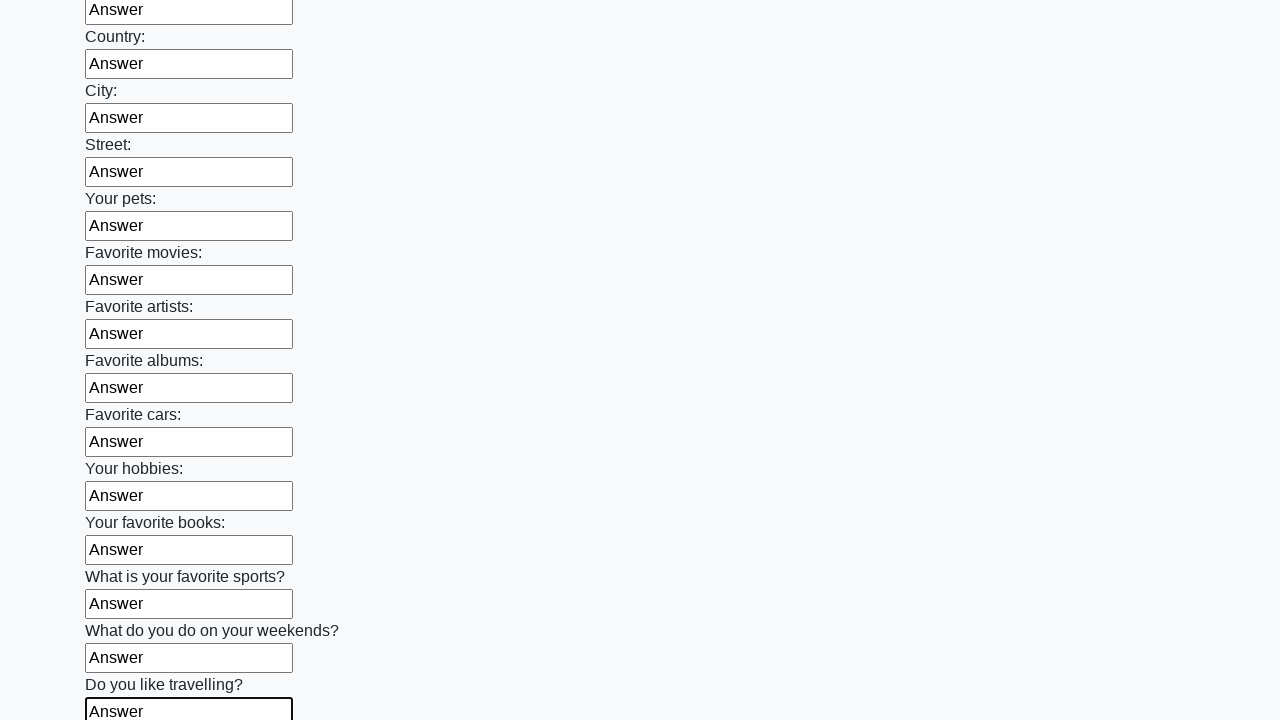

Filled an input field with 'Answer' on input >> nth=16
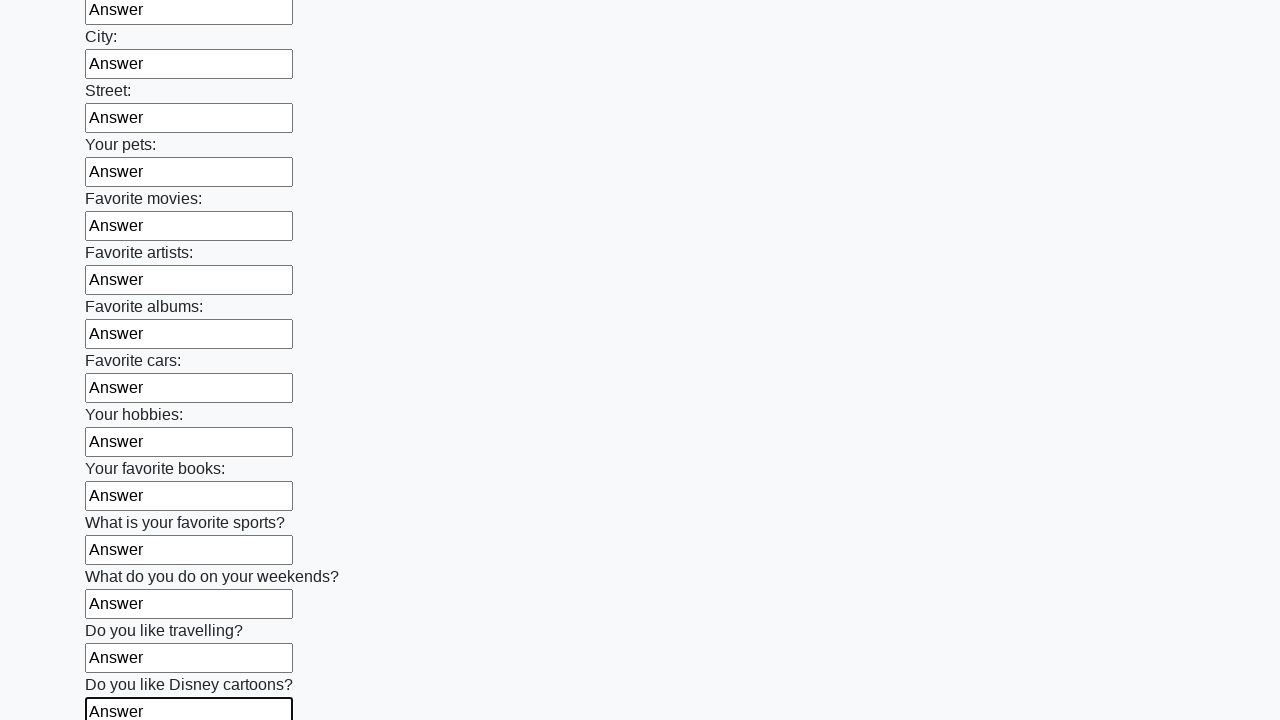

Filled an input field with 'Answer' on input >> nth=17
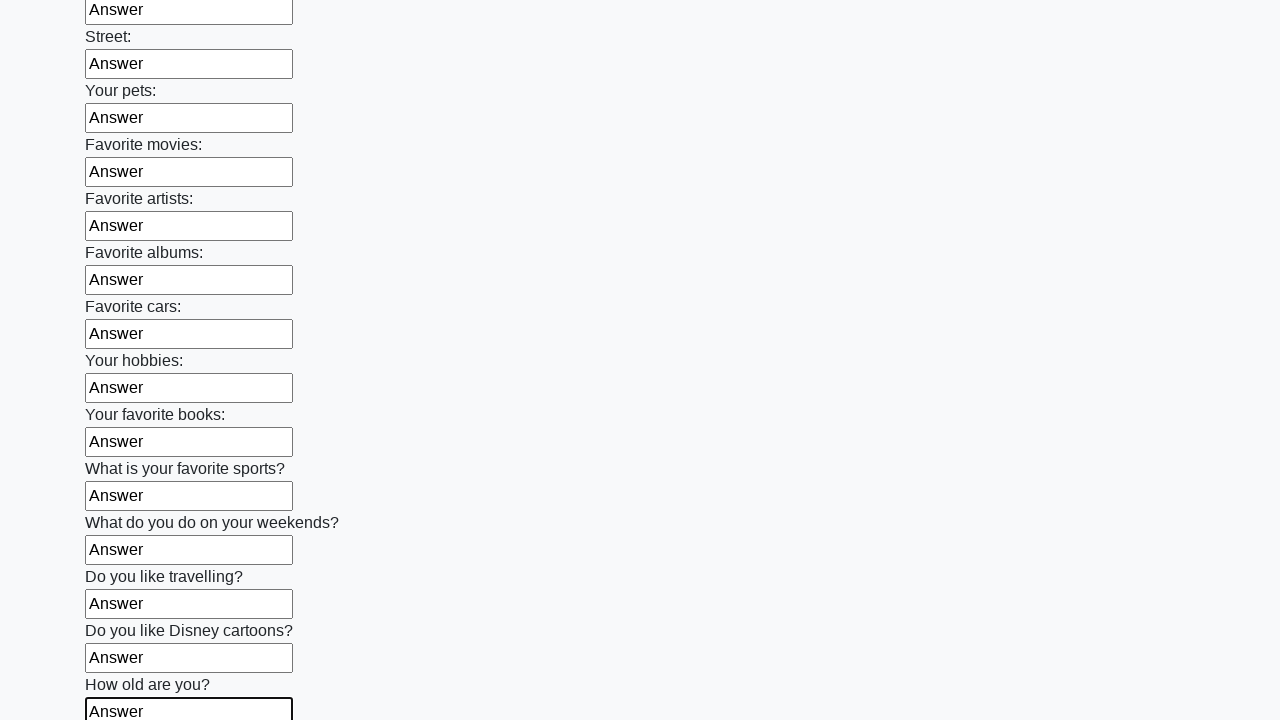

Filled an input field with 'Answer' on input >> nth=18
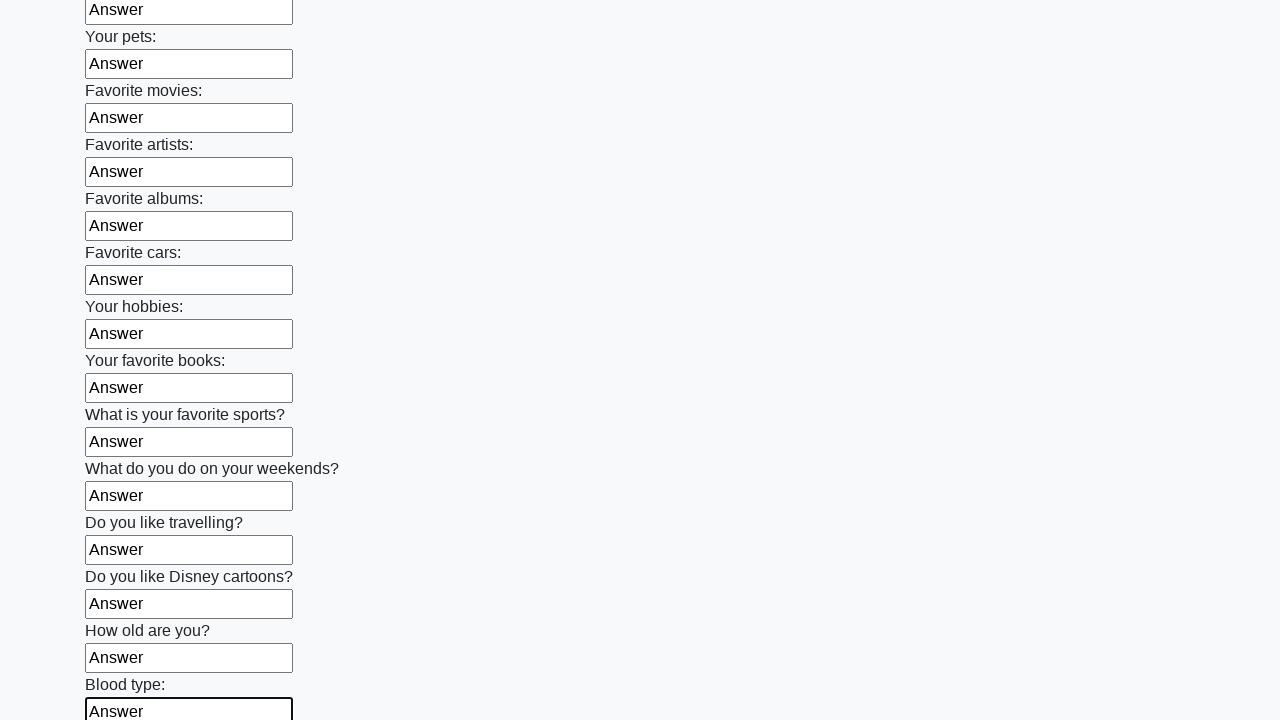

Filled an input field with 'Answer' on input >> nth=19
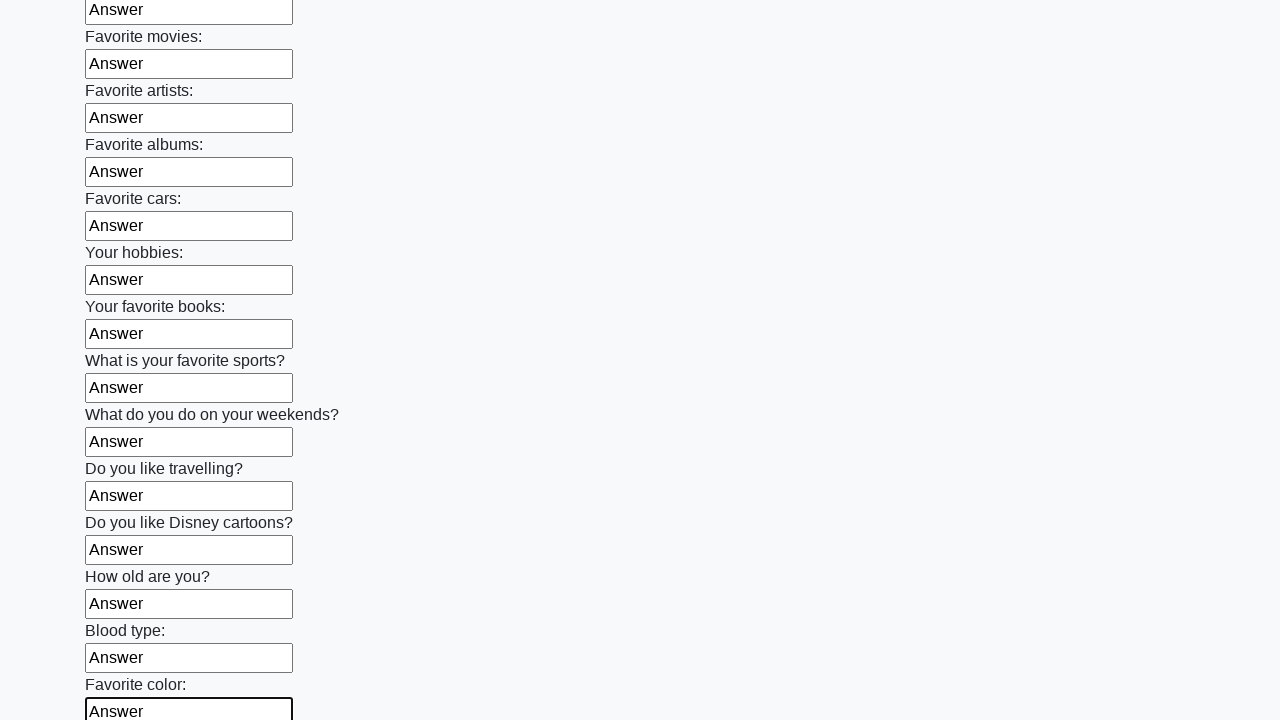

Filled an input field with 'Answer' on input >> nth=20
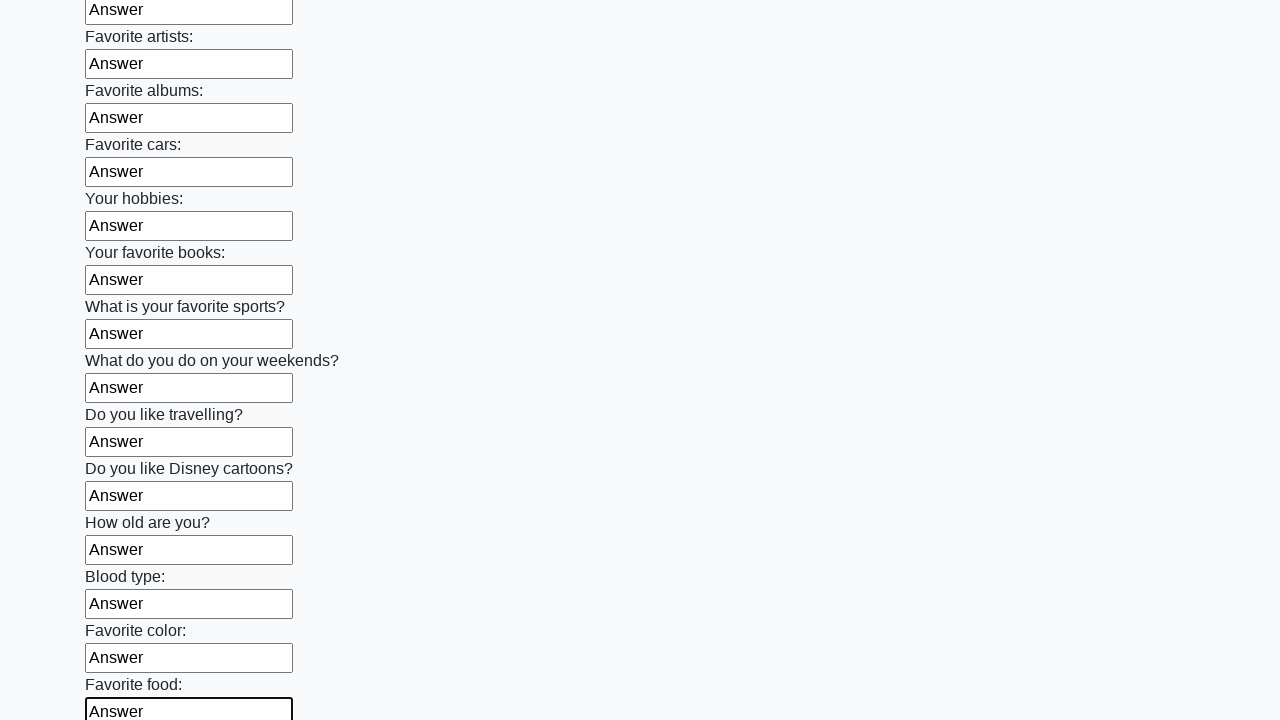

Filled an input field with 'Answer' on input >> nth=21
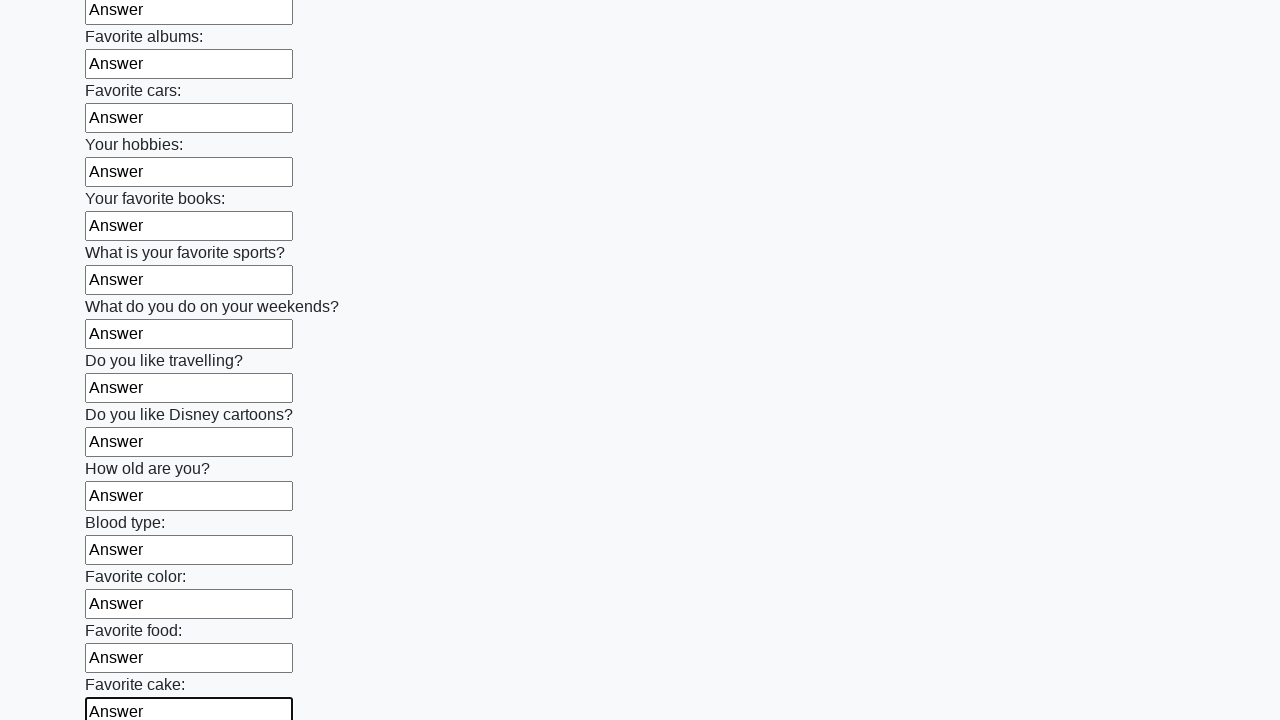

Filled an input field with 'Answer' on input >> nth=22
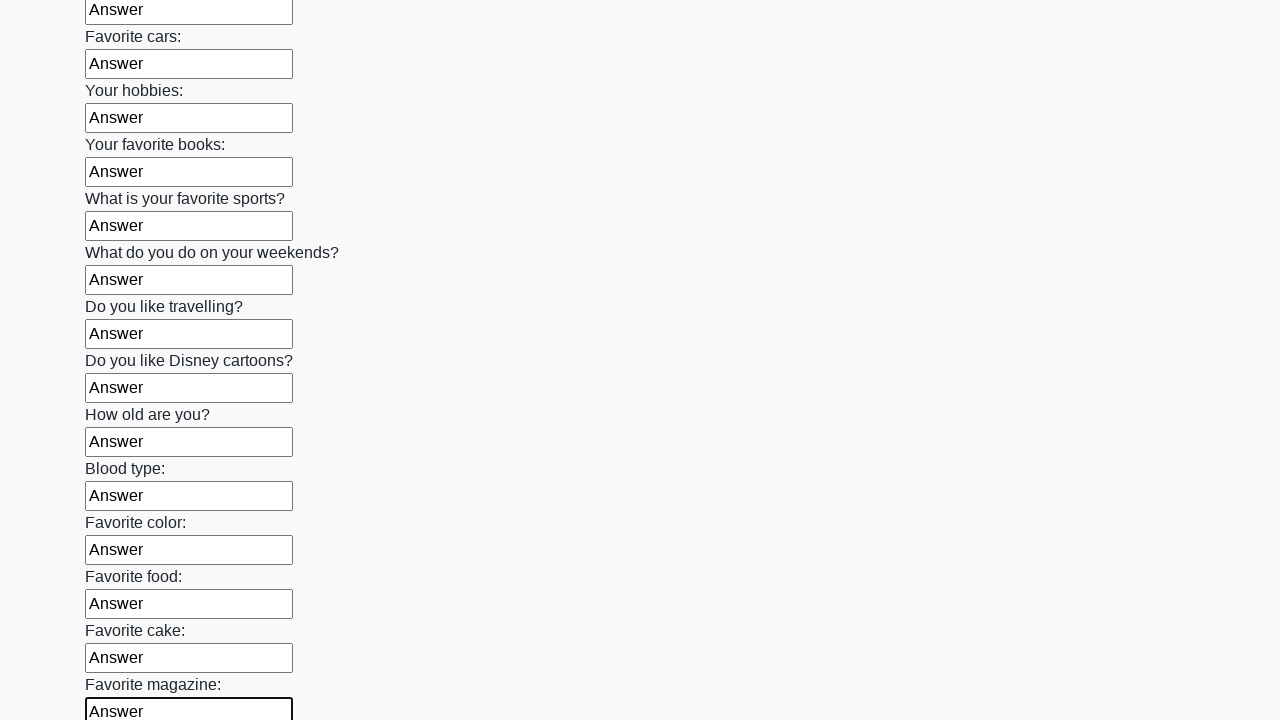

Filled an input field with 'Answer' on input >> nth=23
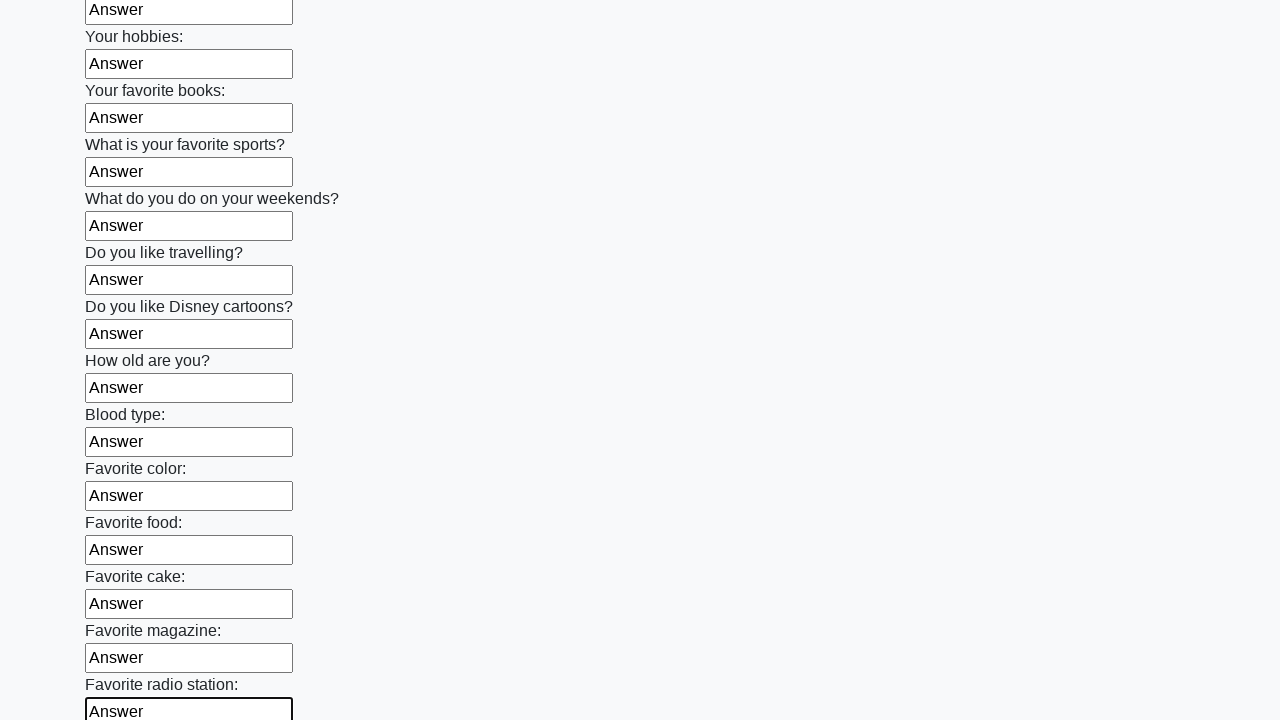

Filled an input field with 'Answer' on input >> nth=24
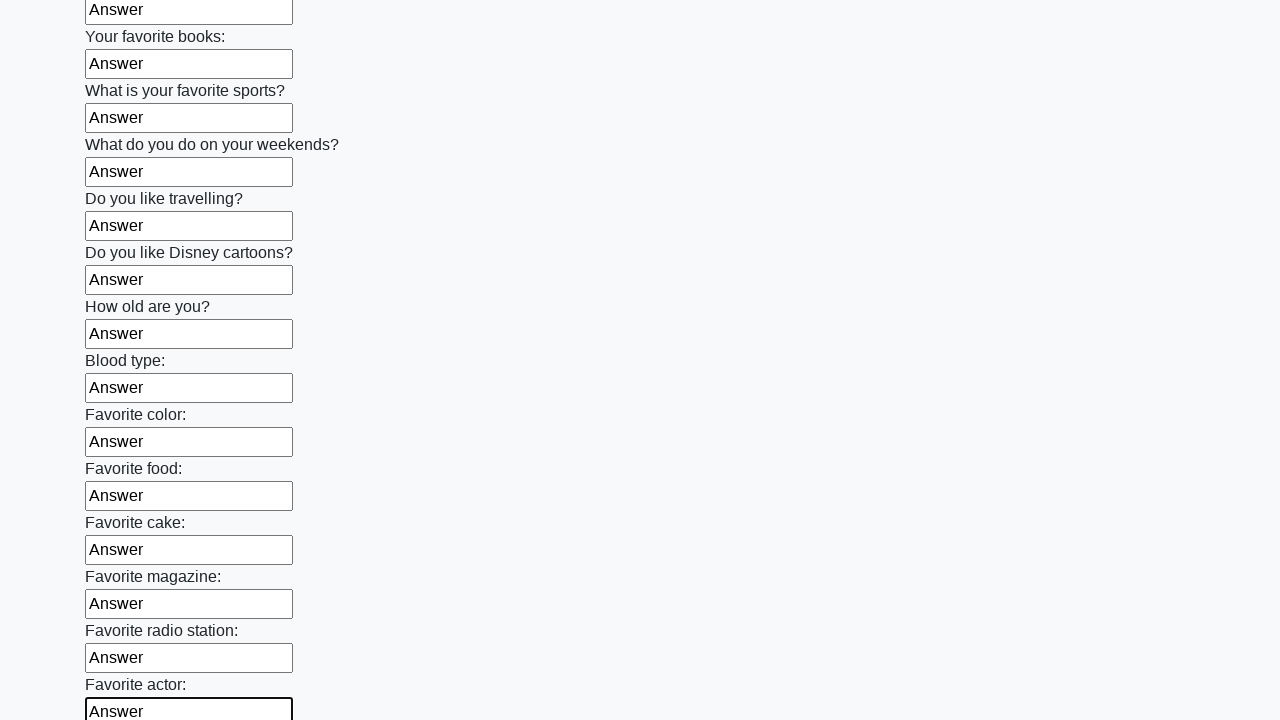

Filled an input field with 'Answer' on input >> nth=25
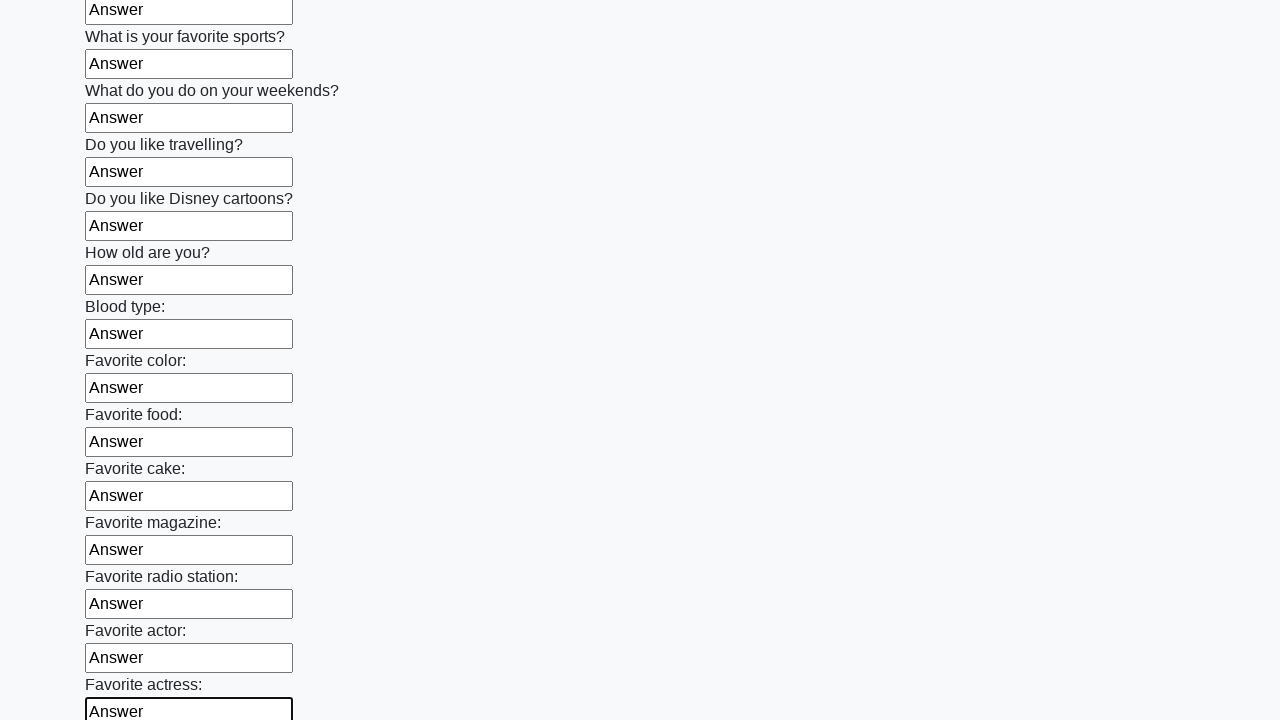

Filled an input field with 'Answer' on input >> nth=26
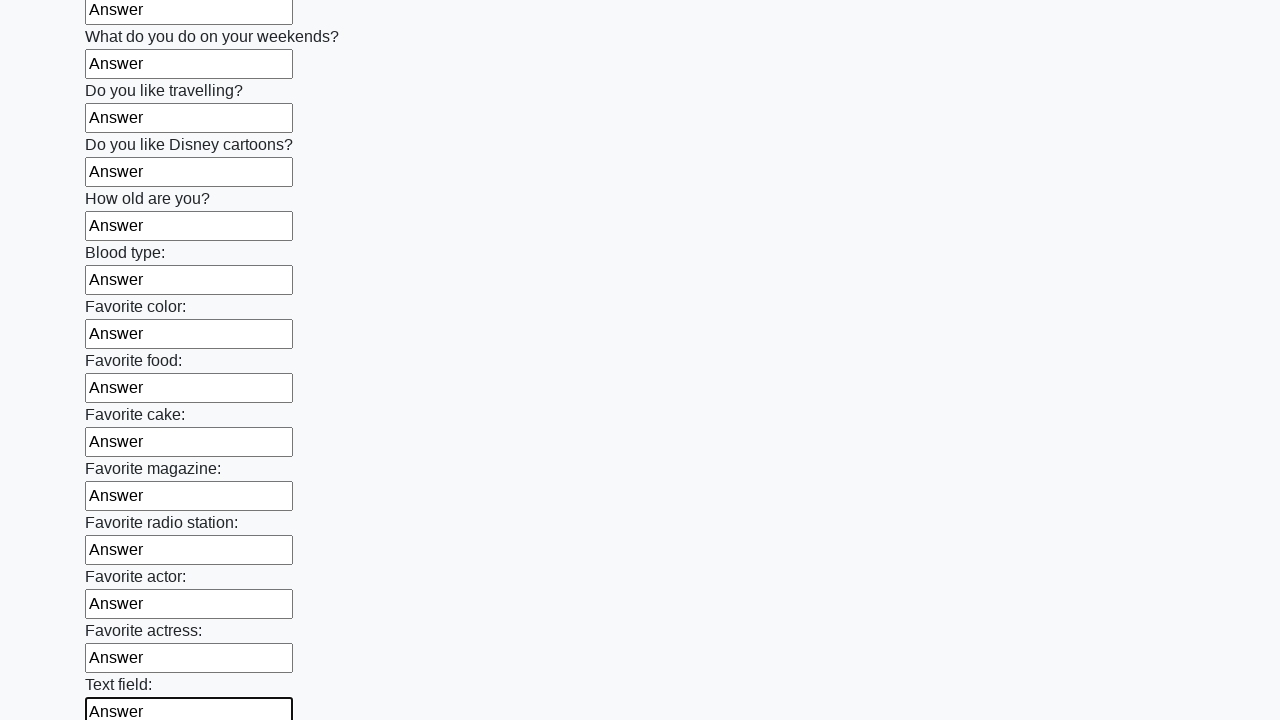

Filled an input field with 'Answer' on input >> nth=27
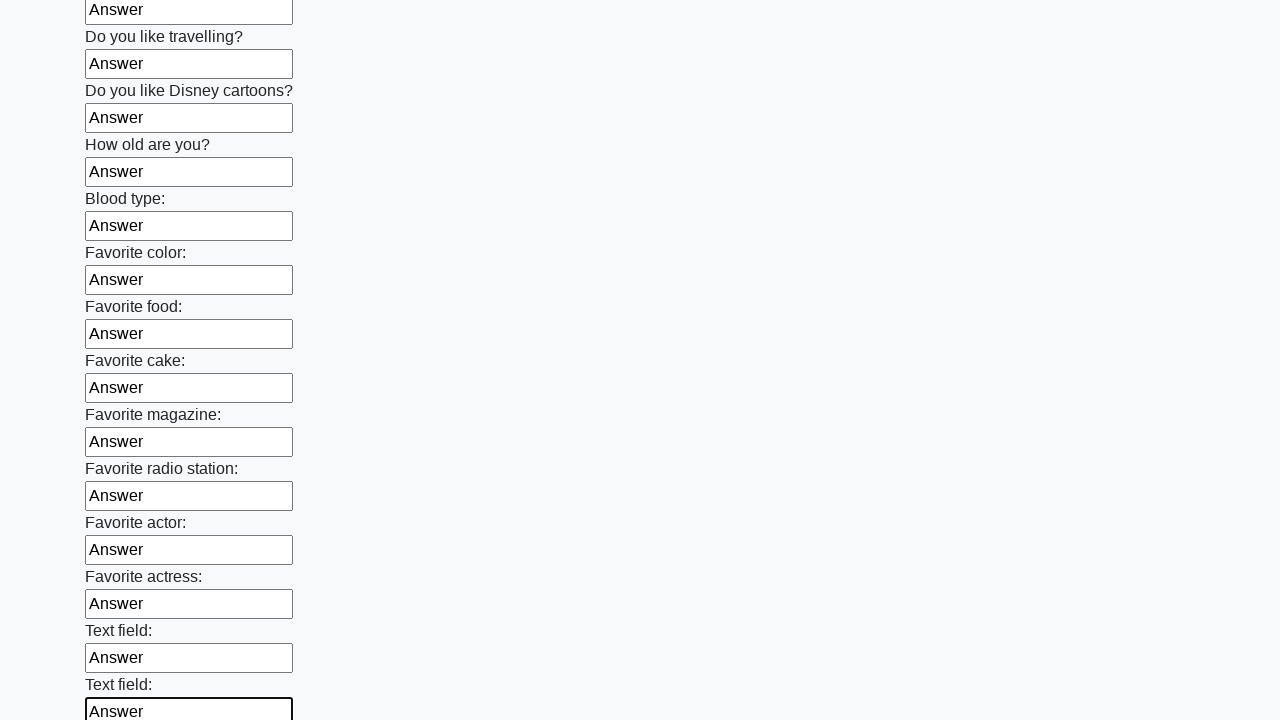

Filled an input field with 'Answer' on input >> nth=28
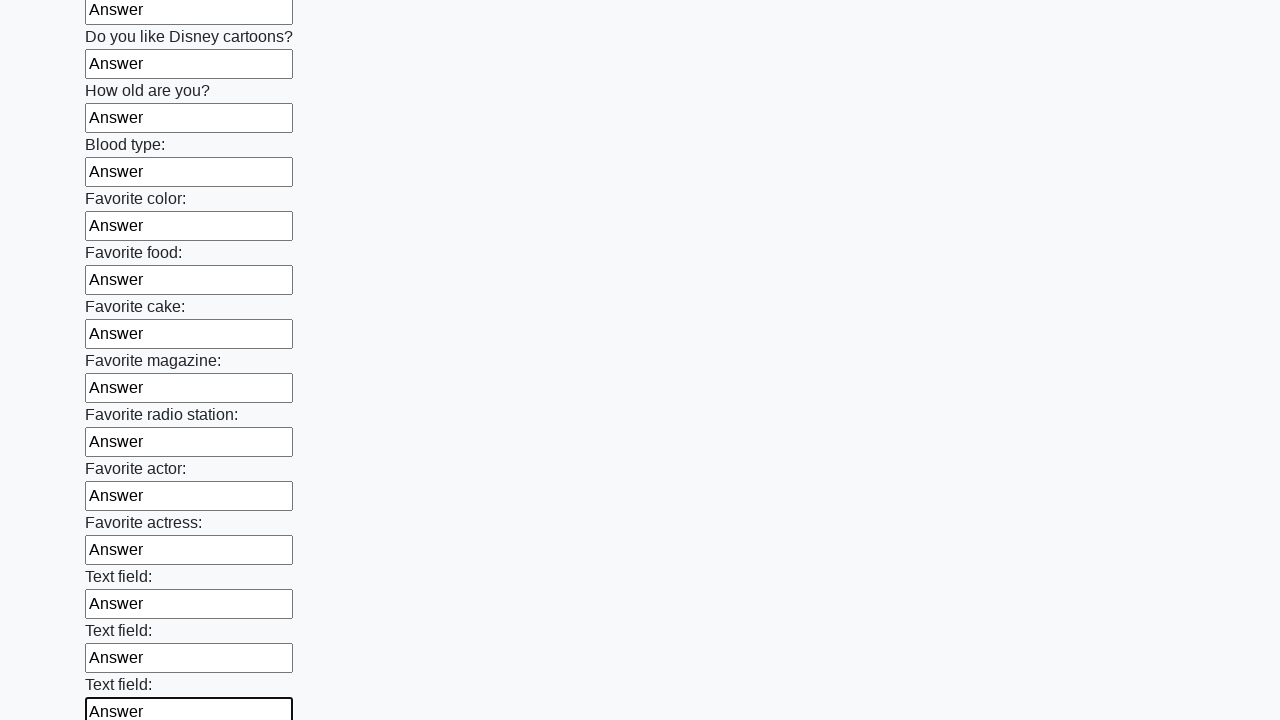

Filled an input field with 'Answer' on input >> nth=29
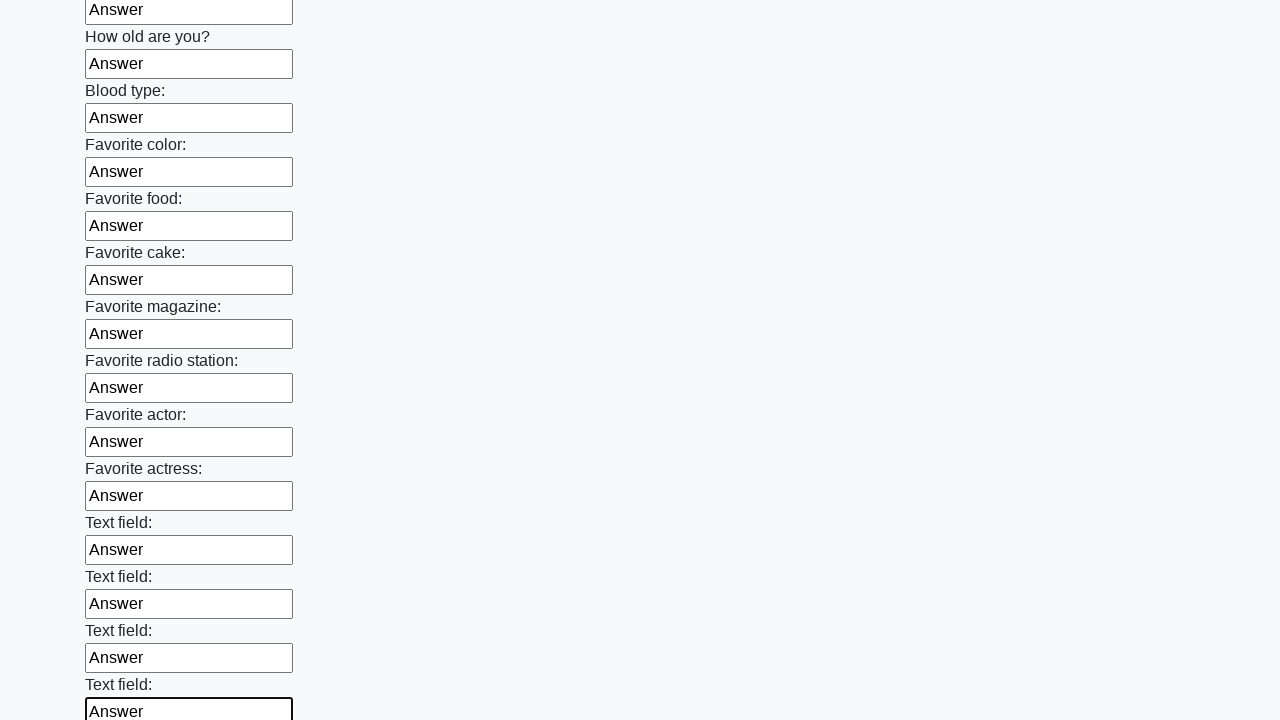

Filled an input field with 'Answer' on input >> nth=30
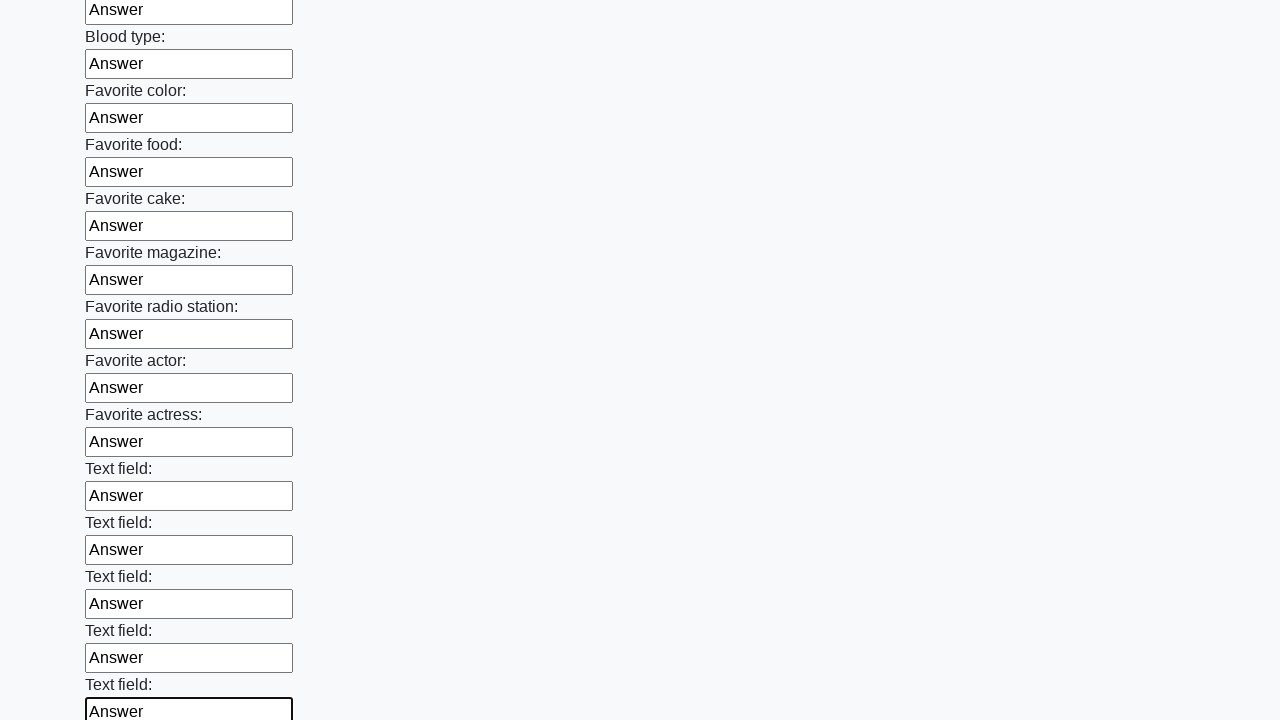

Filled an input field with 'Answer' on input >> nth=31
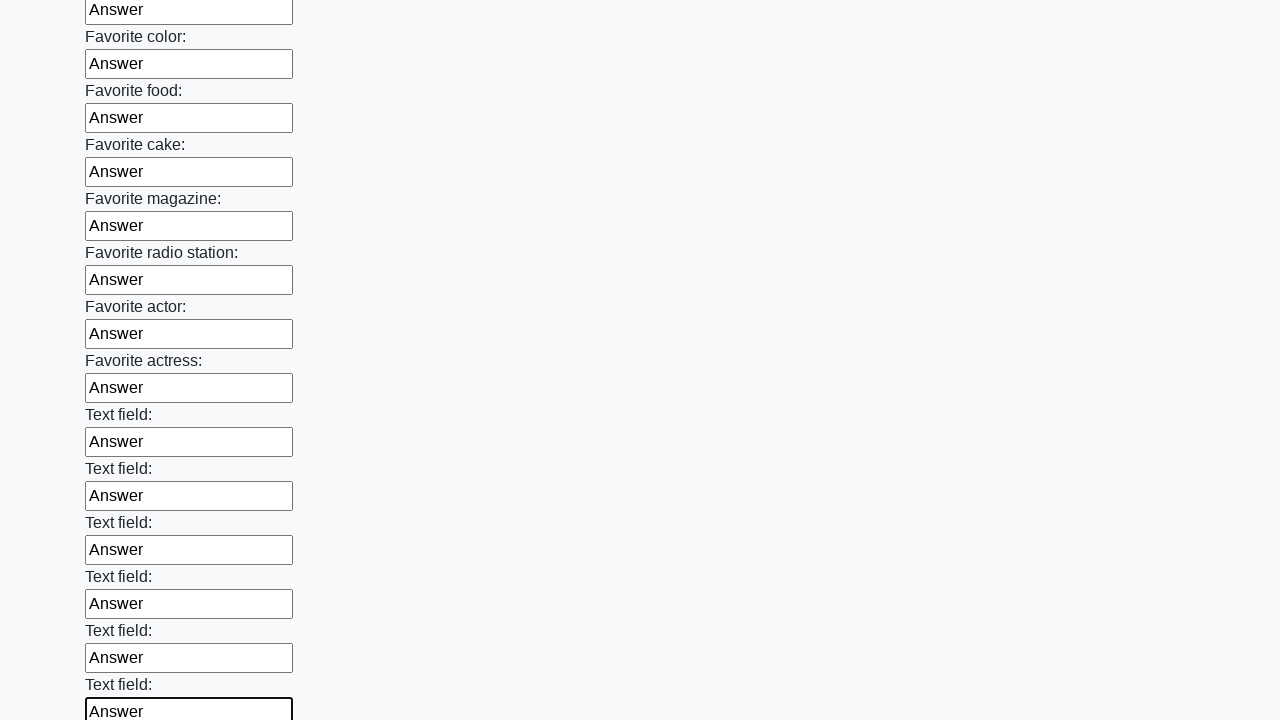

Filled an input field with 'Answer' on input >> nth=32
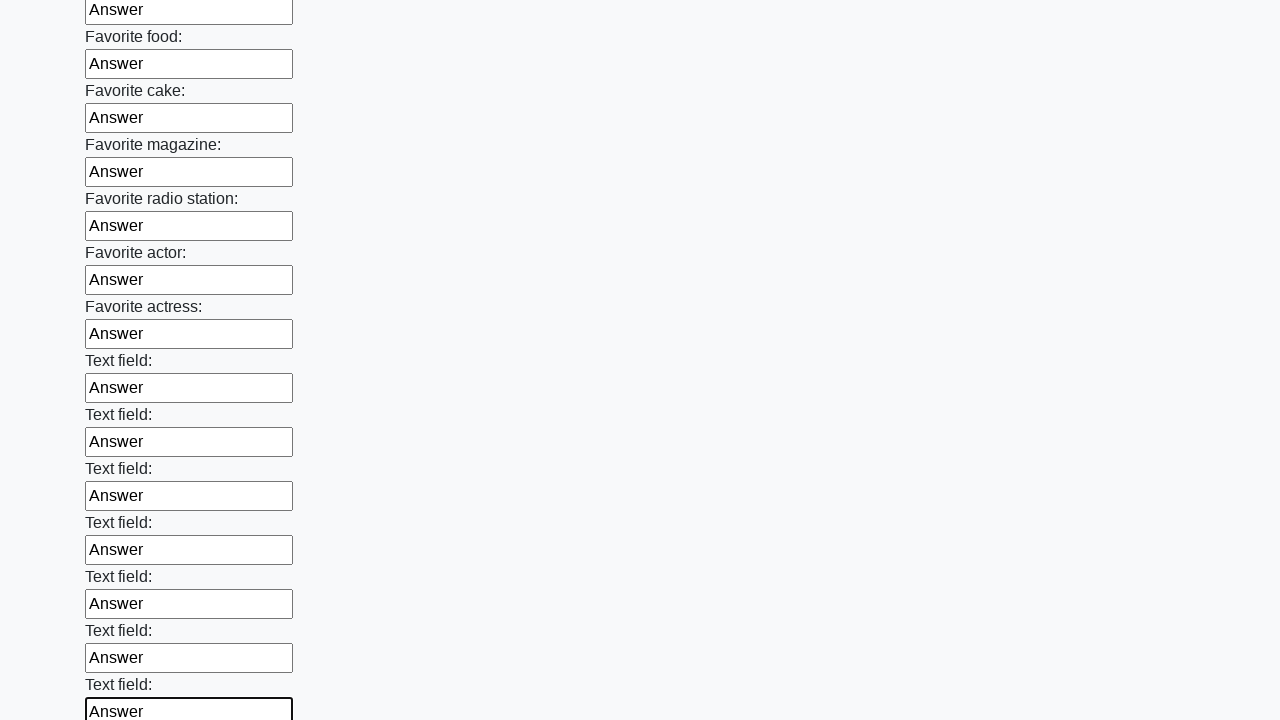

Filled an input field with 'Answer' on input >> nth=33
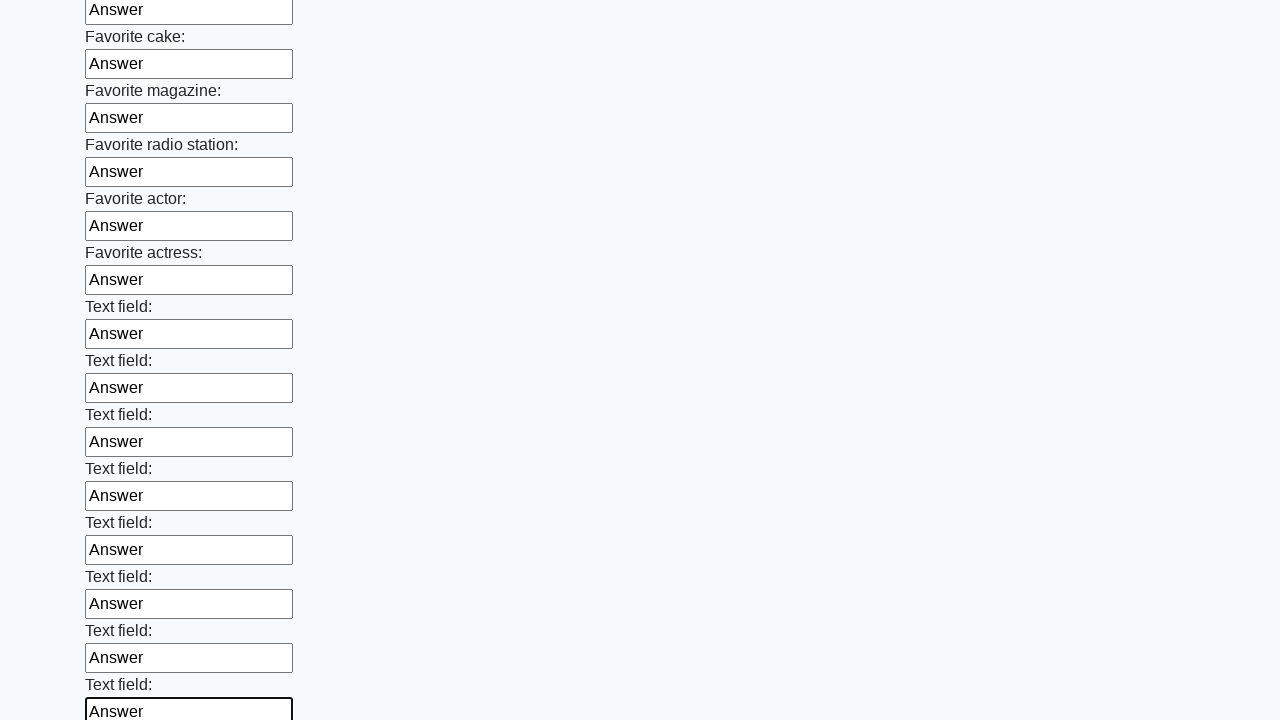

Filled an input field with 'Answer' on input >> nth=34
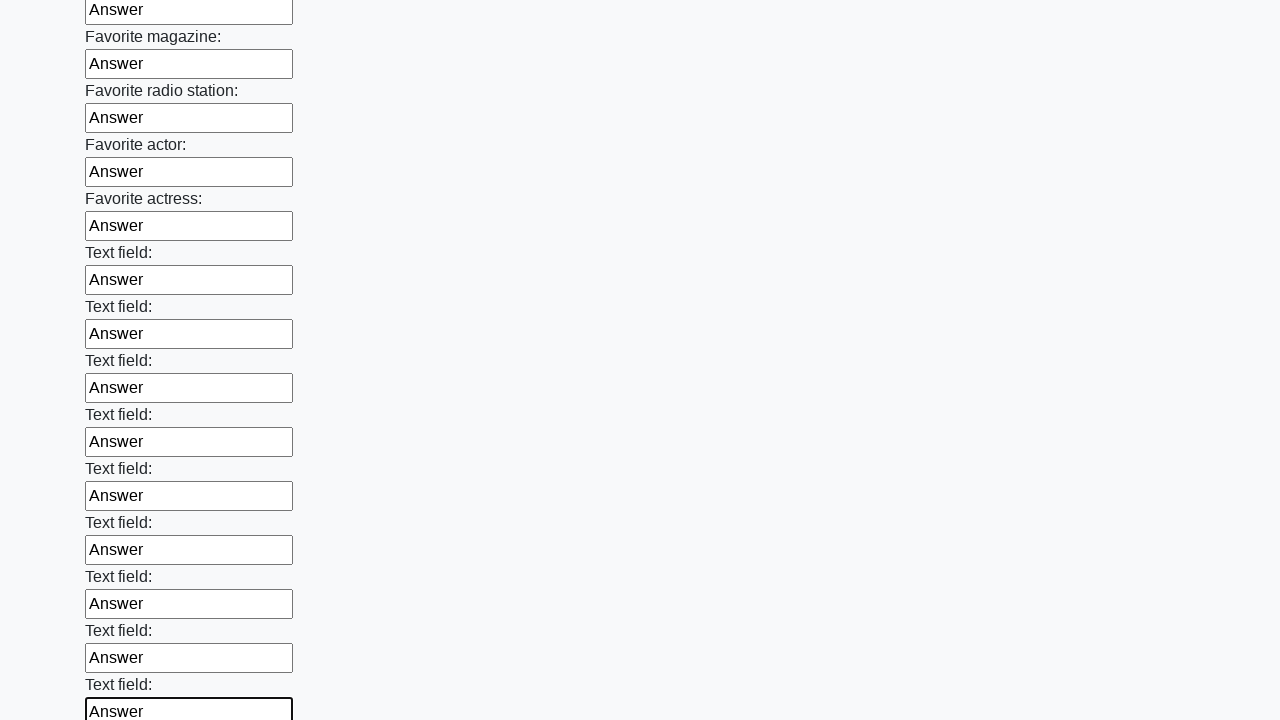

Filled an input field with 'Answer' on input >> nth=35
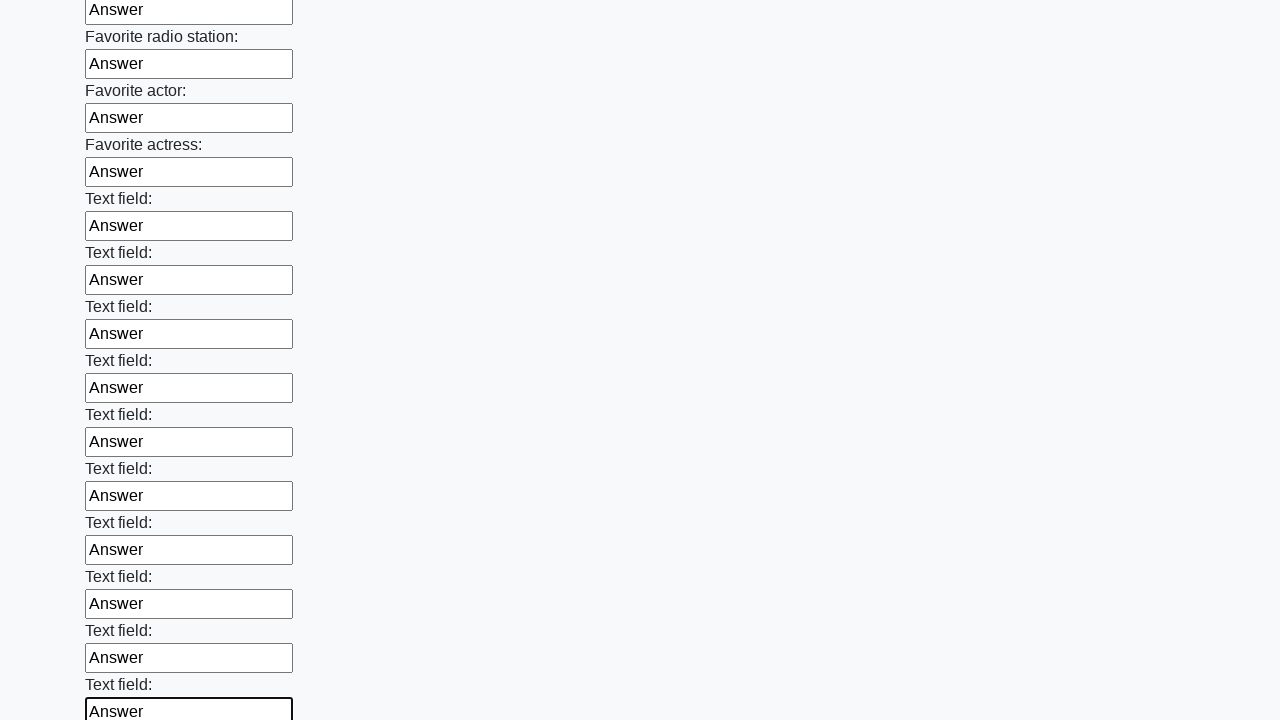

Filled an input field with 'Answer' on input >> nth=36
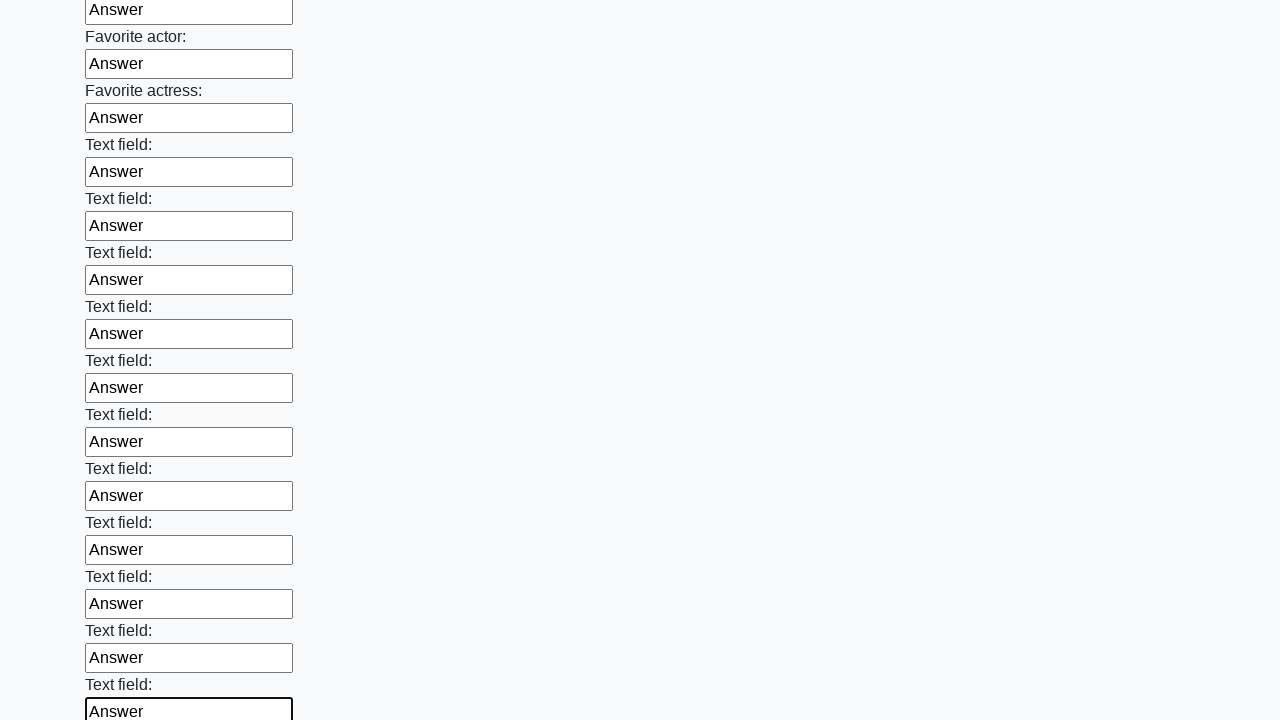

Filled an input field with 'Answer' on input >> nth=37
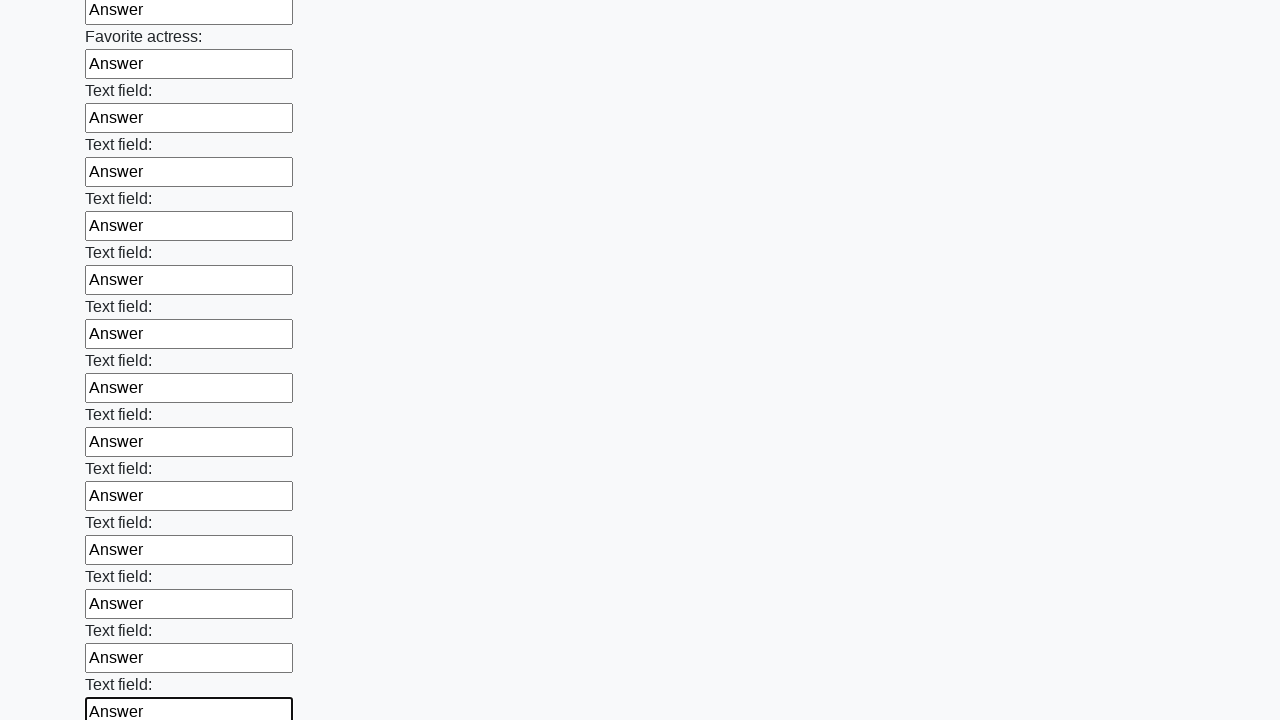

Filled an input field with 'Answer' on input >> nth=38
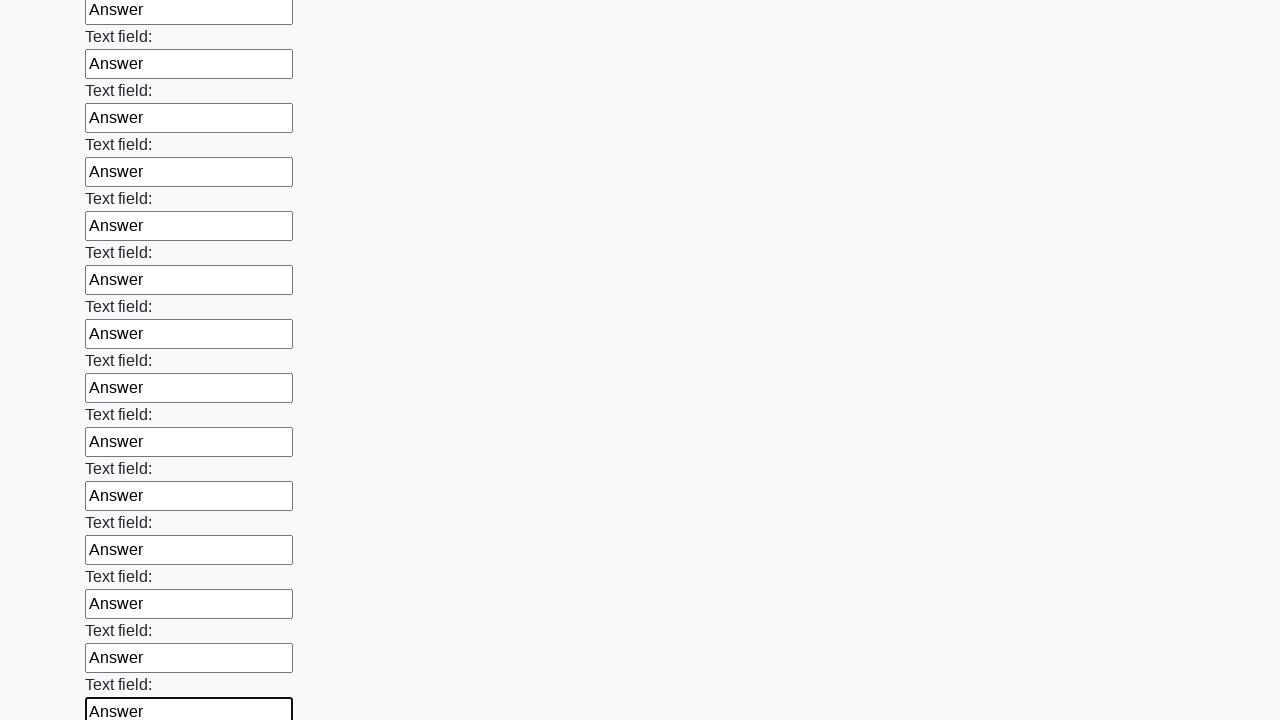

Filled an input field with 'Answer' on input >> nth=39
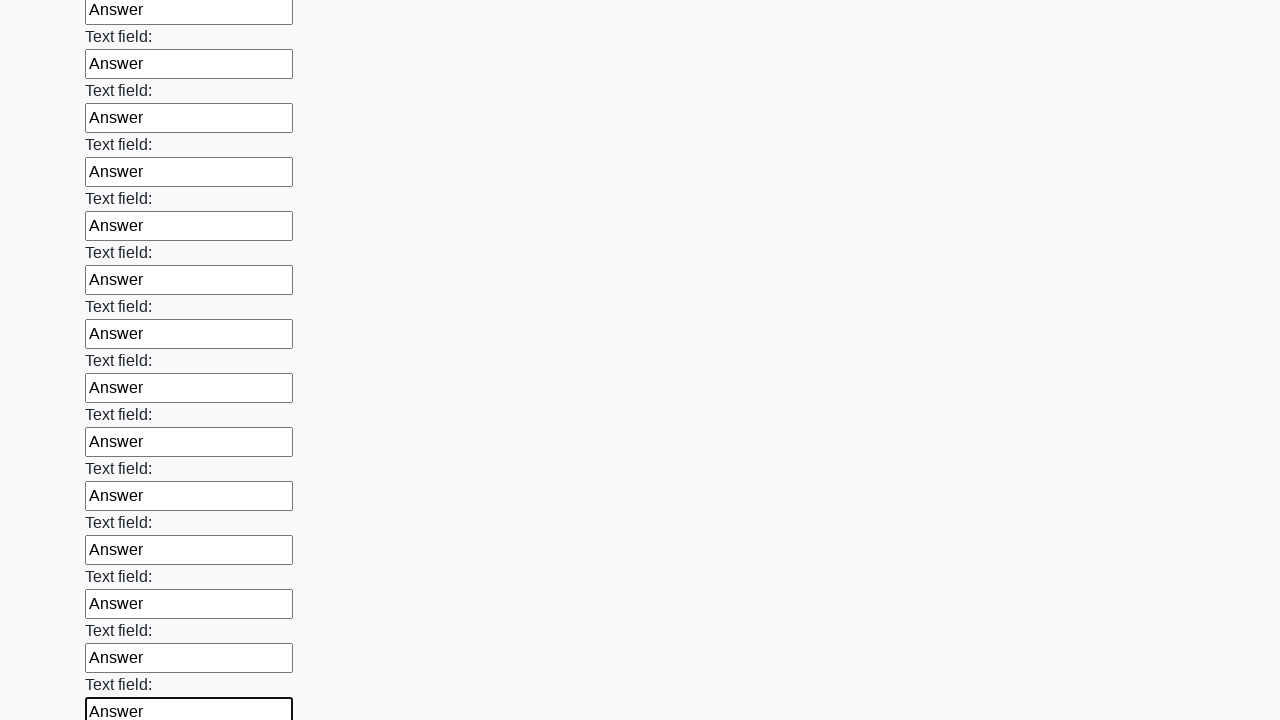

Filled an input field with 'Answer' on input >> nth=40
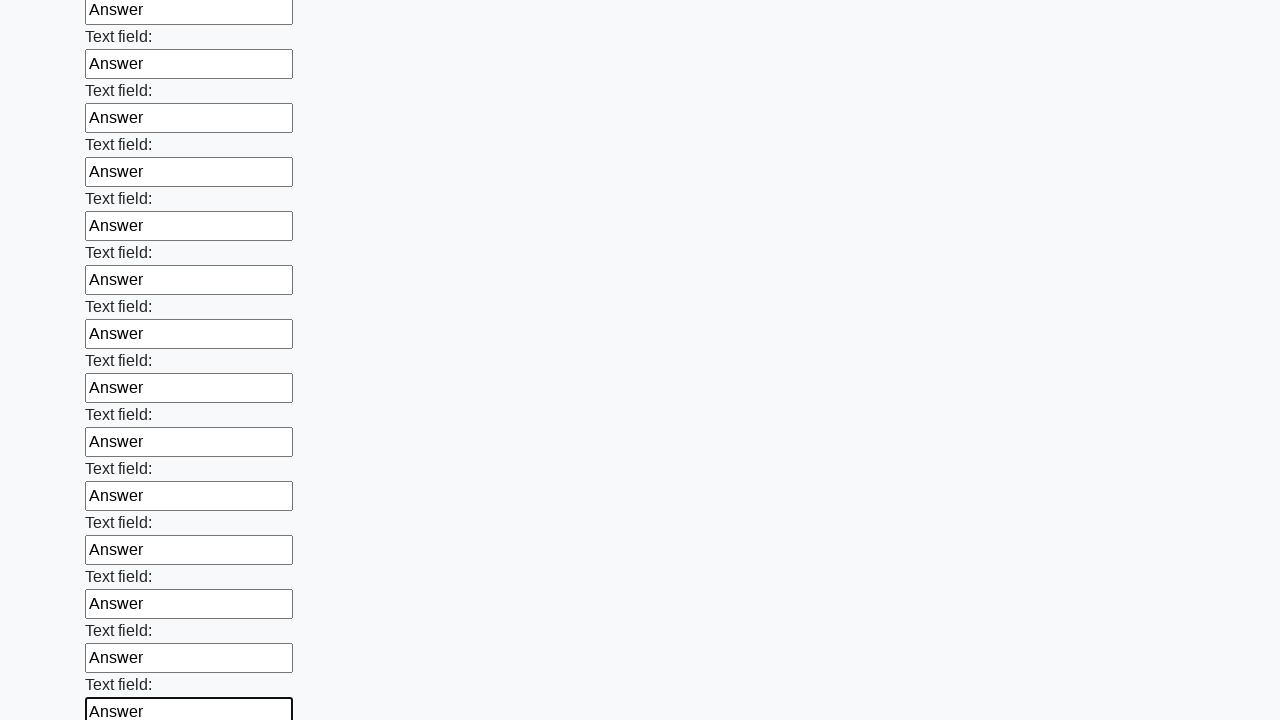

Filled an input field with 'Answer' on input >> nth=41
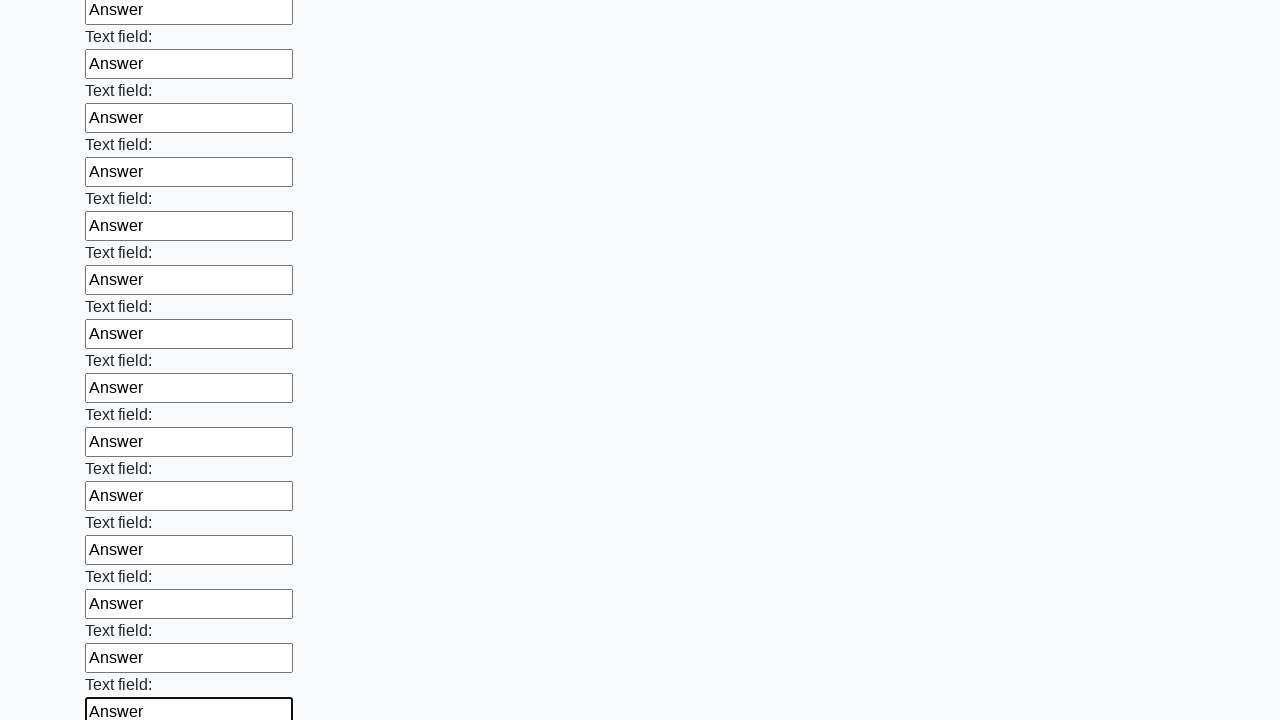

Filled an input field with 'Answer' on input >> nth=42
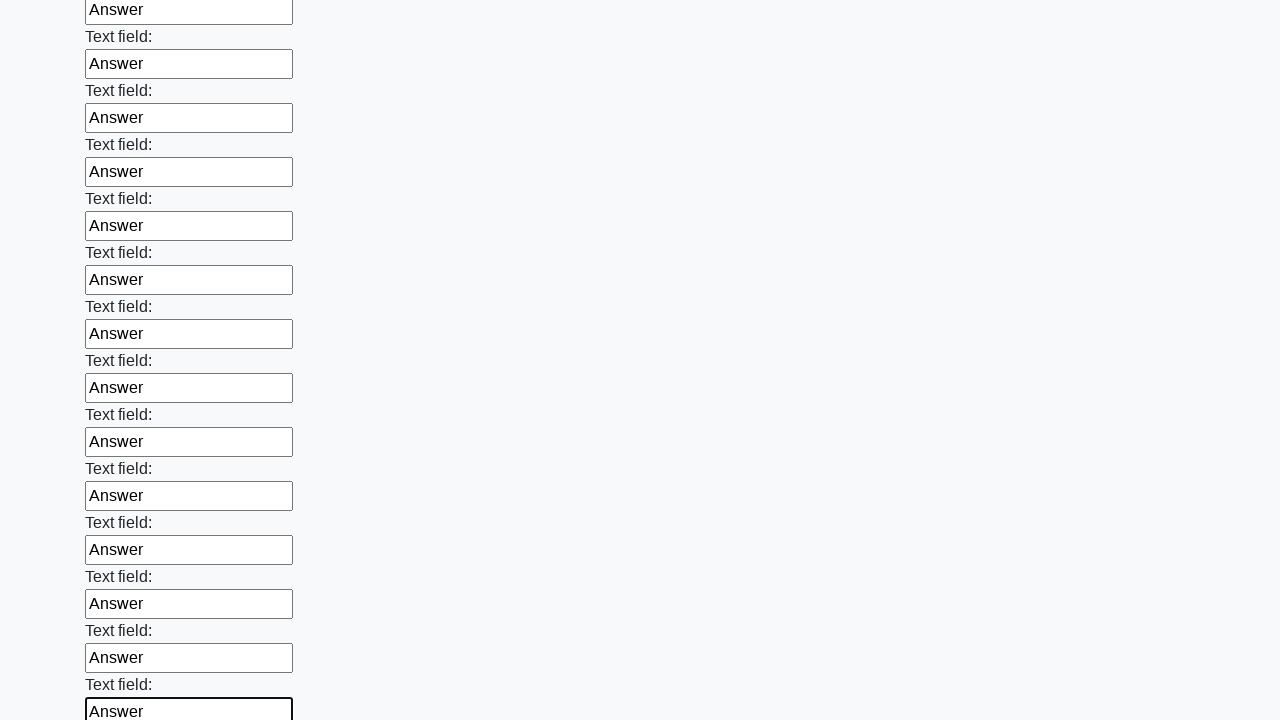

Filled an input field with 'Answer' on input >> nth=43
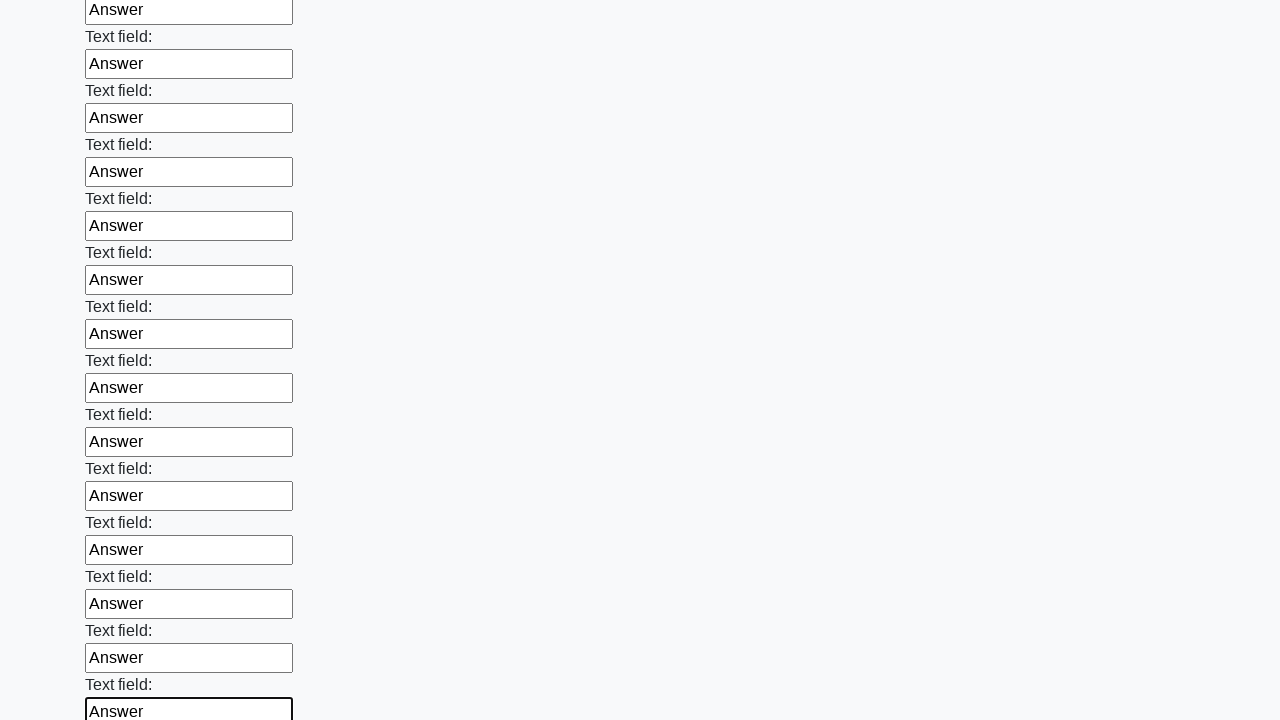

Filled an input field with 'Answer' on input >> nth=44
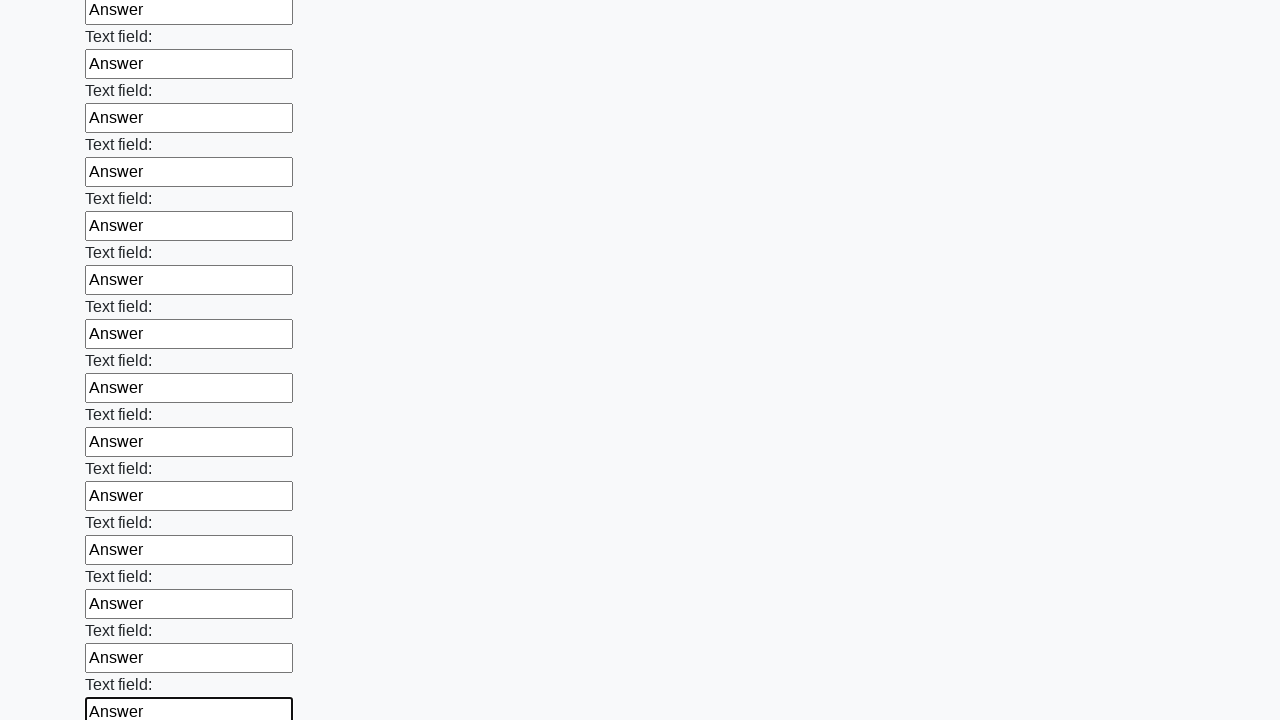

Filled an input field with 'Answer' on input >> nth=45
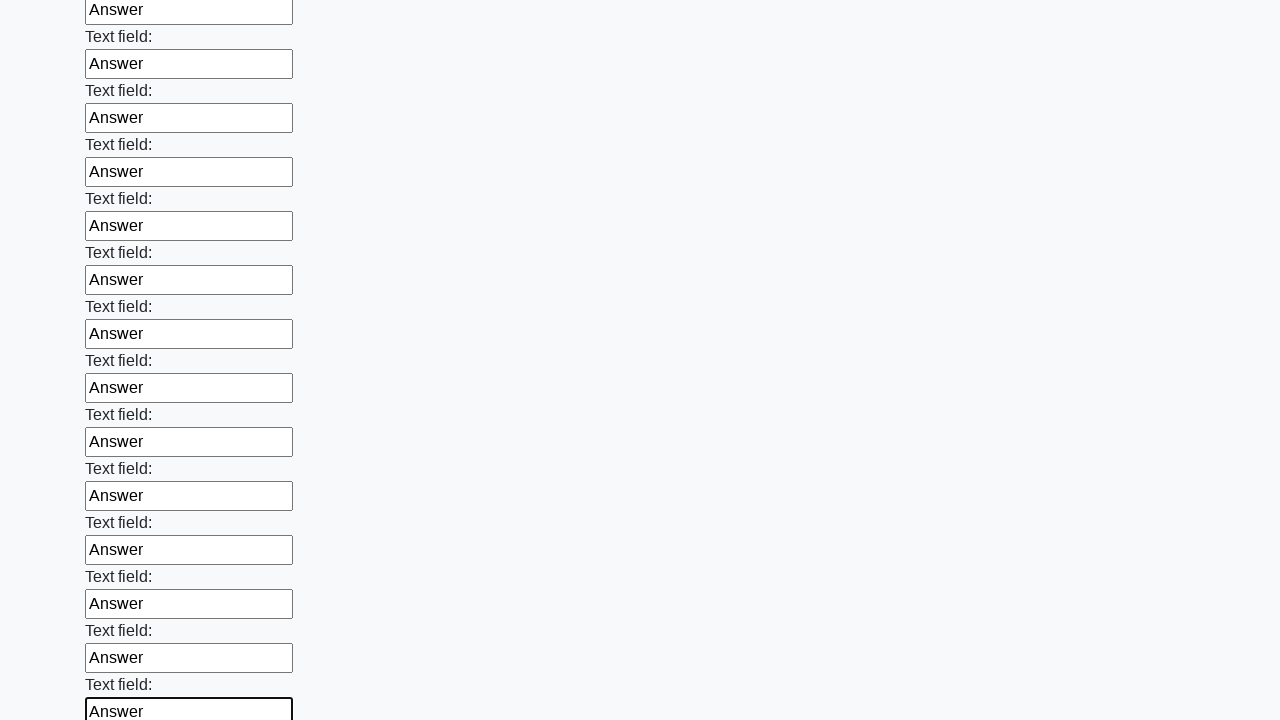

Filled an input field with 'Answer' on input >> nth=46
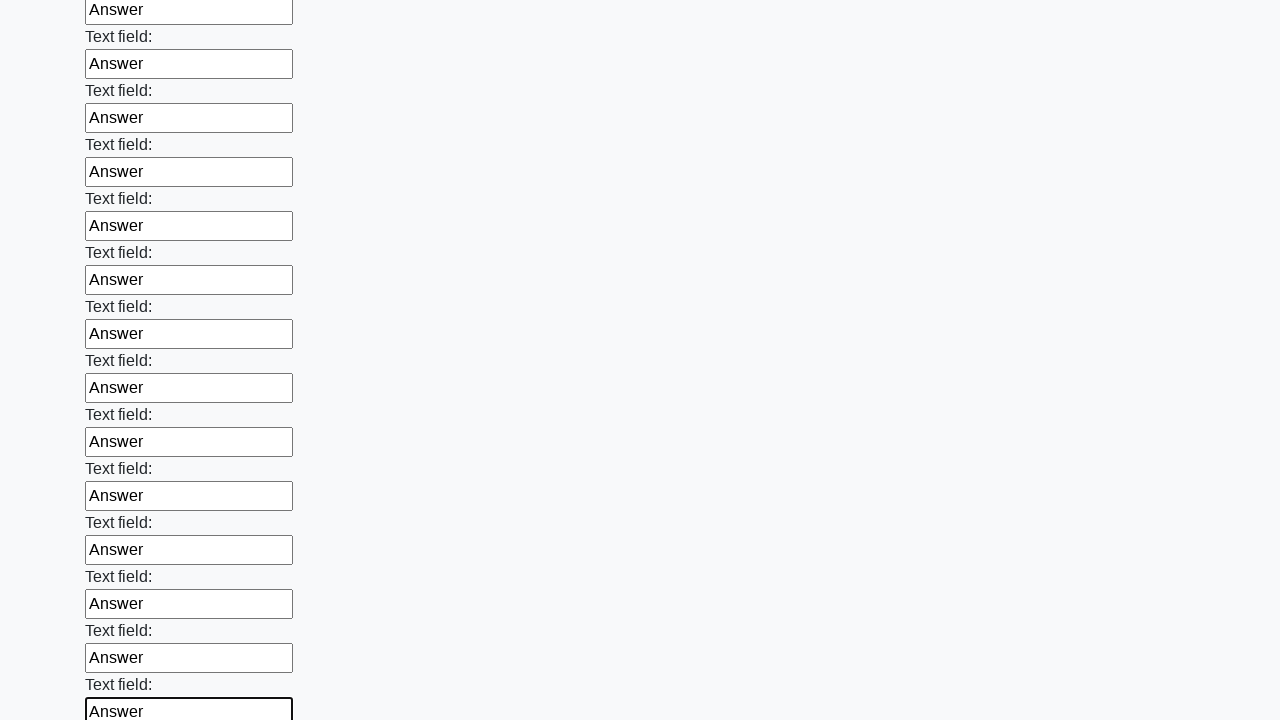

Filled an input field with 'Answer' on input >> nth=47
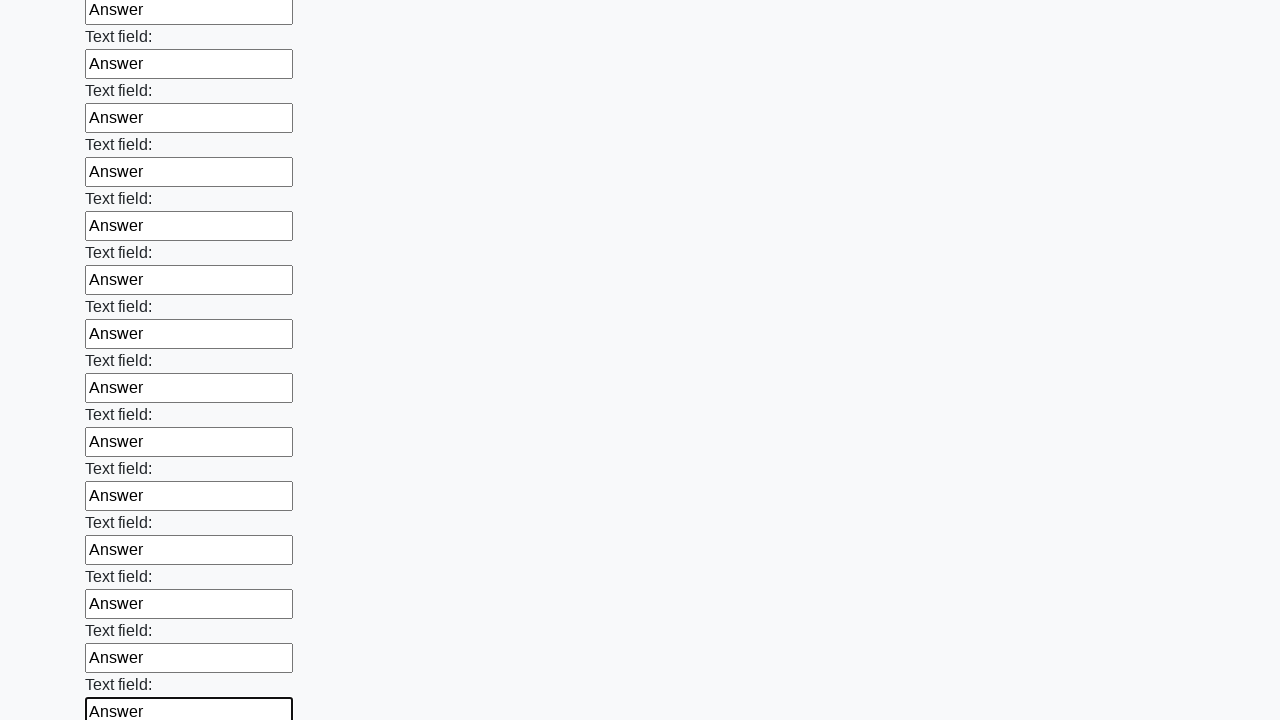

Filled an input field with 'Answer' on input >> nth=48
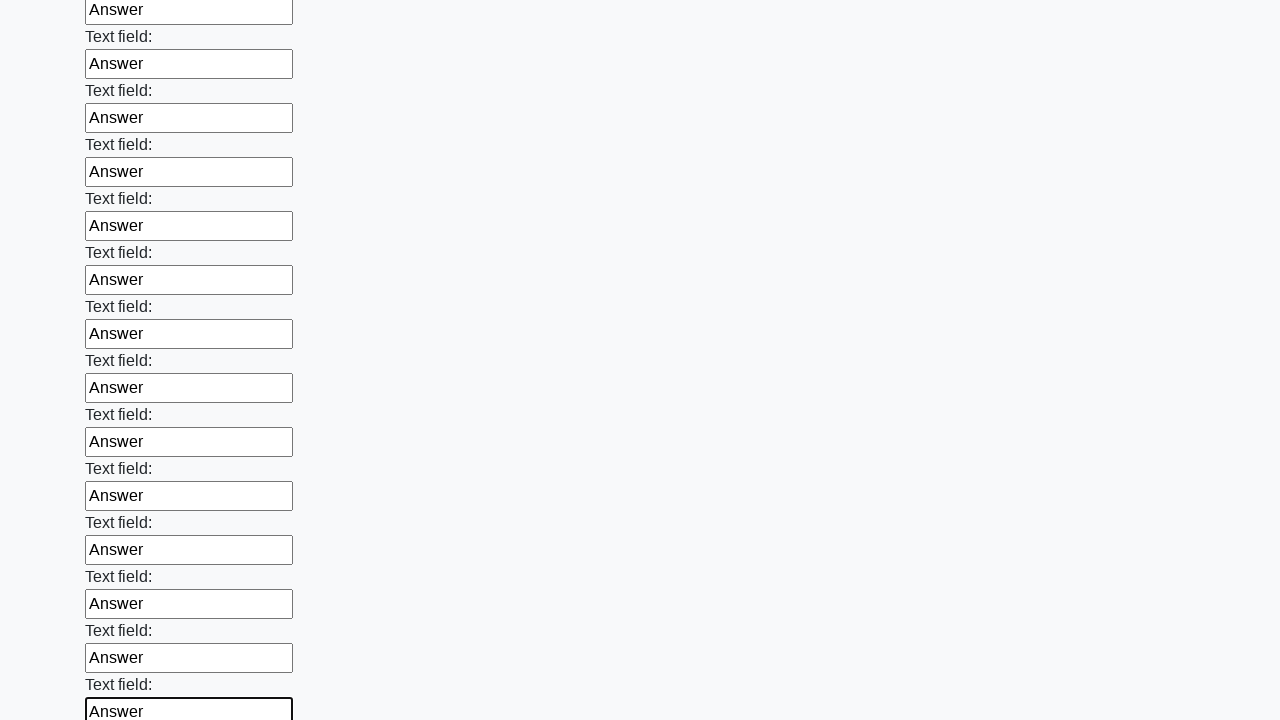

Filled an input field with 'Answer' on input >> nth=49
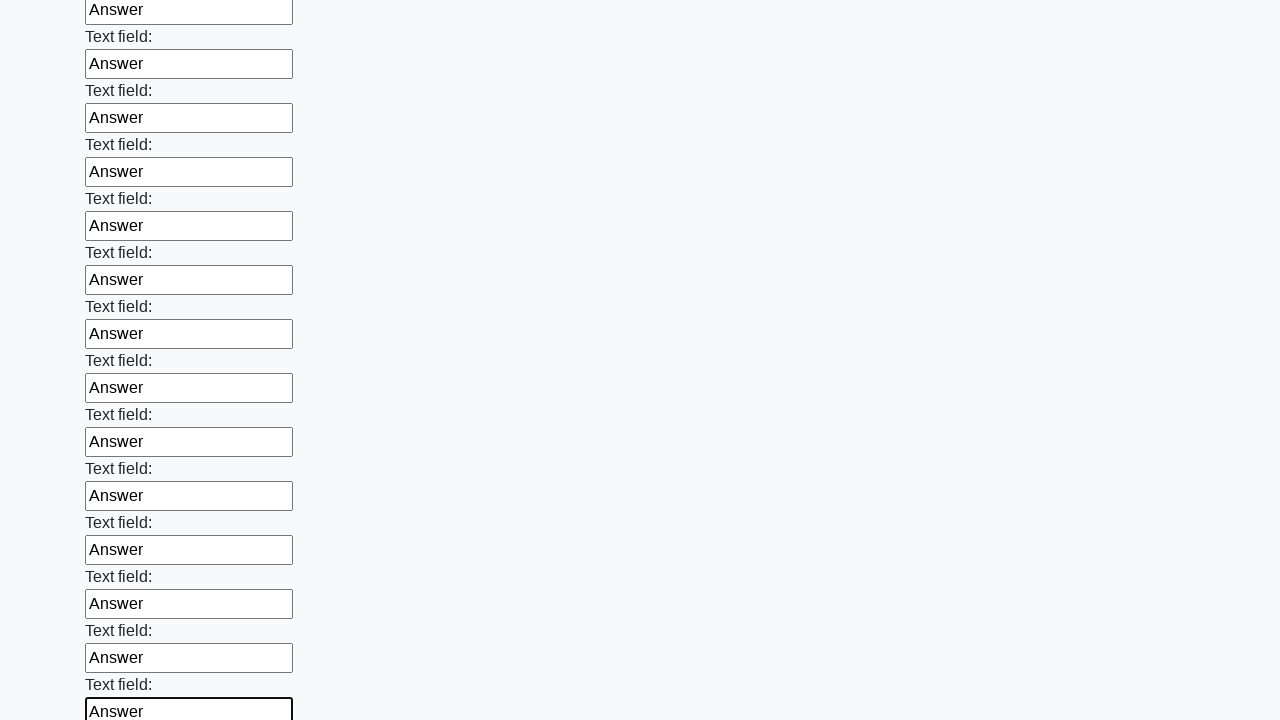

Filled an input field with 'Answer' on input >> nth=50
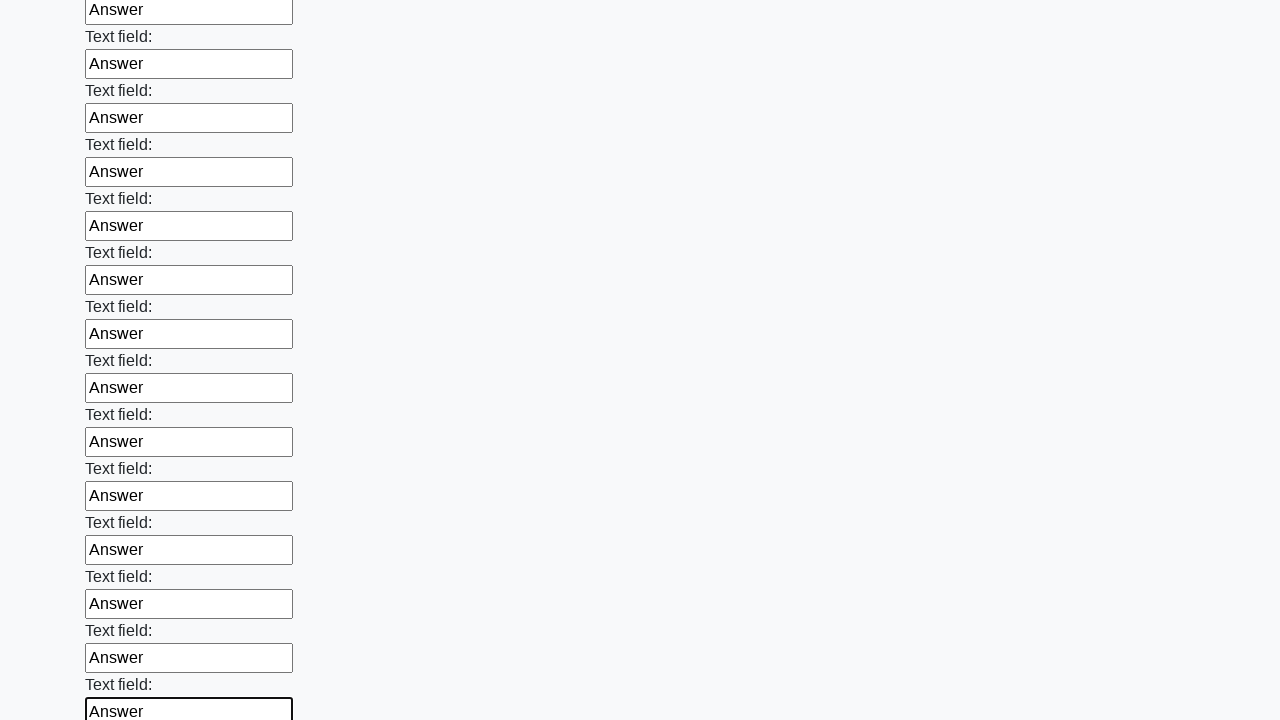

Filled an input field with 'Answer' on input >> nth=51
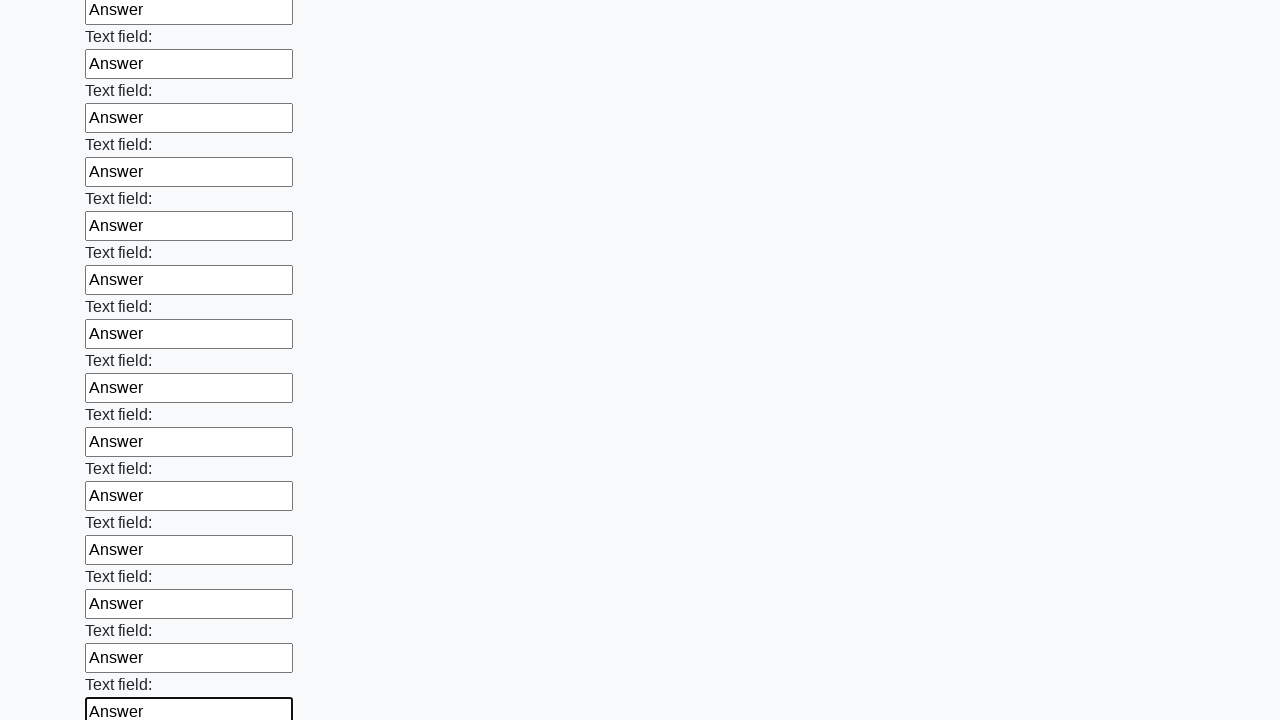

Filled an input field with 'Answer' on input >> nth=52
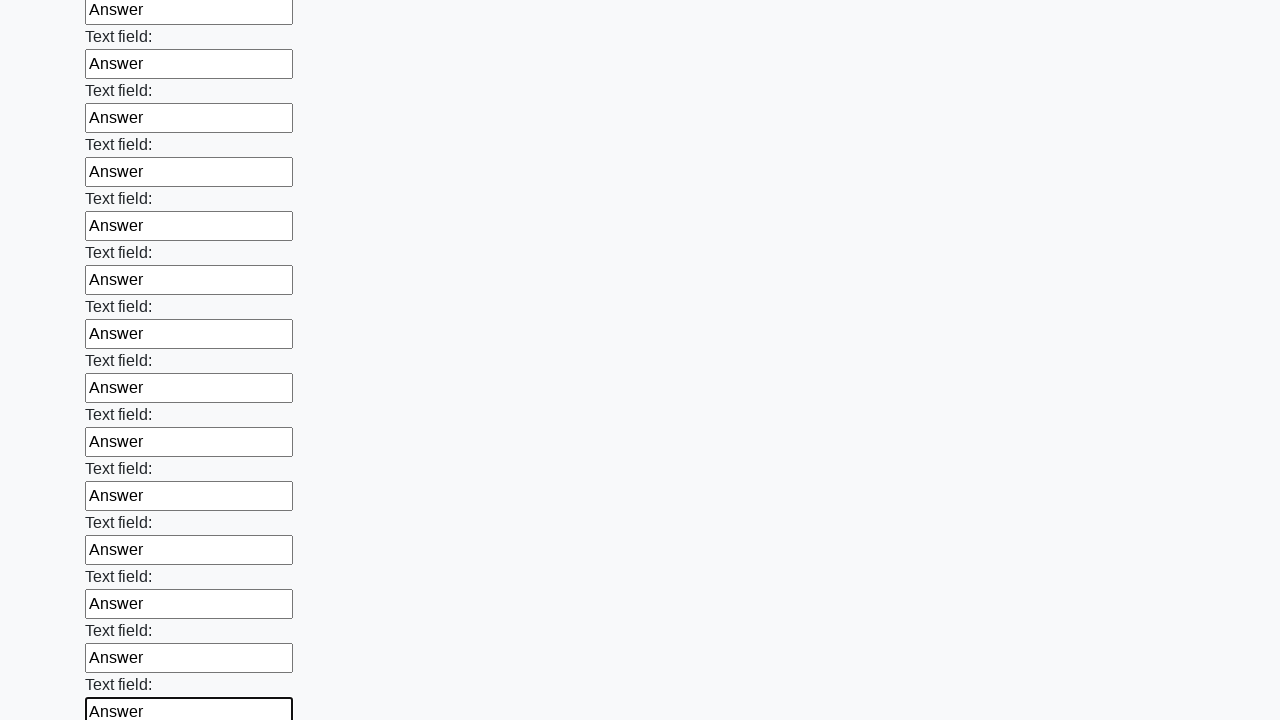

Filled an input field with 'Answer' on input >> nth=53
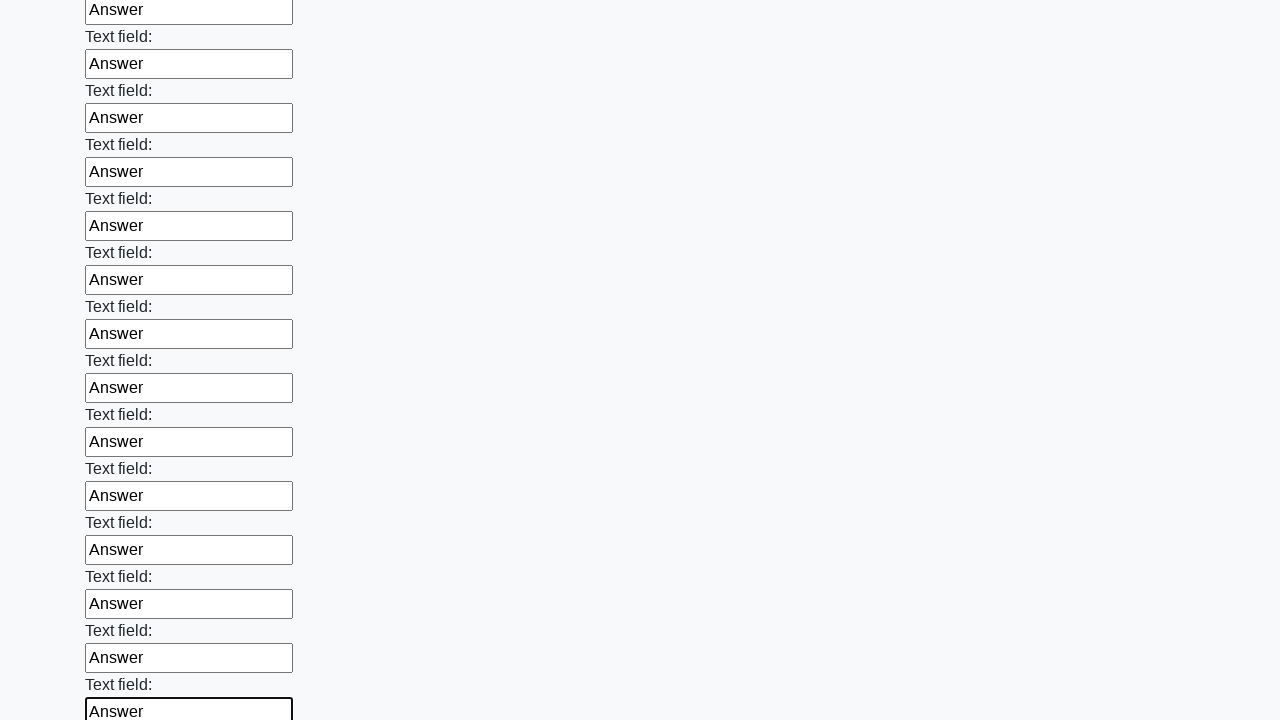

Filled an input field with 'Answer' on input >> nth=54
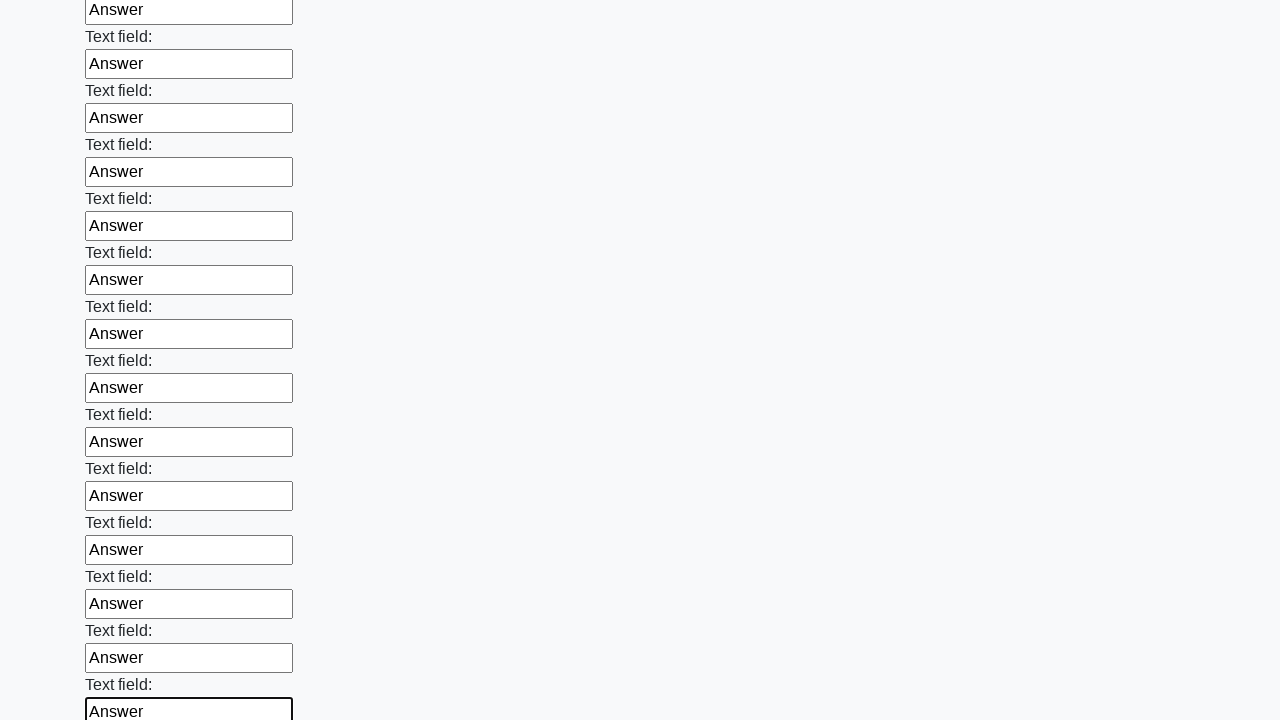

Filled an input field with 'Answer' on input >> nth=55
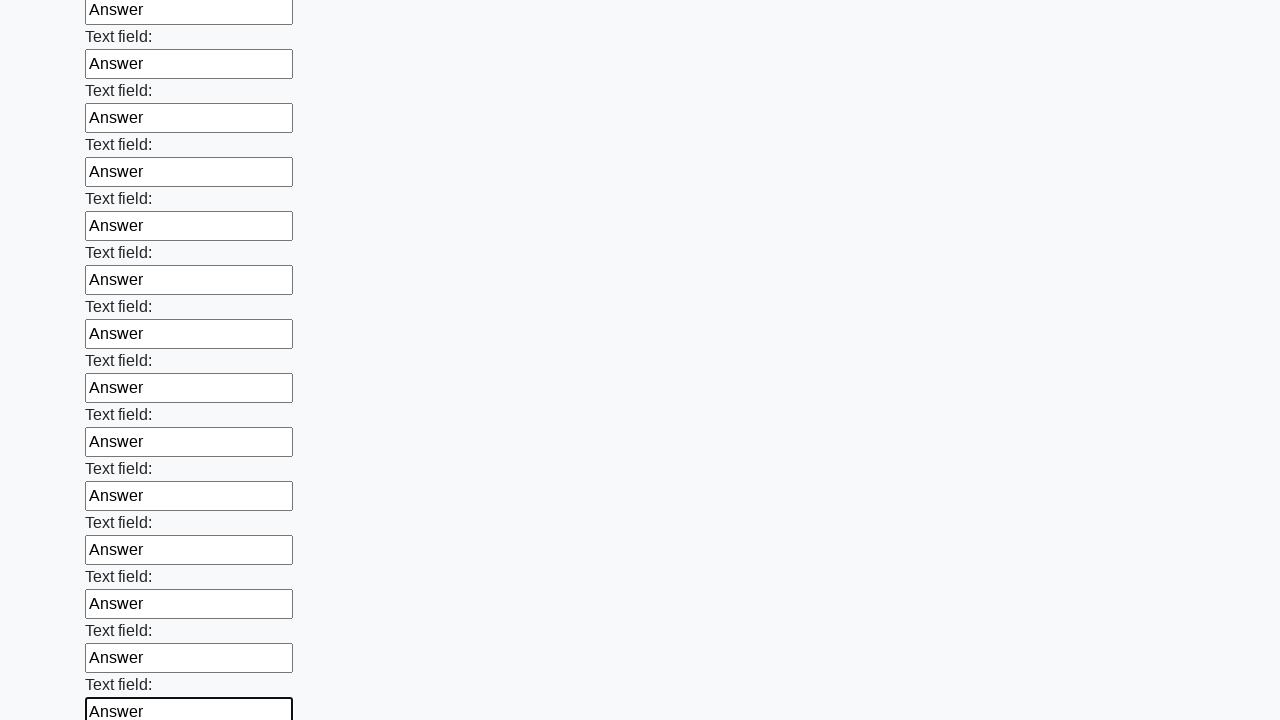

Filled an input field with 'Answer' on input >> nth=56
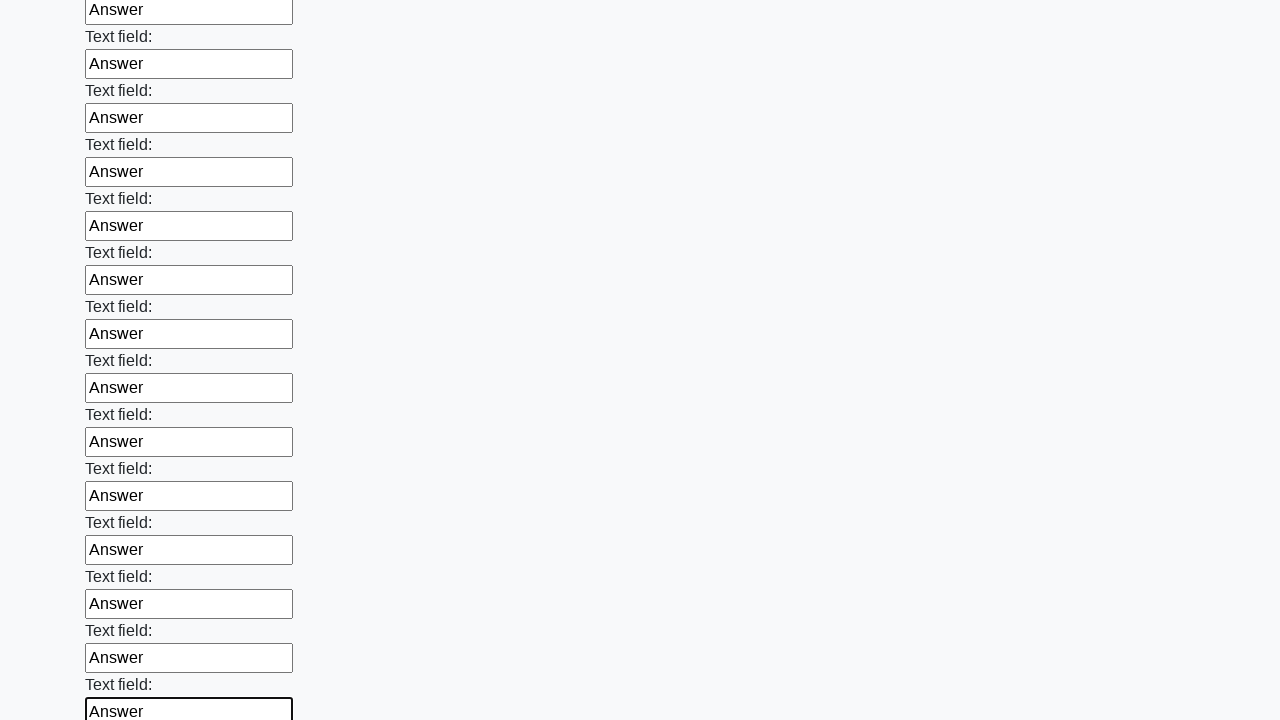

Filled an input field with 'Answer' on input >> nth=57
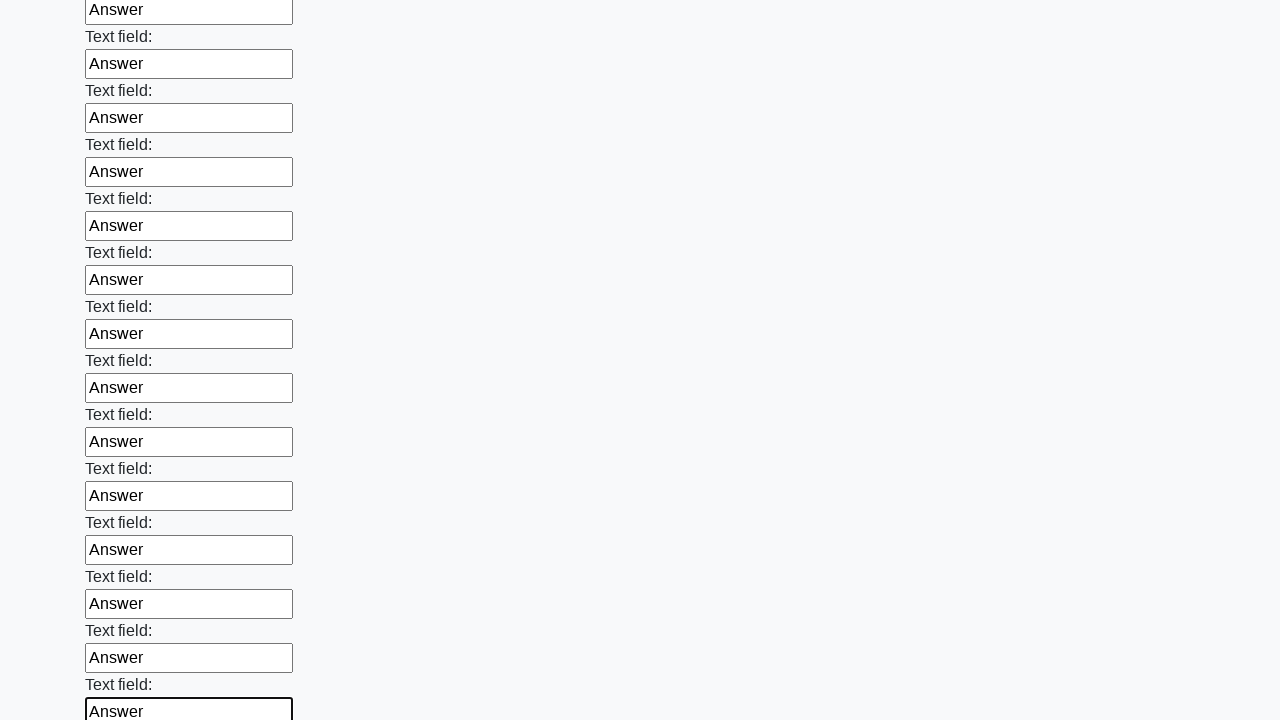

Filled an input field with 'Answer' on input >> nth=58
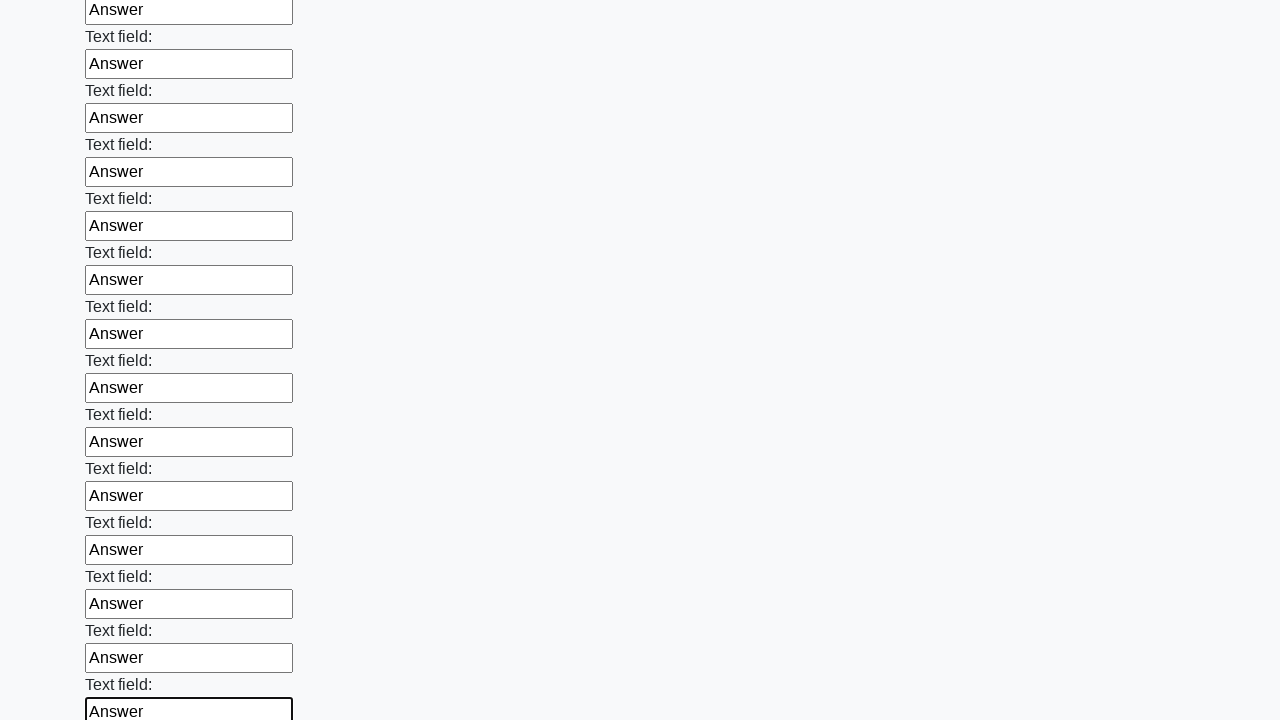

Filled an input field with 'Answer' on input >> nth=59
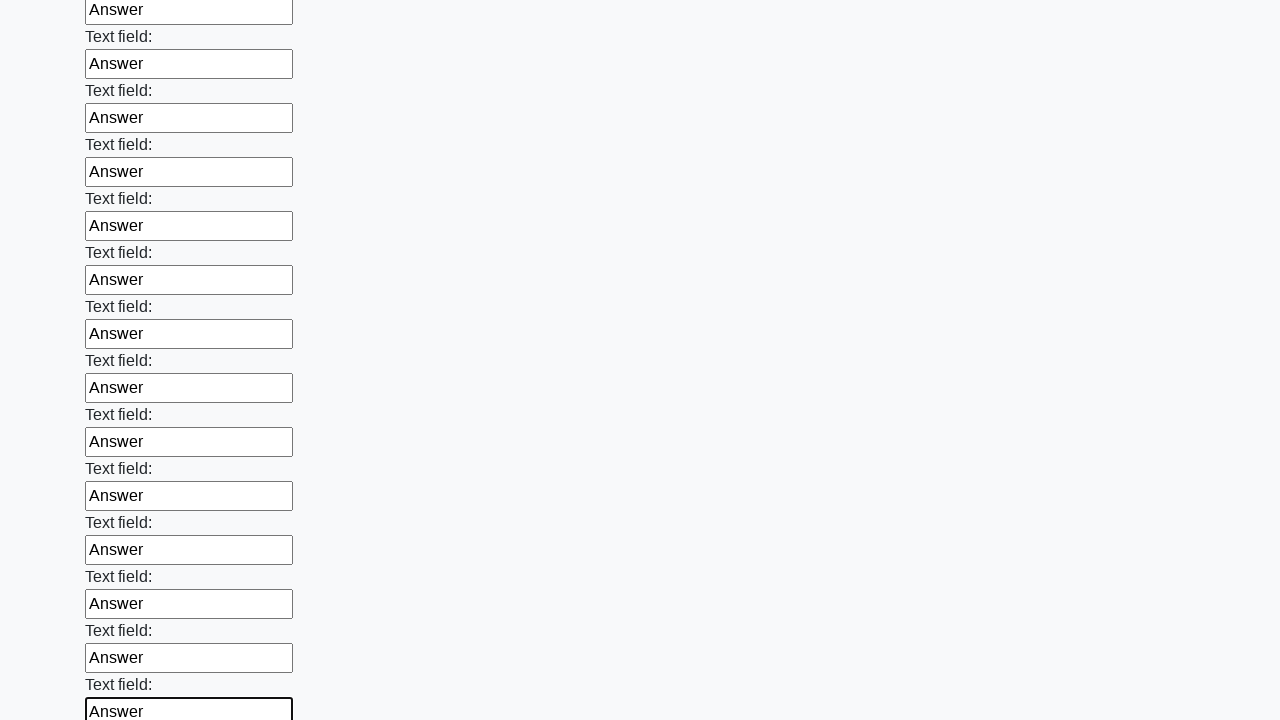

Filled an input field with 'Answer' on input >> nth=60
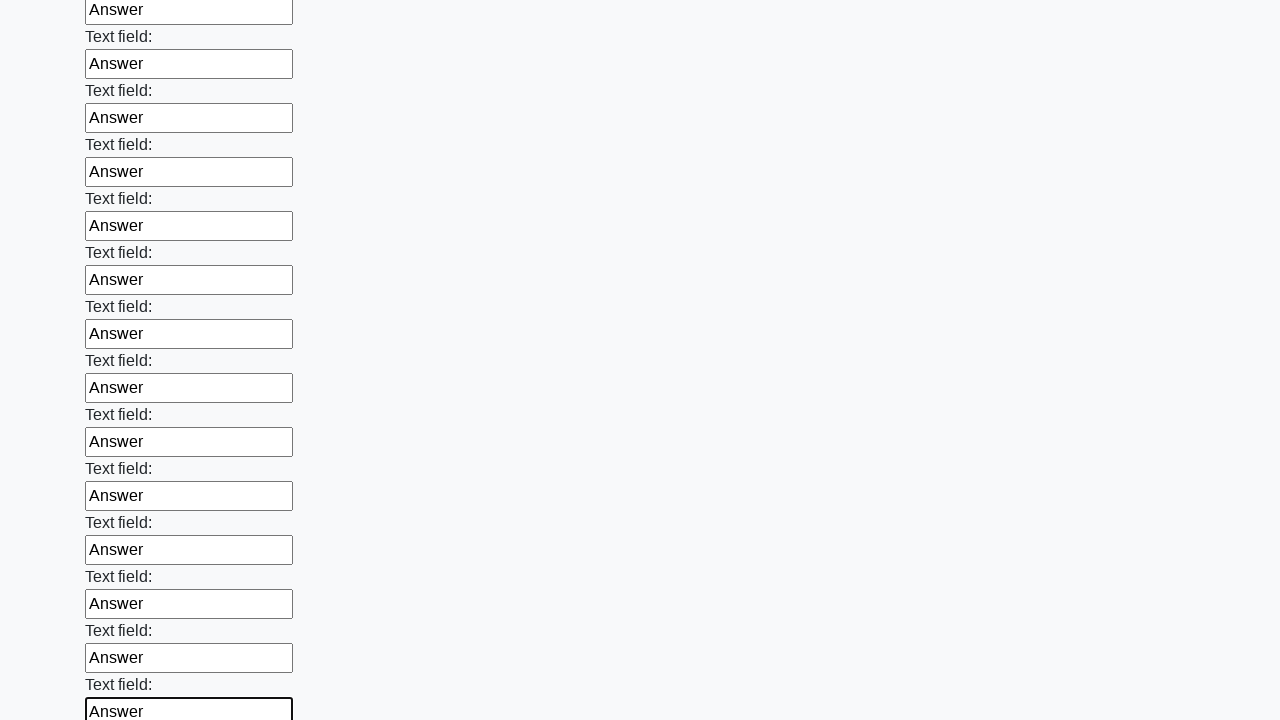

Filled an input field with 'Answer' on input >> nth=61
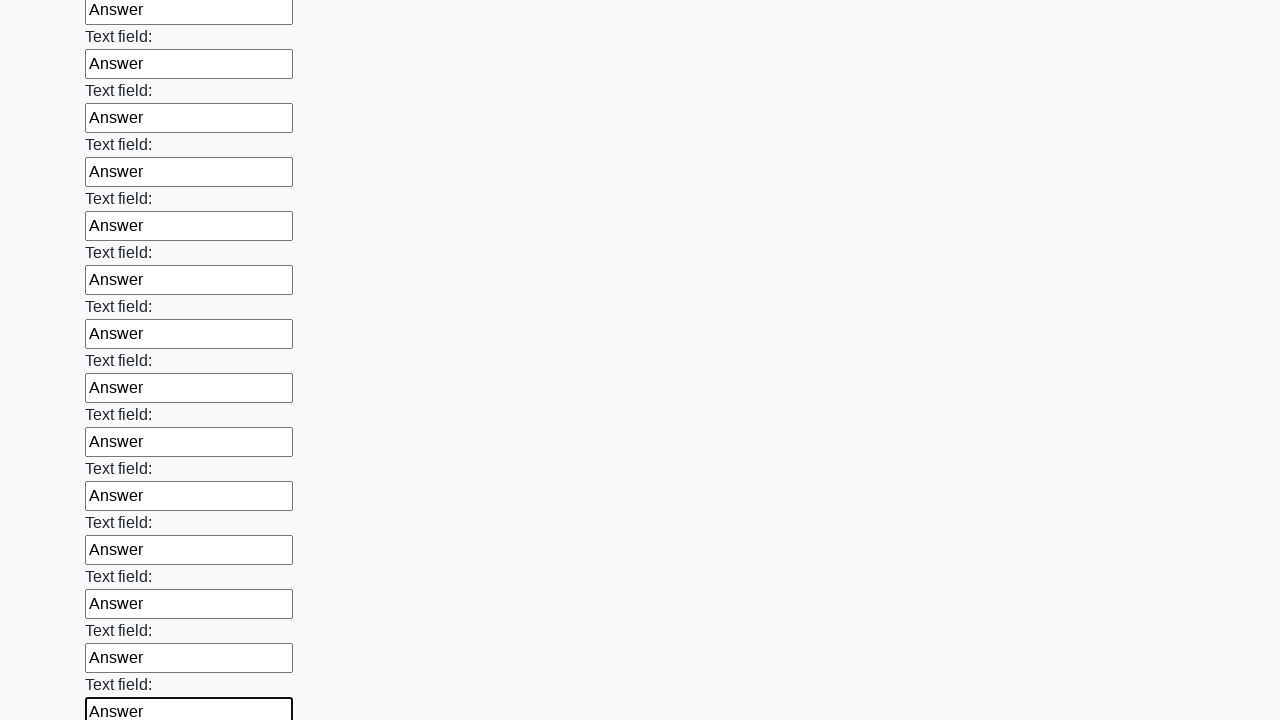

Filled an input field with 'Answer' on input >> nth=62
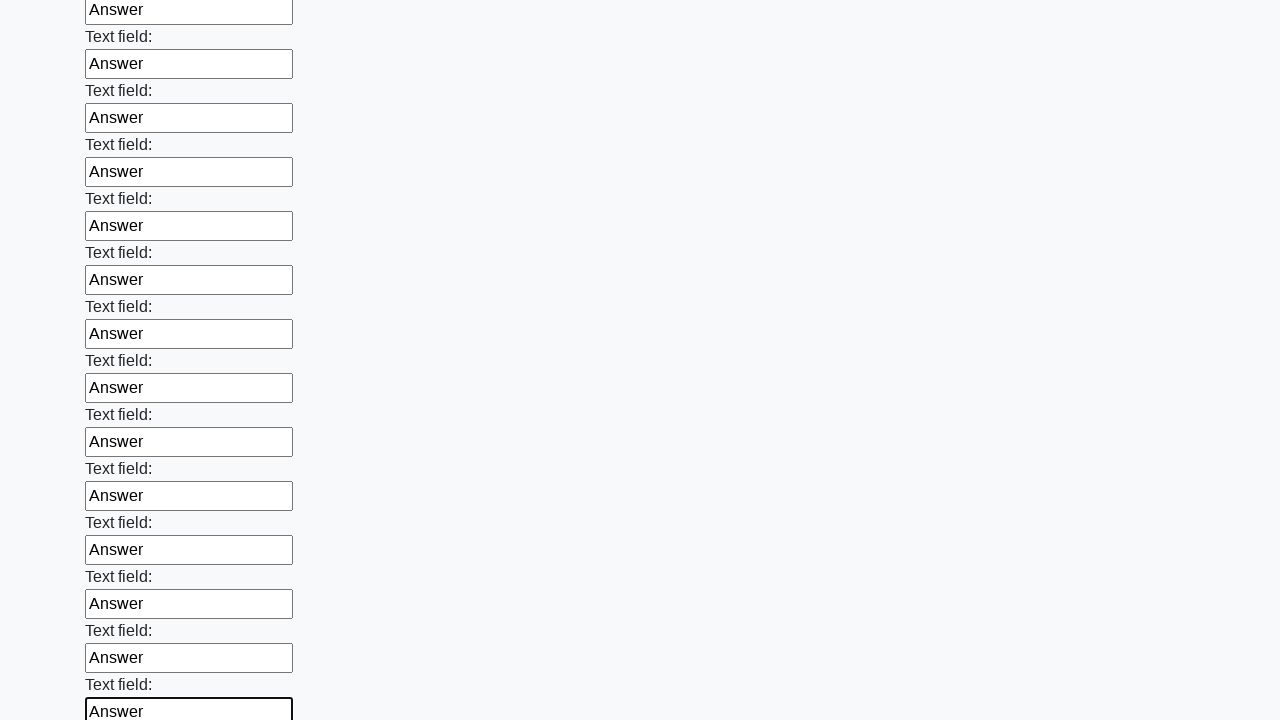

Filled an input field with 'Answer' on input >> nth=63
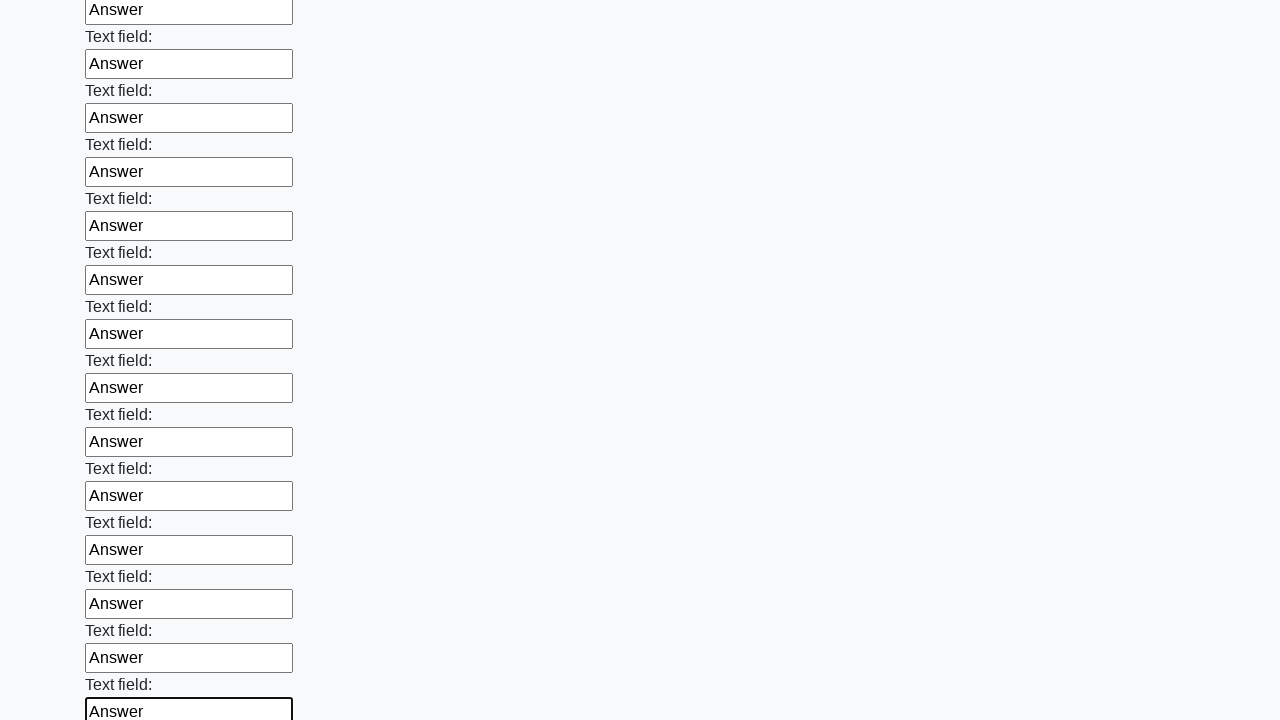

Filled an input field with 'Answer' on input >> nth=64
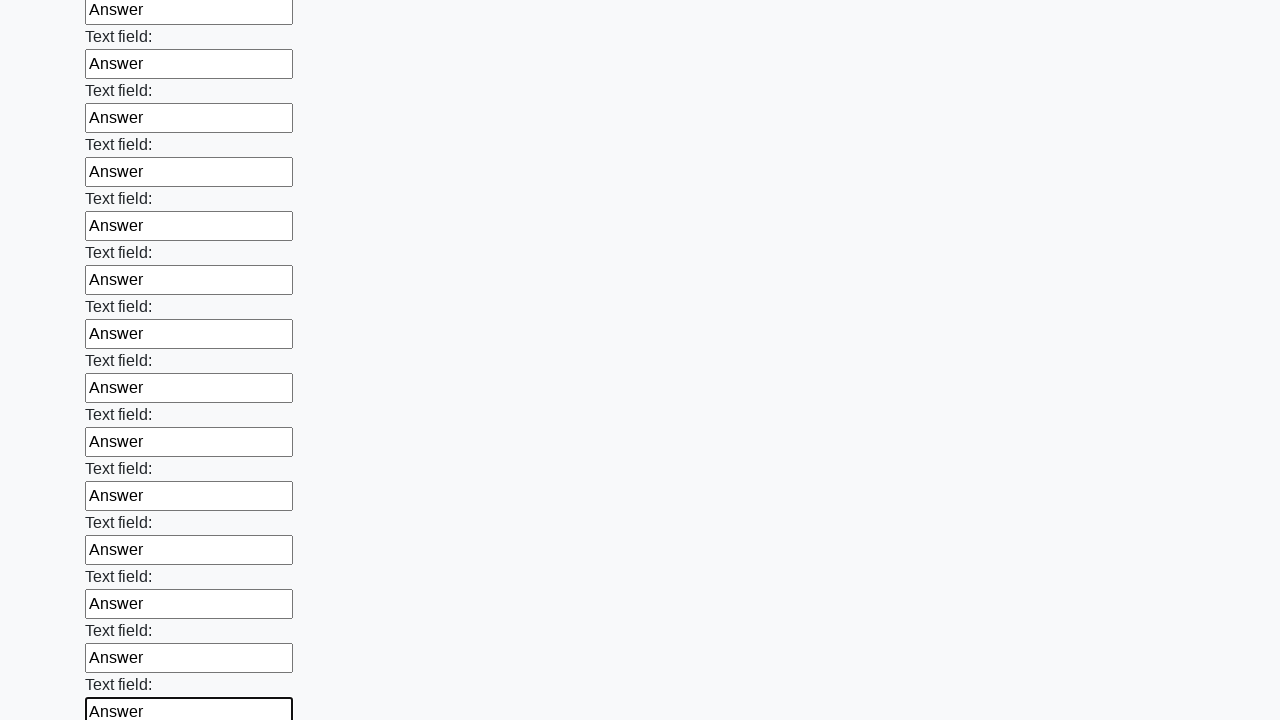

Filled an input field with 'Answer' on input >> nth=65
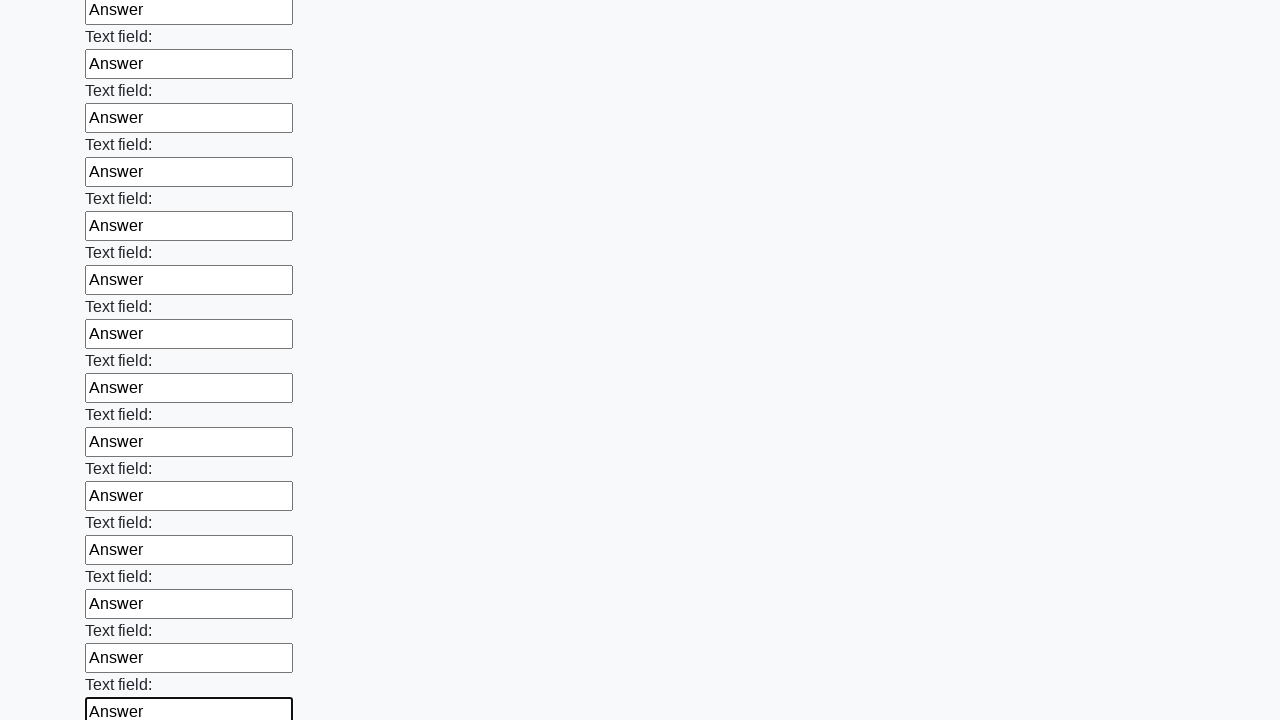

Filled an input field with 'Answer' on input >> nth=66
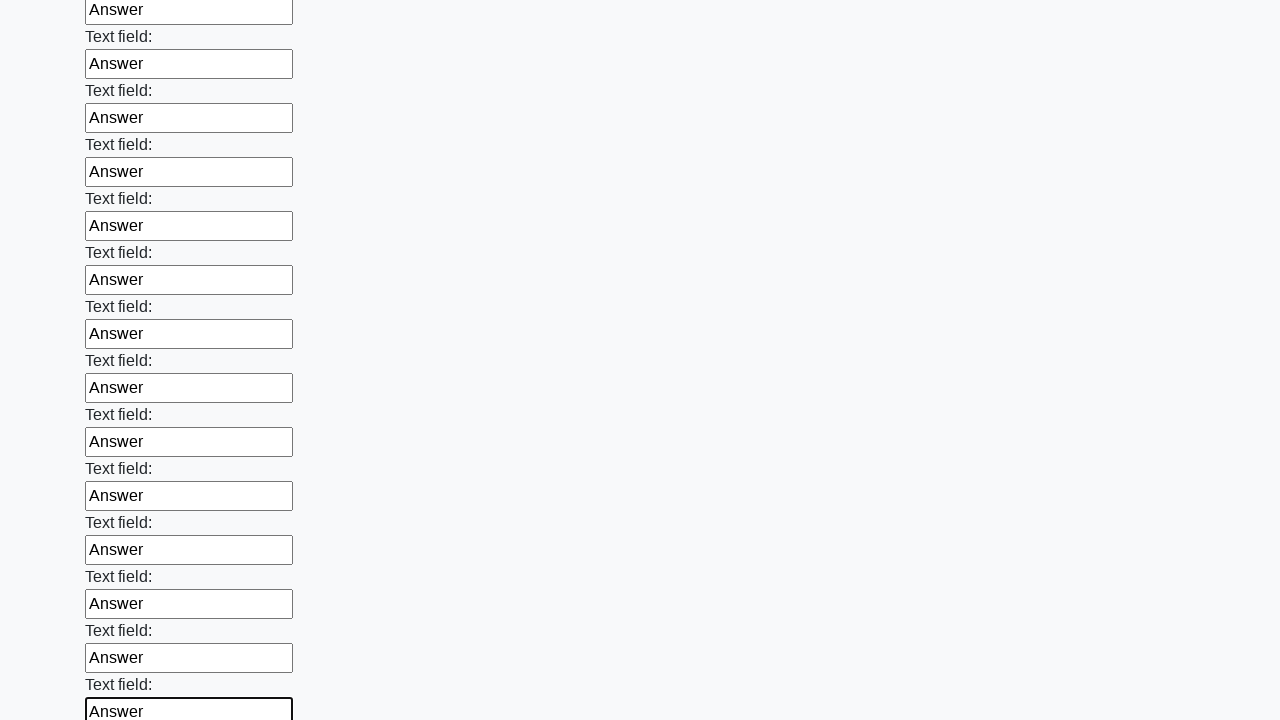

Filled an input field with 'Answer' on input >> nth=67
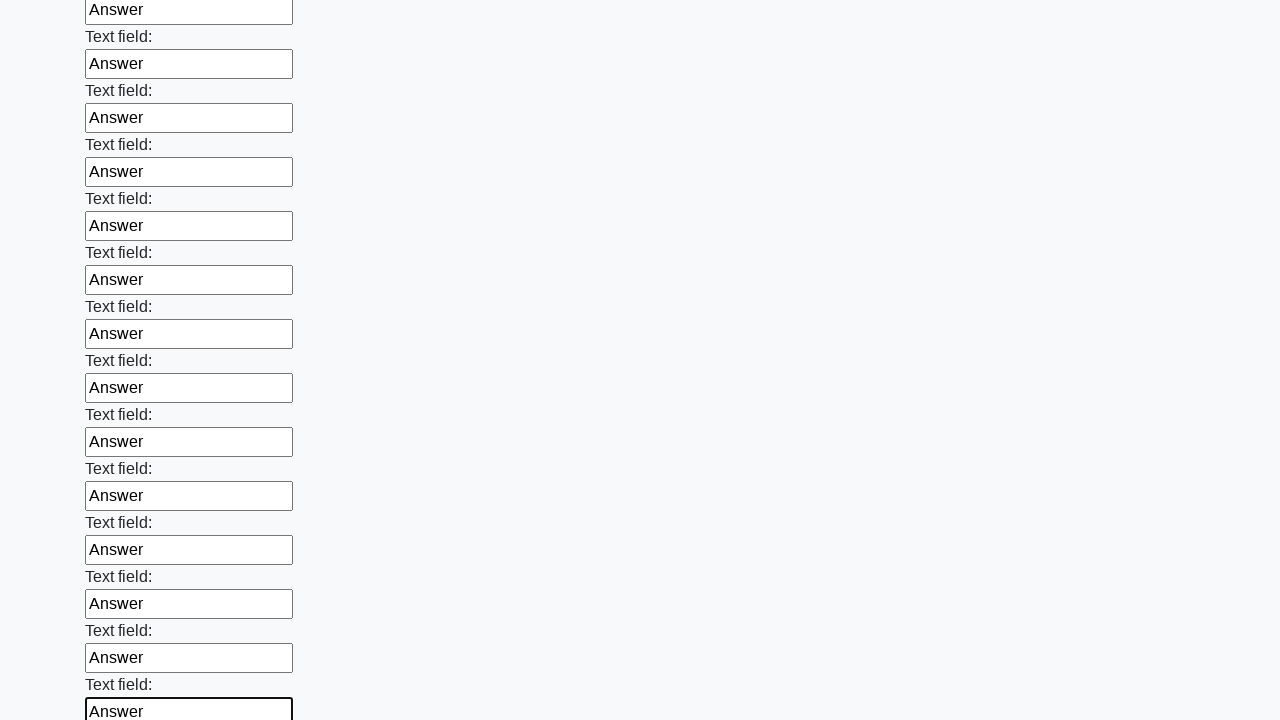

Filled an input field with 'Answer' on input >> nth=68
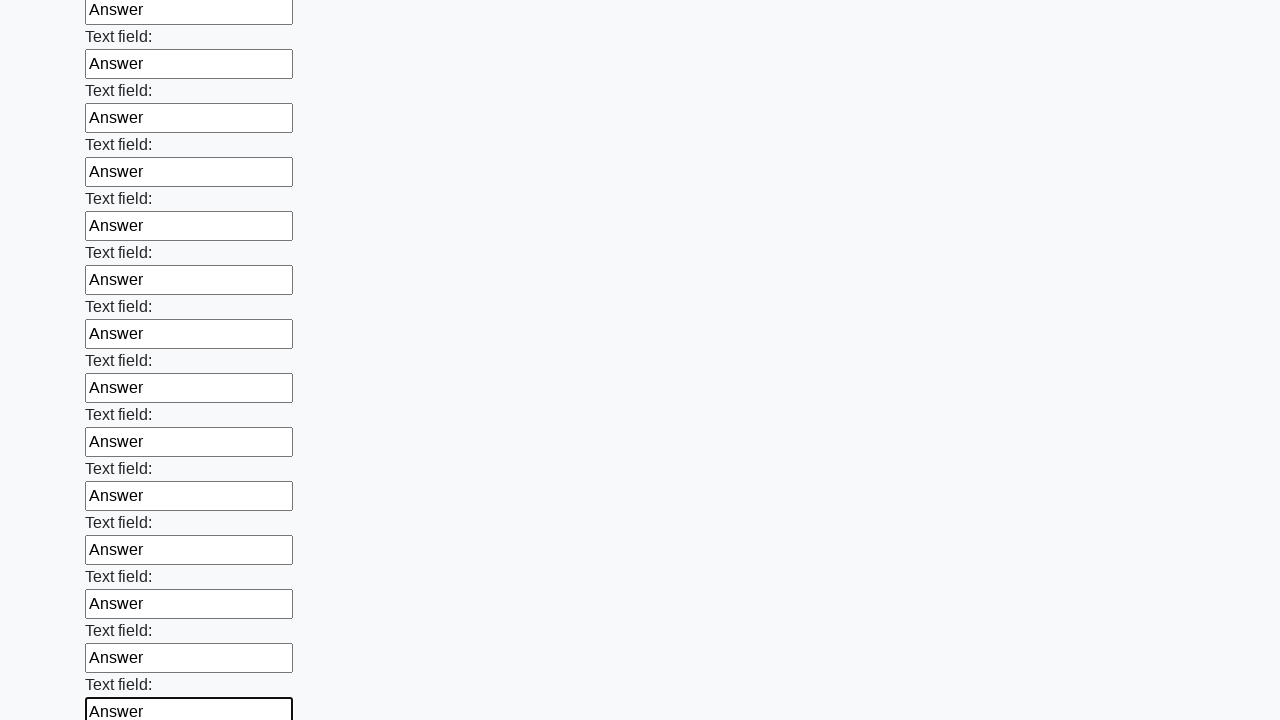

Filled an input field with 'Answer' on input >> nth=69
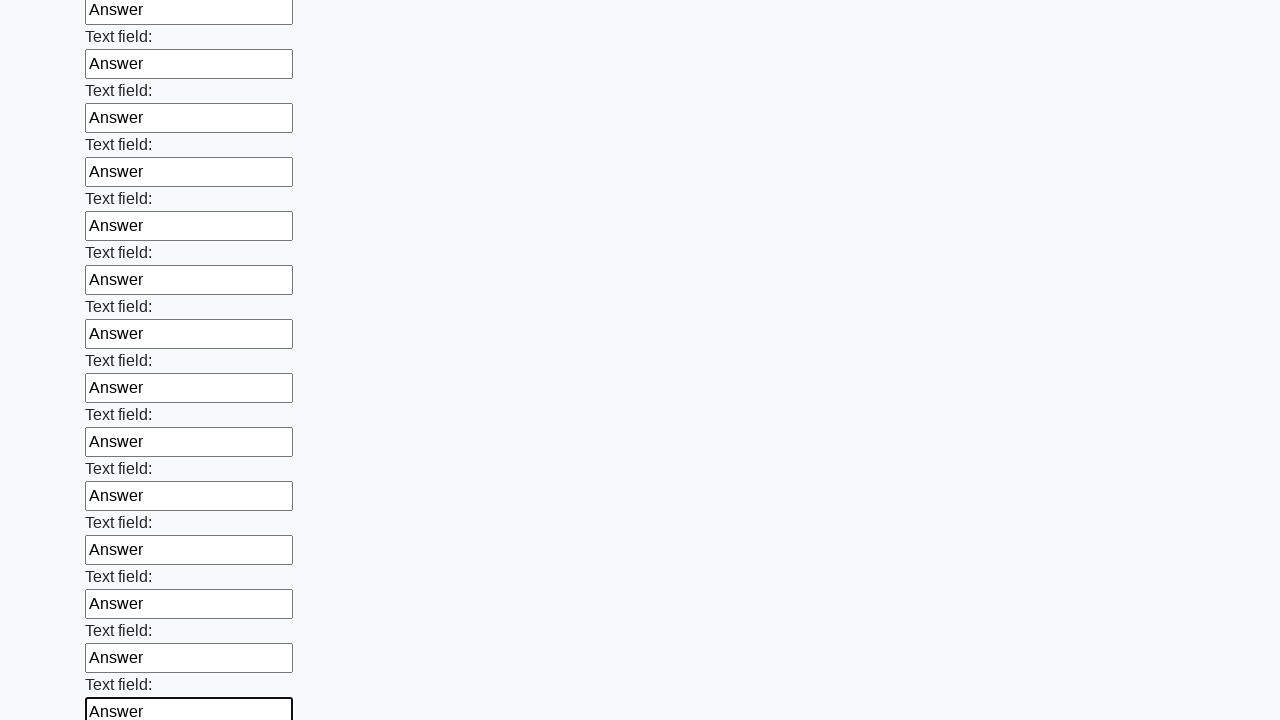

Filled an input field with 'Answer' on input >> nth=70
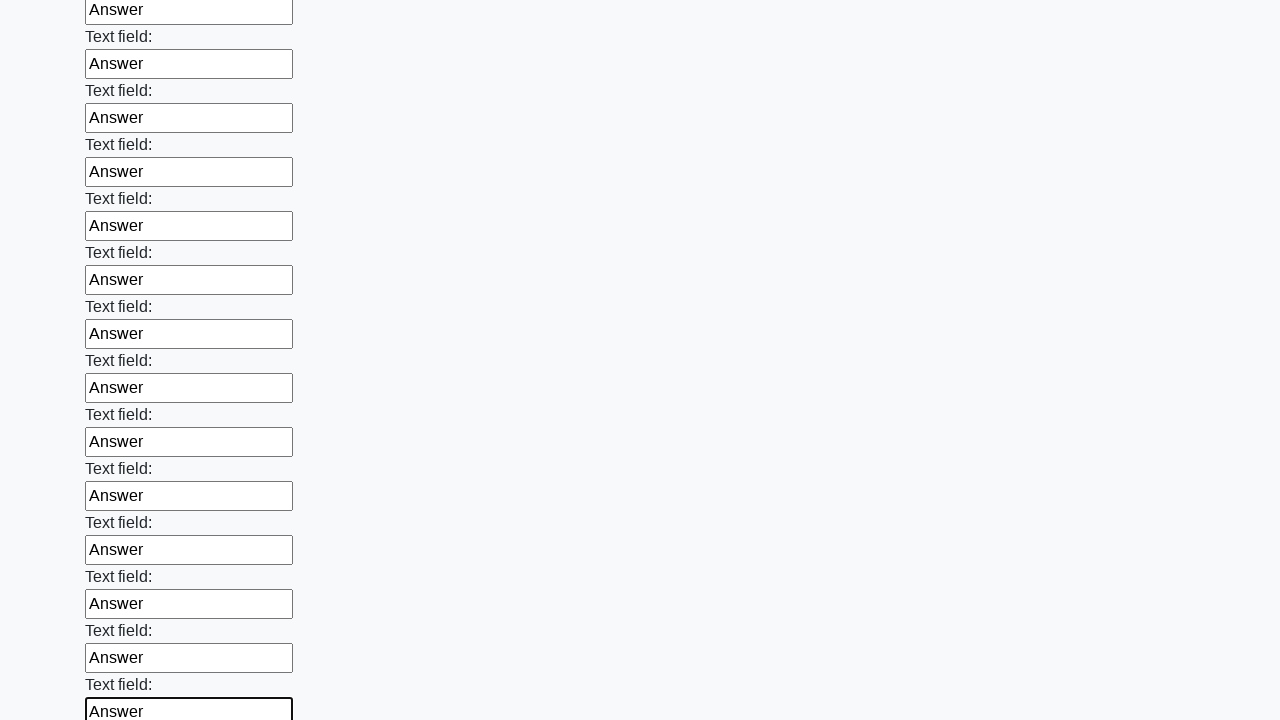

Filled an input field with 'Answer' on input >> nth=71
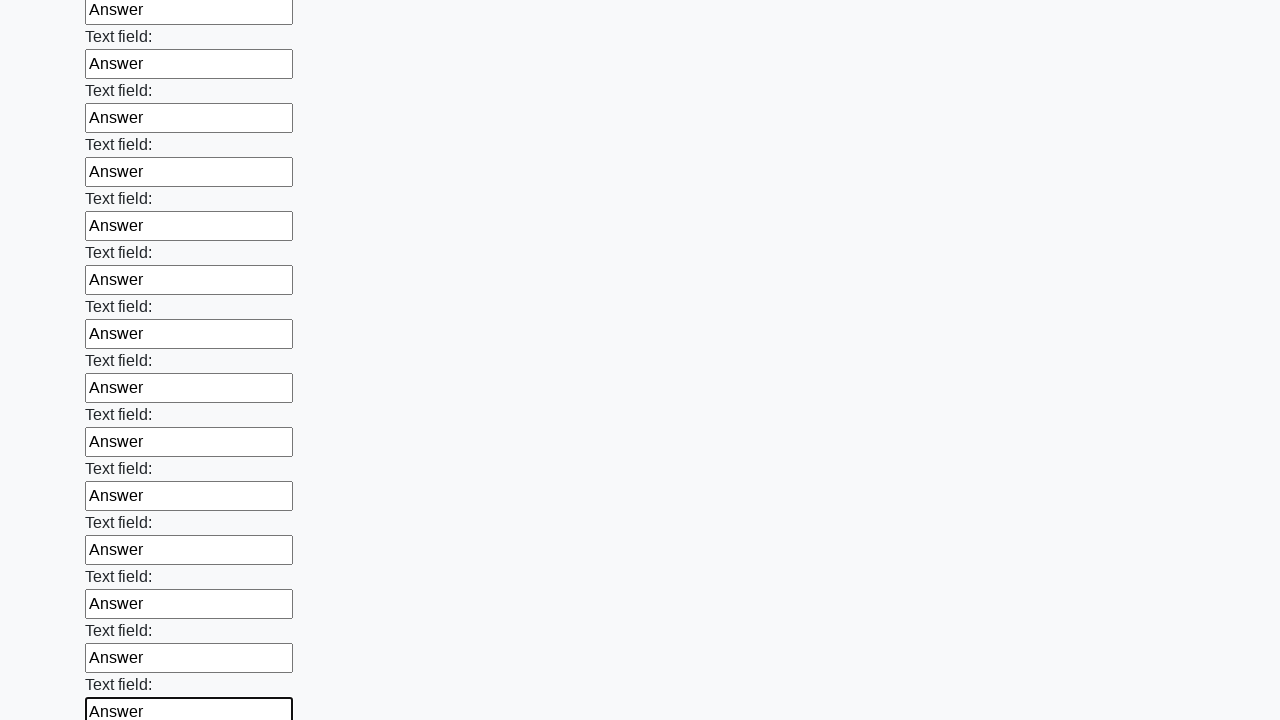

Filled an input field with 'Answer' on input >> nth=72
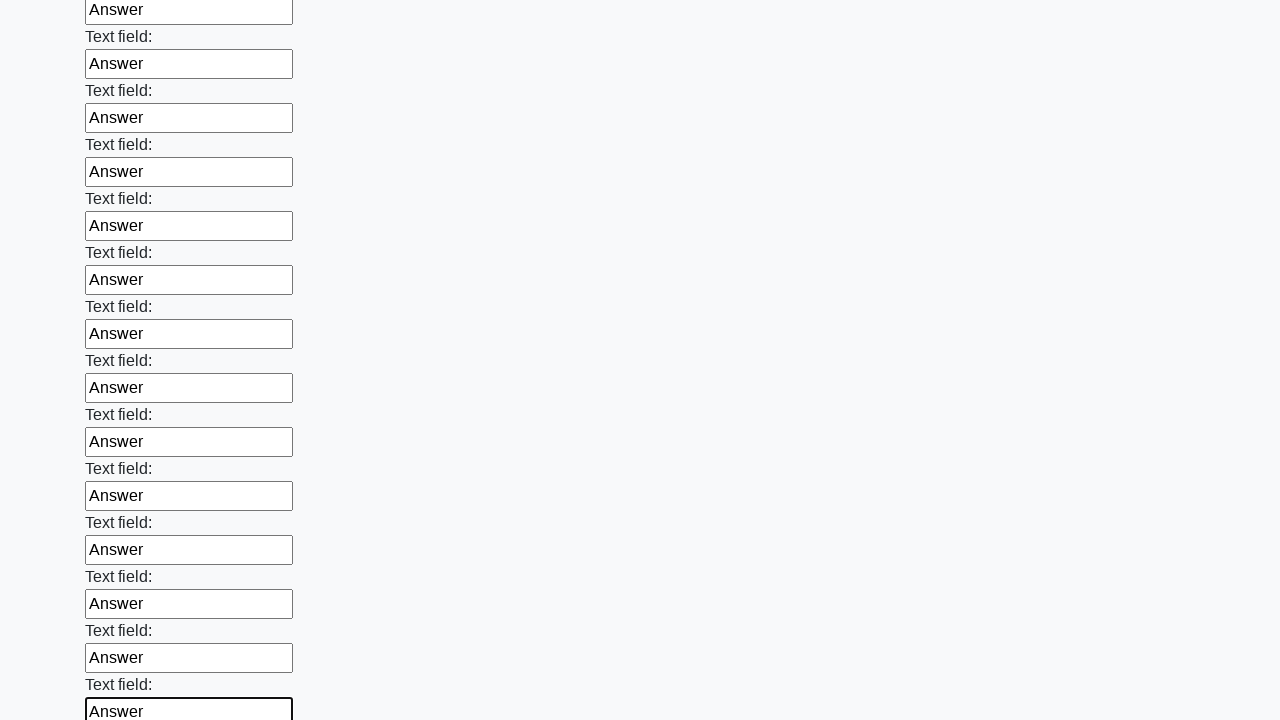

Filled an input field with 'Answer' on input >> nth=73
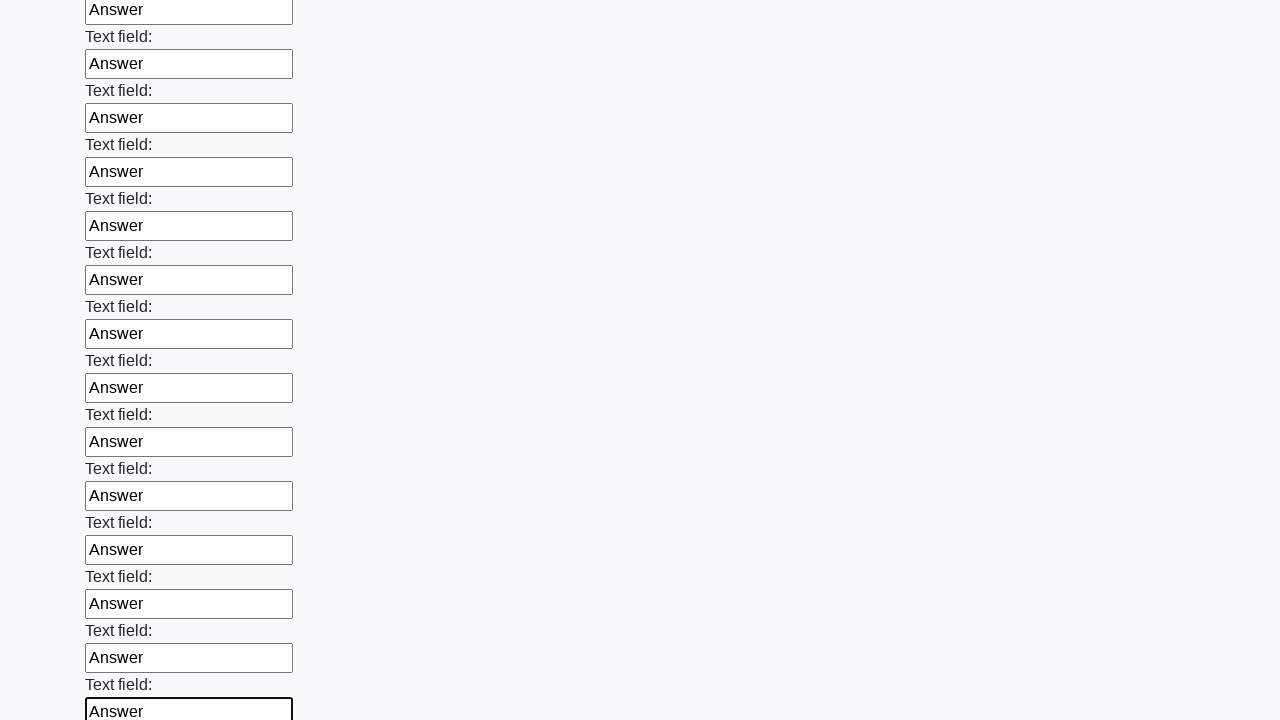

Filled an input field with 'Answer' on input >> nth=74
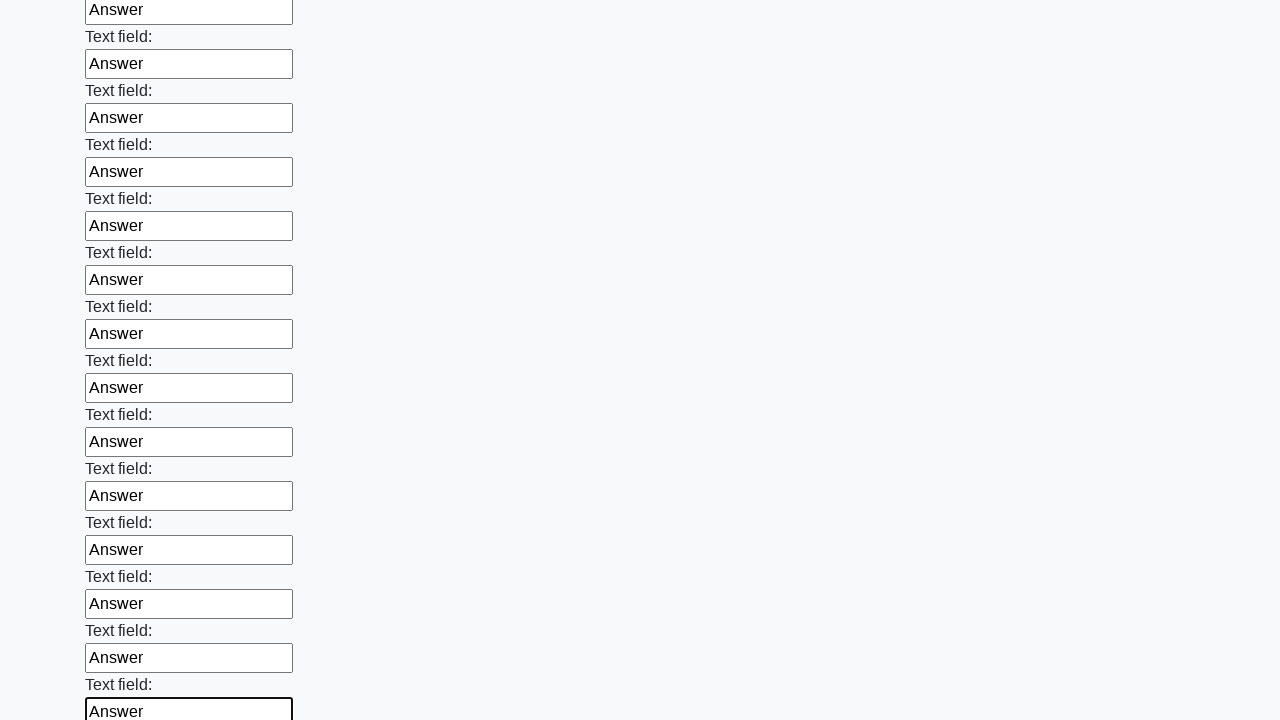

Filled an input field with 'Answer' on input >> nth=75
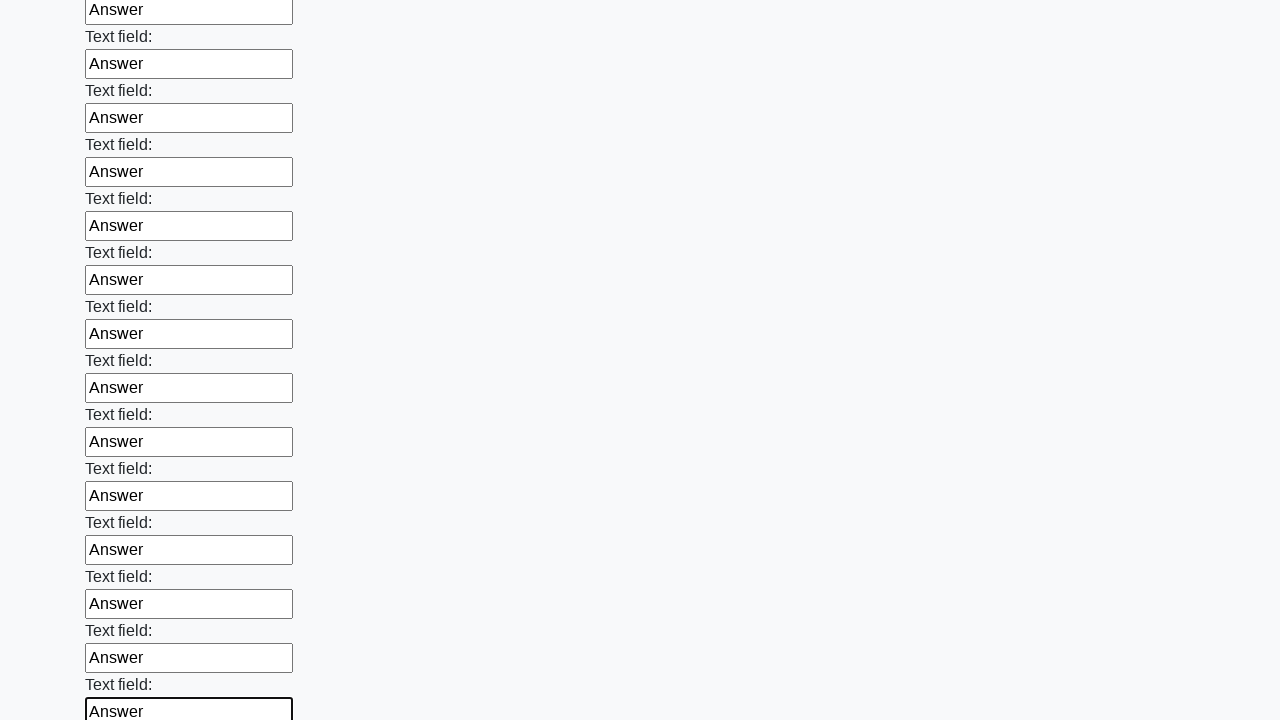

Filled an input field with 'Answer' on input >> nth=76
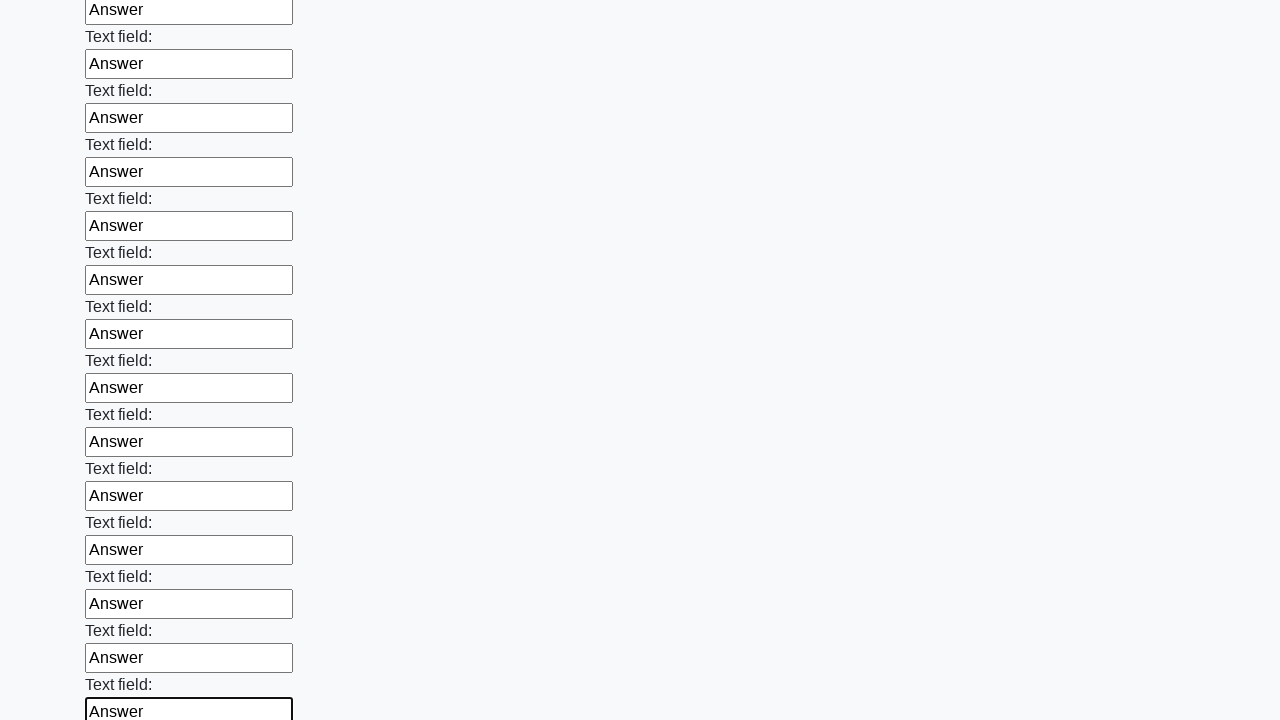

Filled an input field with 'Answer' on input >> nth=77
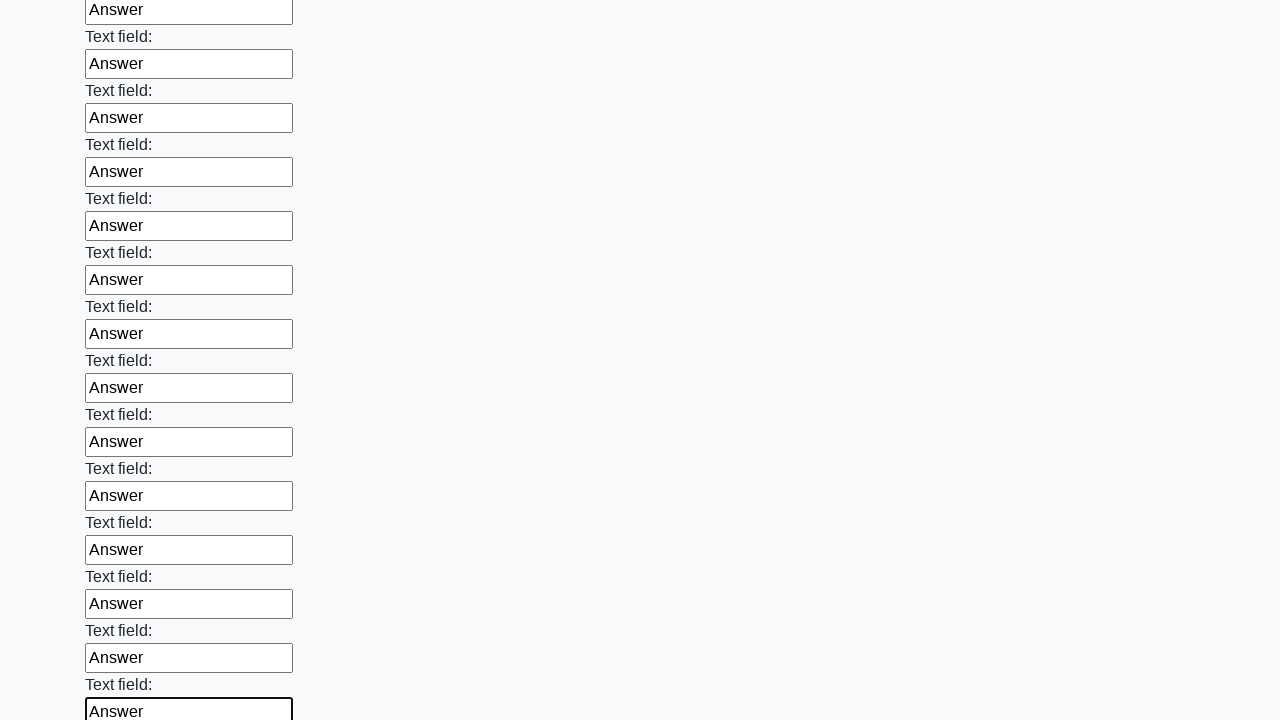

Filled an input field with 'Answer' on input >> nth=78
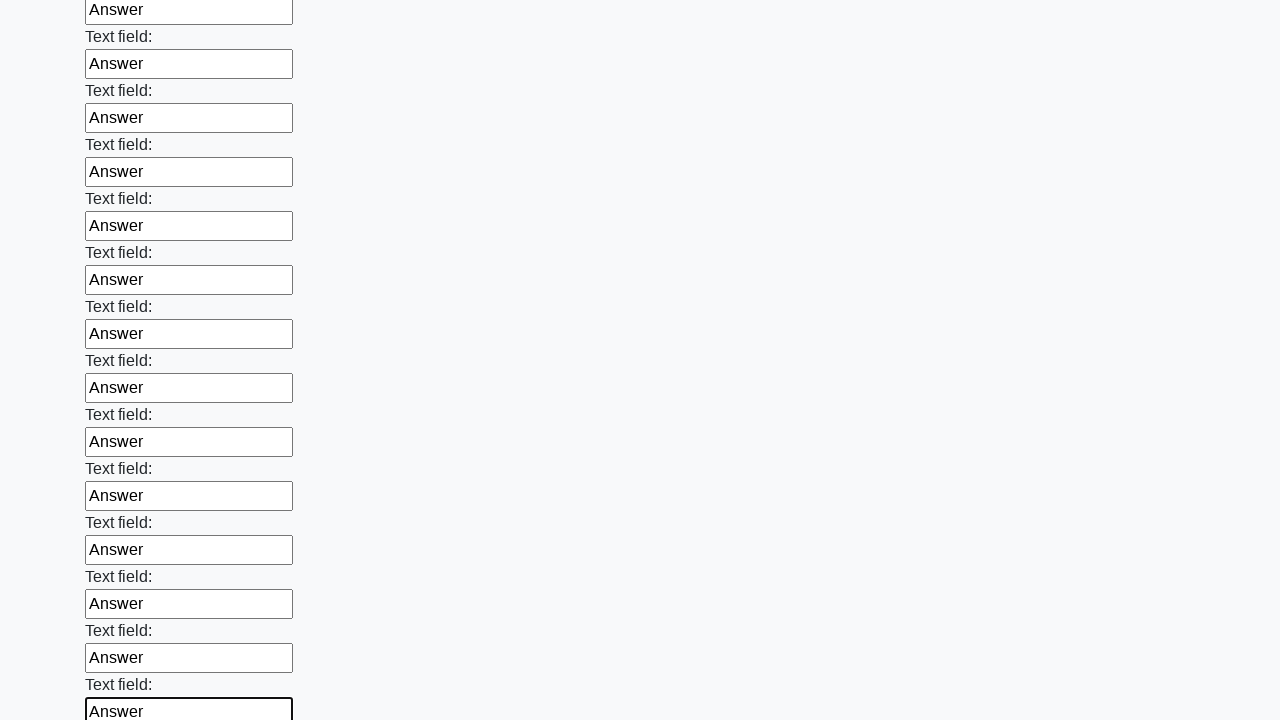

Filled an input field with 'Answer' on input >> nth=79
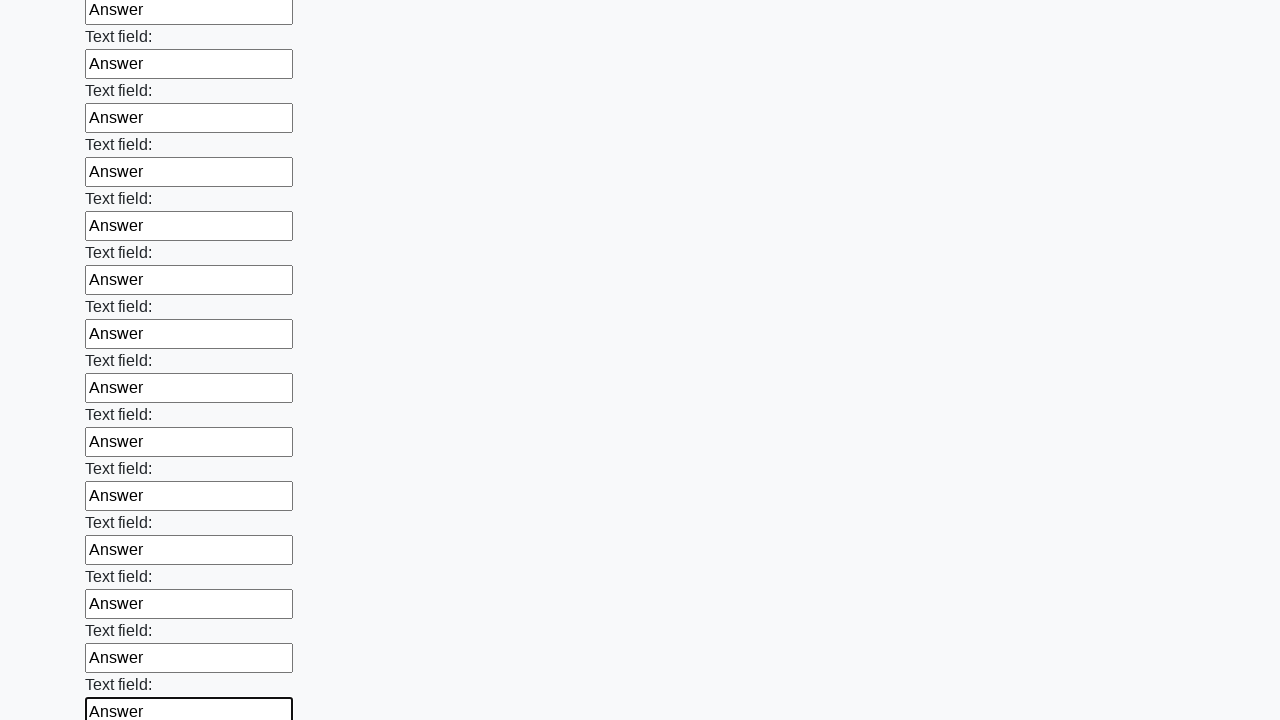

Filled an input field with 'Answer' on input >> nth=80
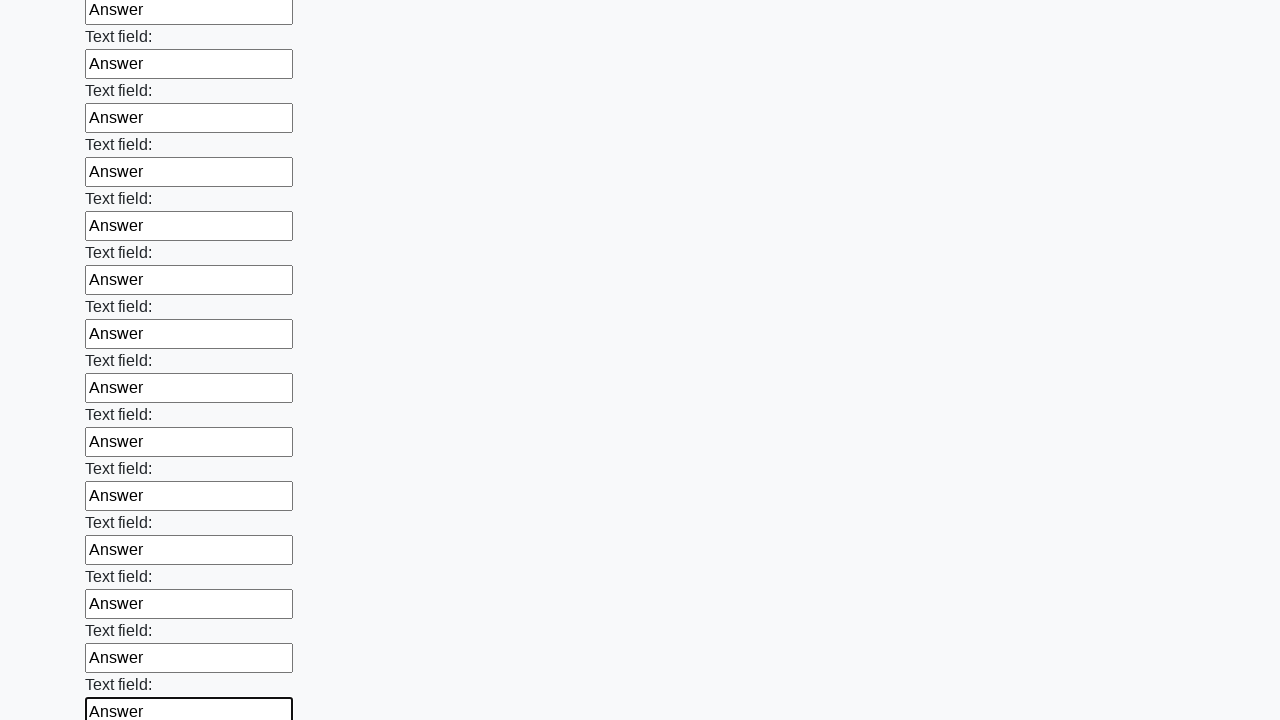

Filled an input field with 'Answer' on input >> nth=81
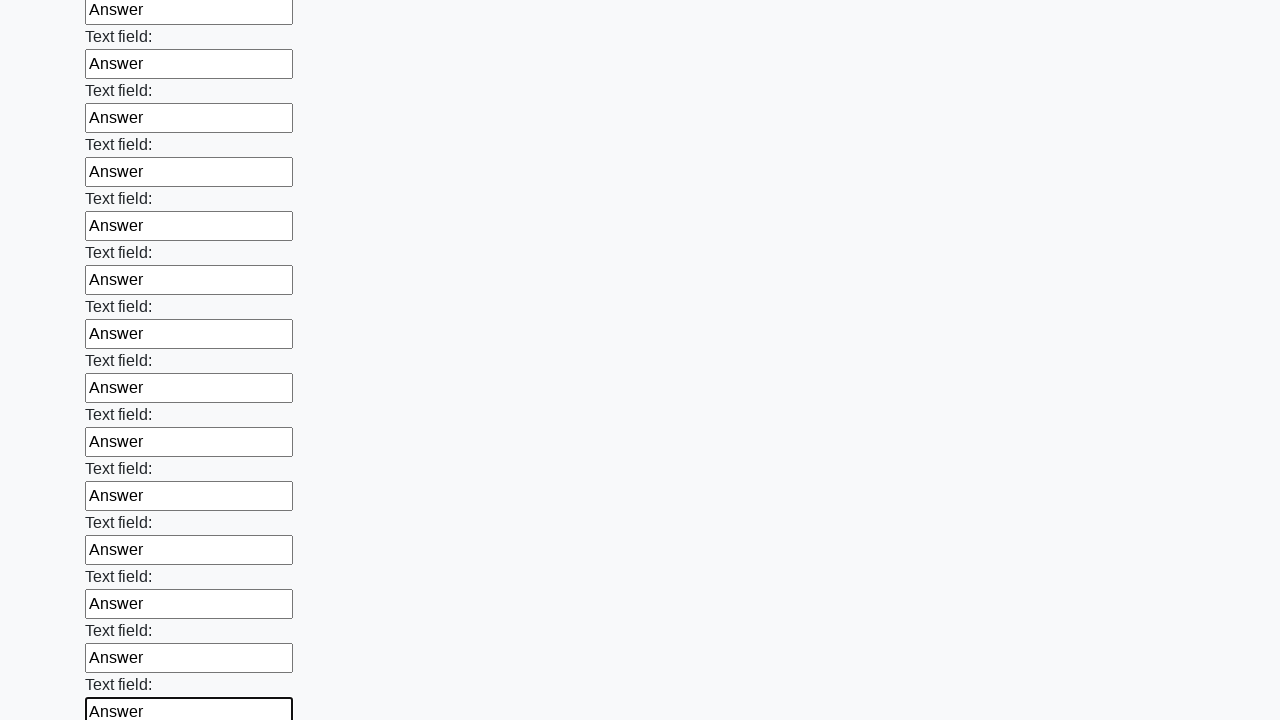

Filled an input field with 'Answer' on input >> nth=82
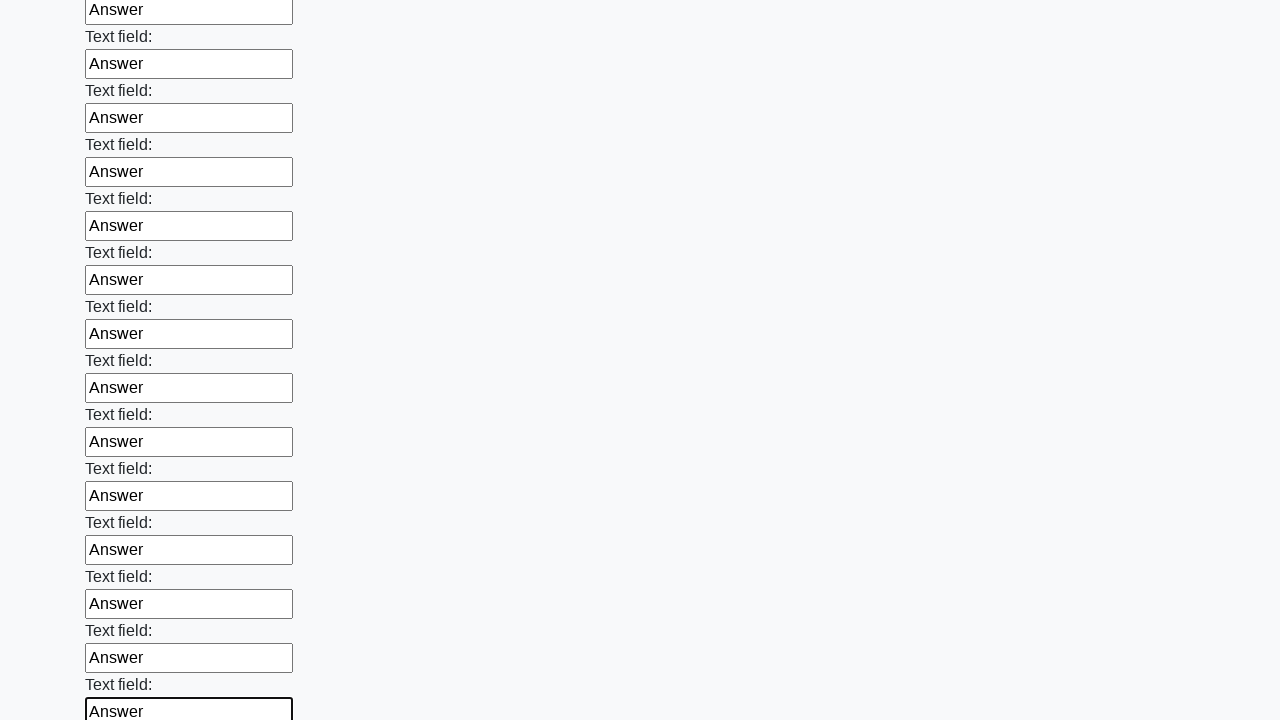

Filled an input field with 'Answer' on input >> nth=83
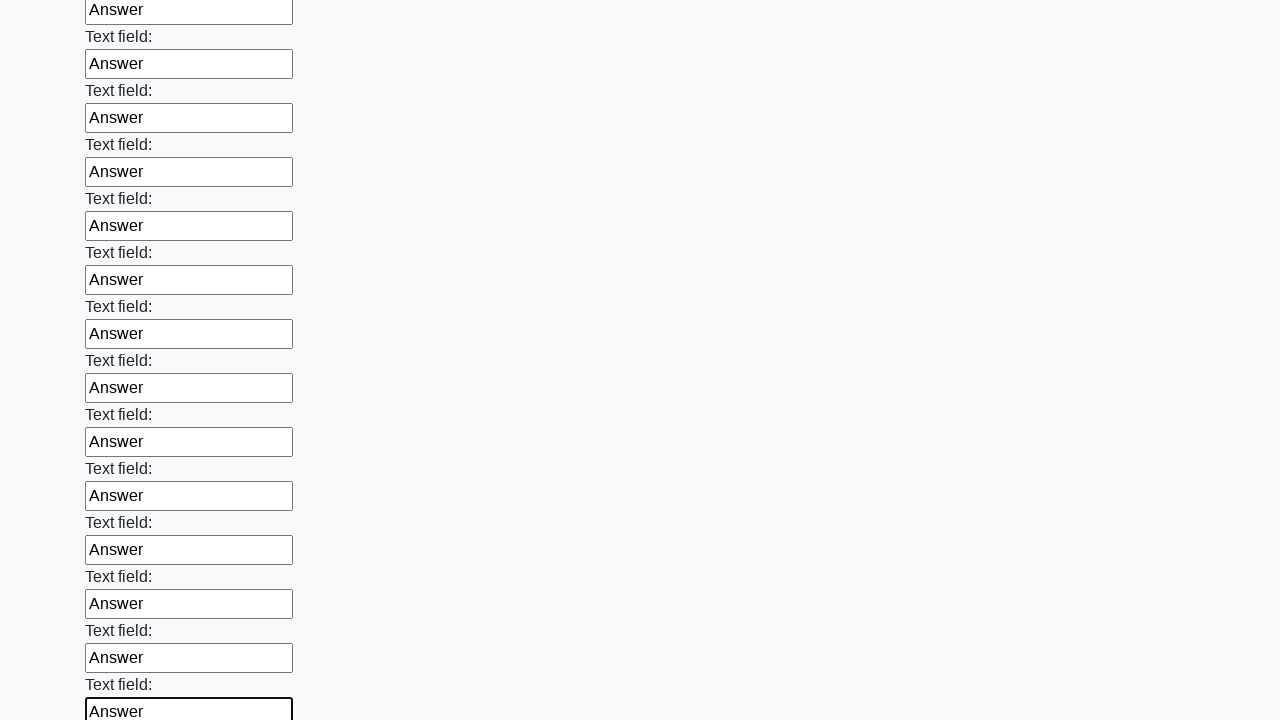

Filled an input field with 'Answer' on input >> nth=84
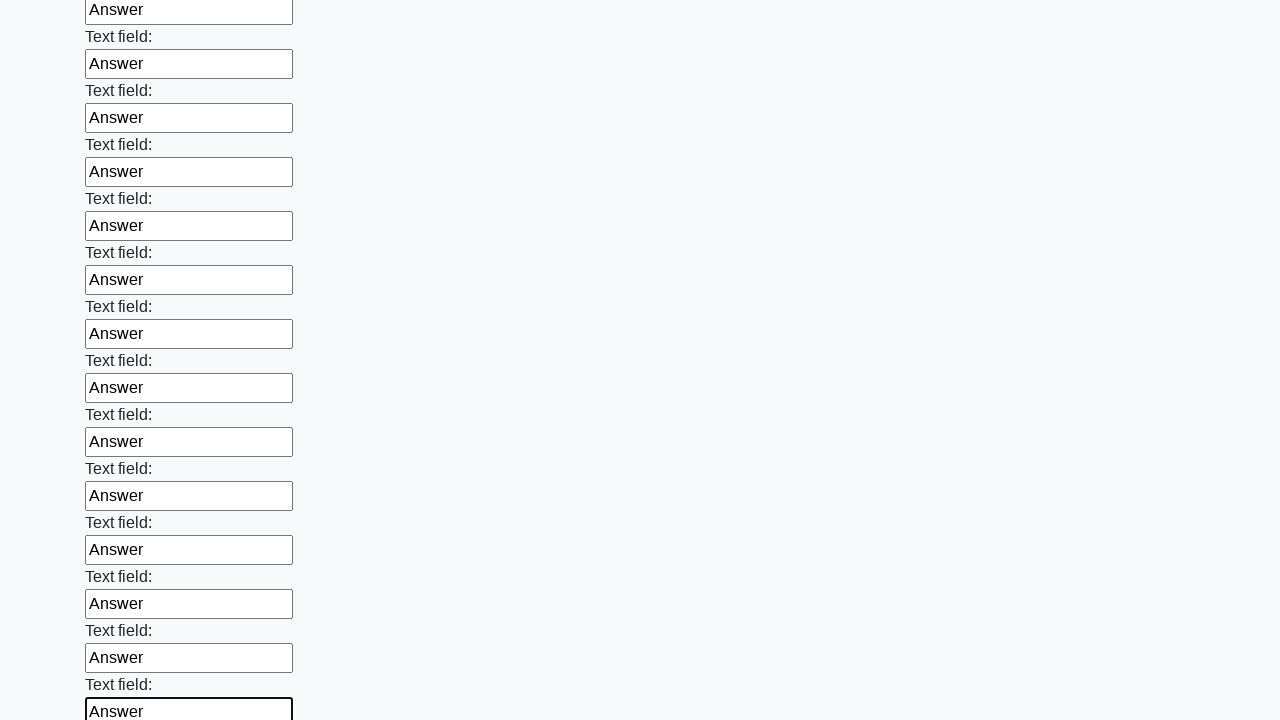

Filled an input field with 'Answer' on input >> nth=85
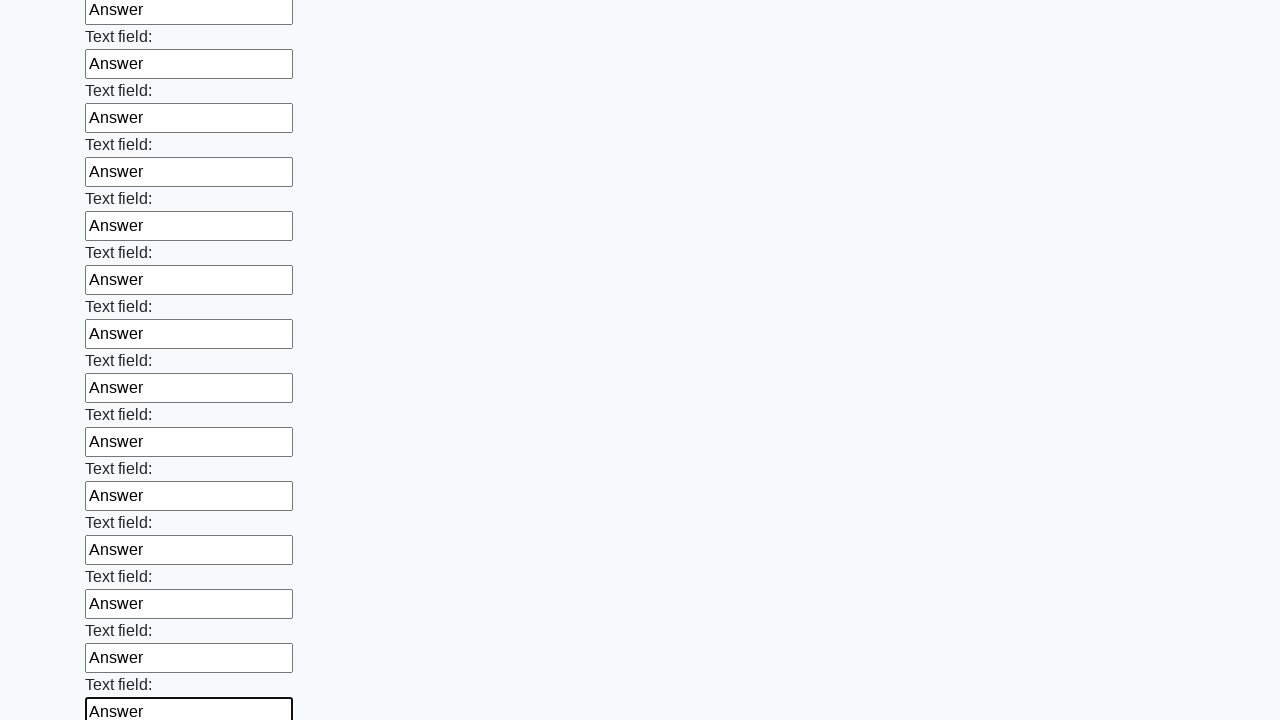

Filled an input field with 'Answer' on input >> nth=86
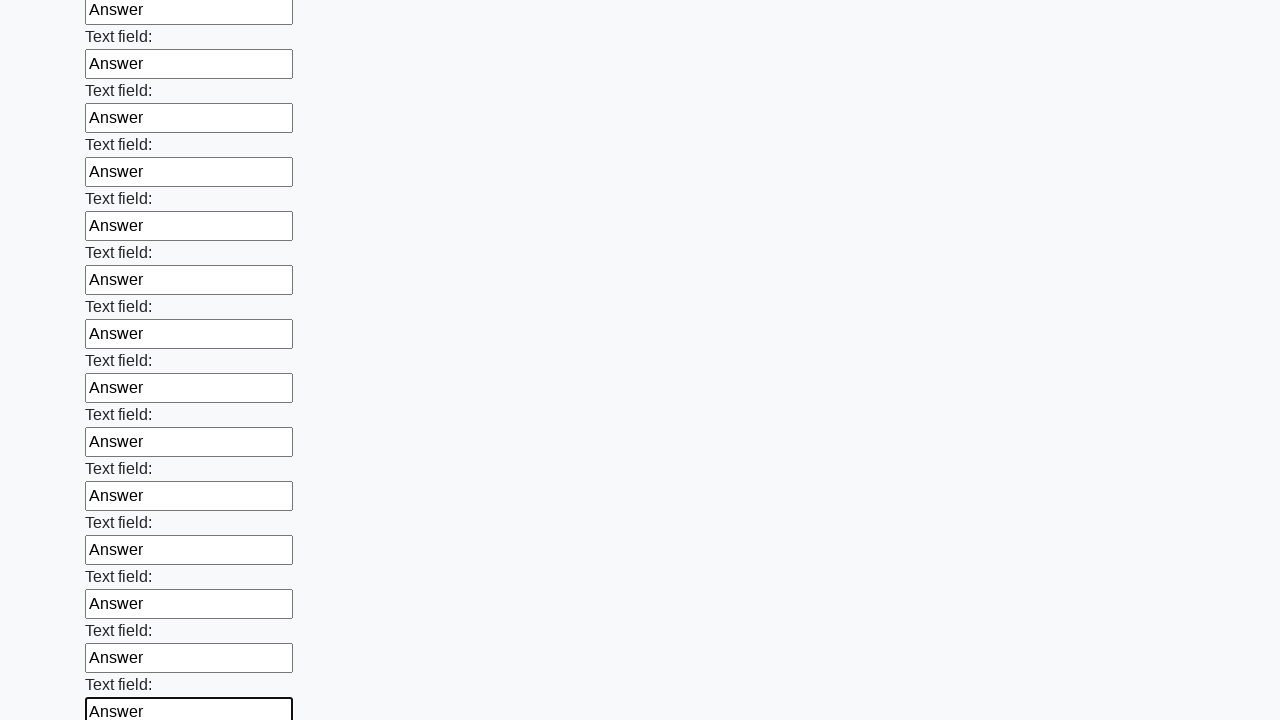

Filled an input field with 'Answer' on input >> nth=87
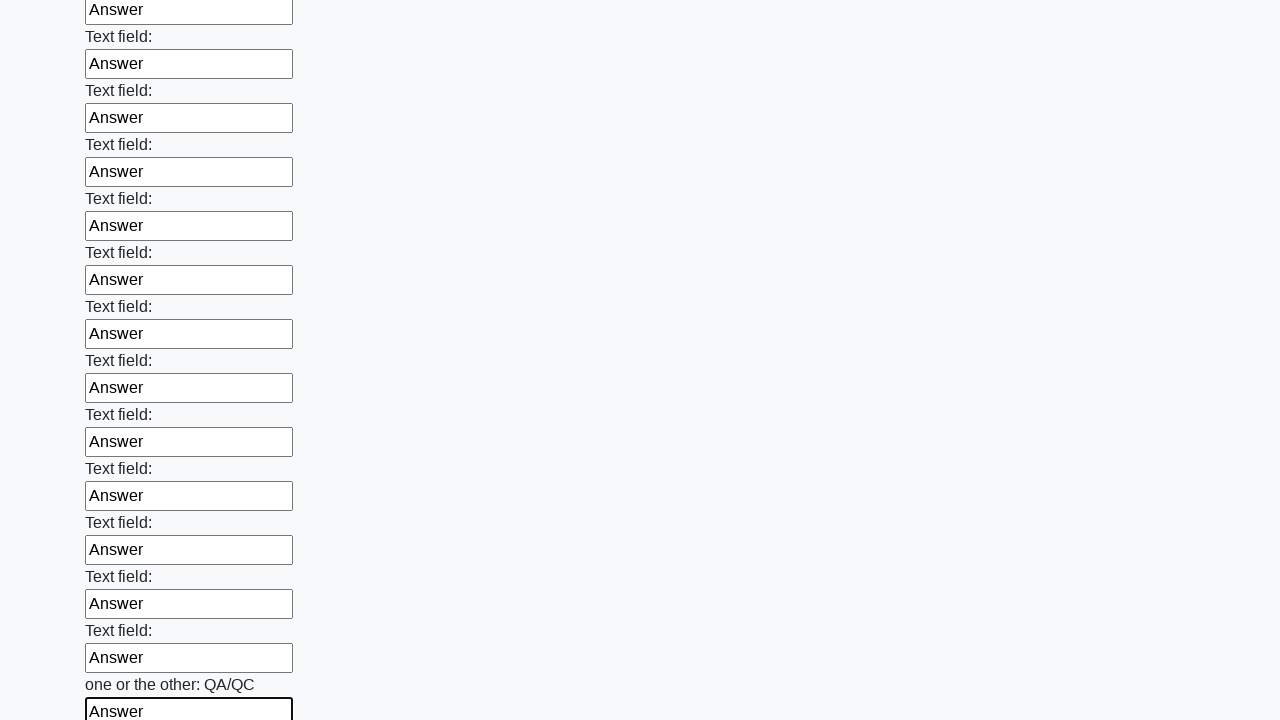

Filled an input field with 'Answer' on input >> nth=88
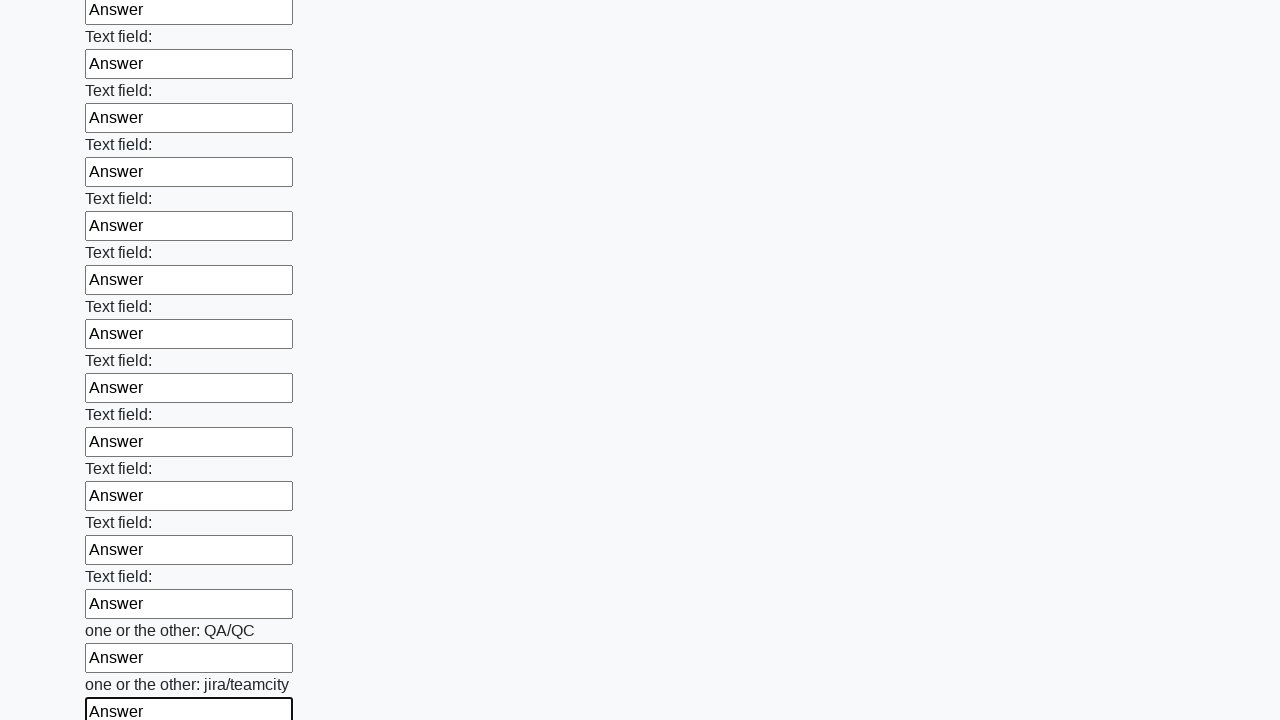

Filled an input field with 'Answer' on input >> nth=89
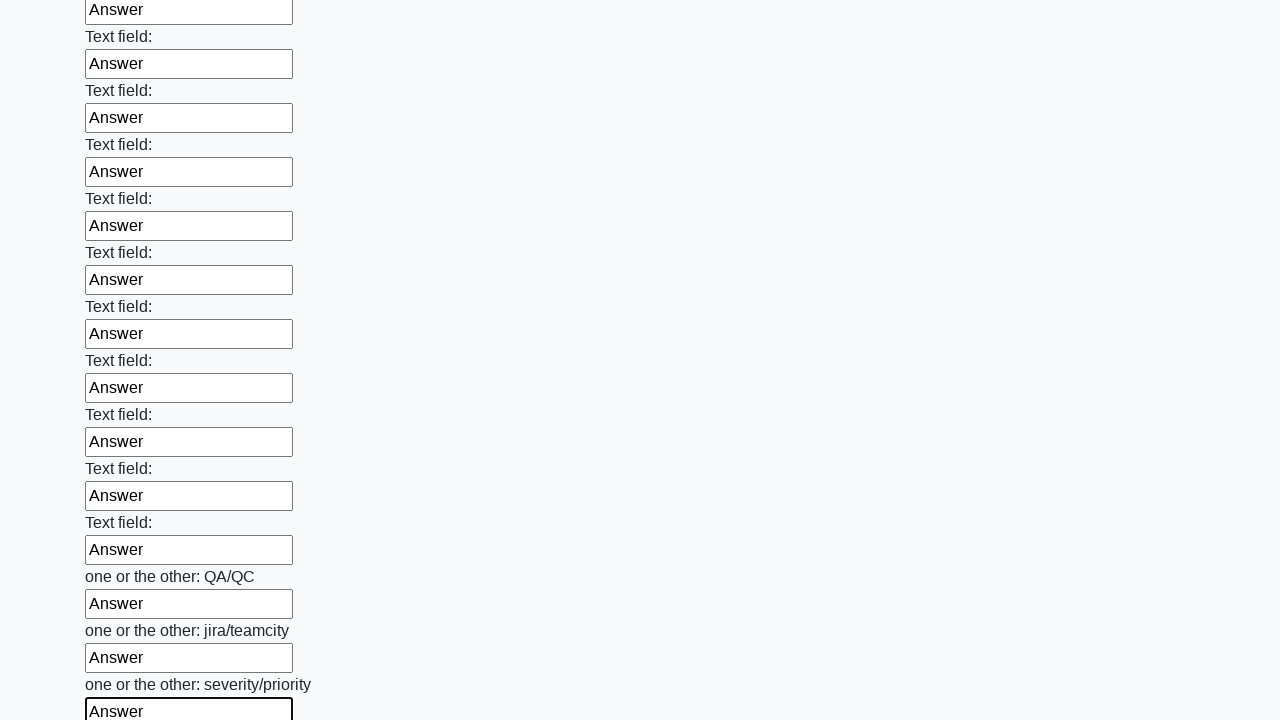

Filled an input field with 'Answer' on input >> nth=90
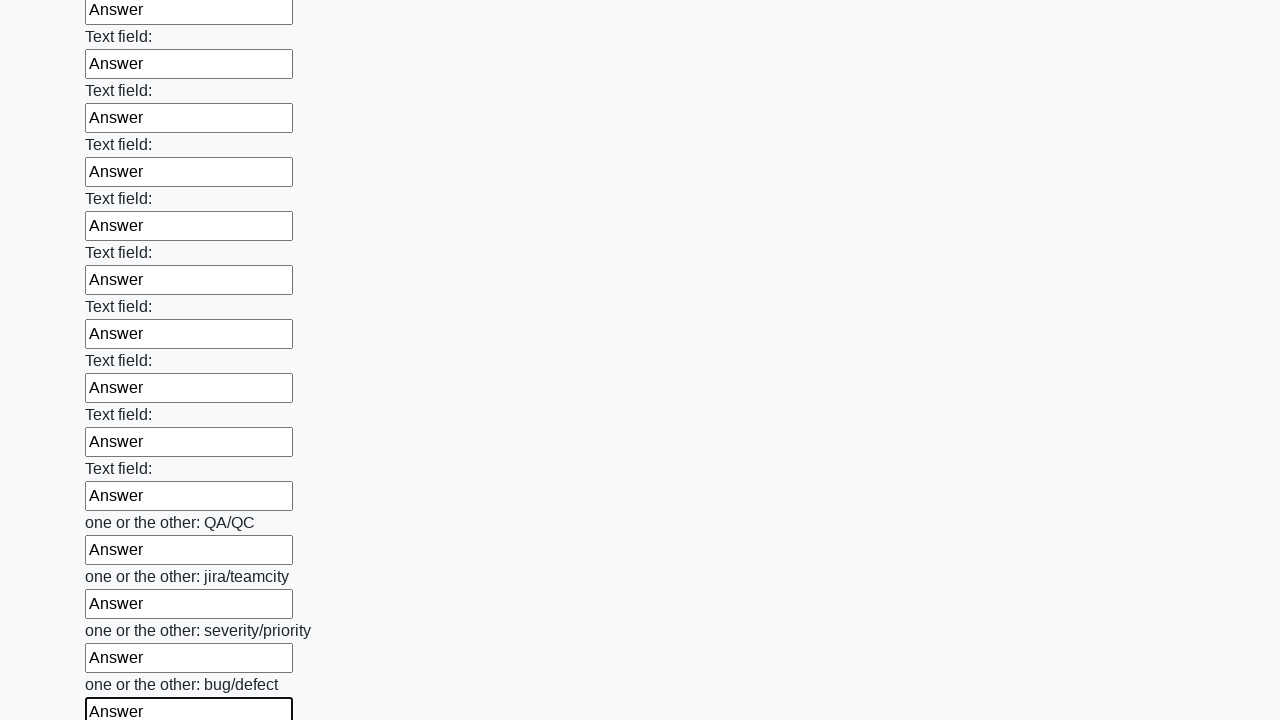

Filled an input field with 'Answer' on input >> nth=91
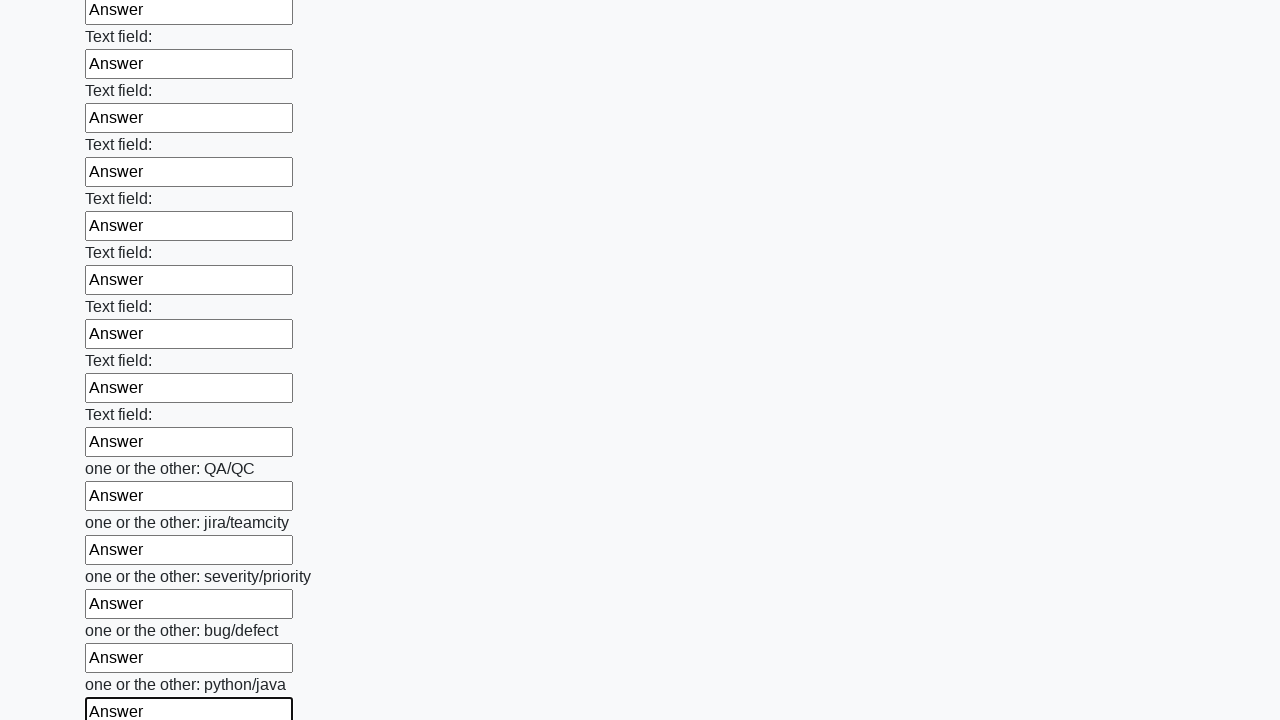

Filled an input field with 'Answer' on input >> nth=92
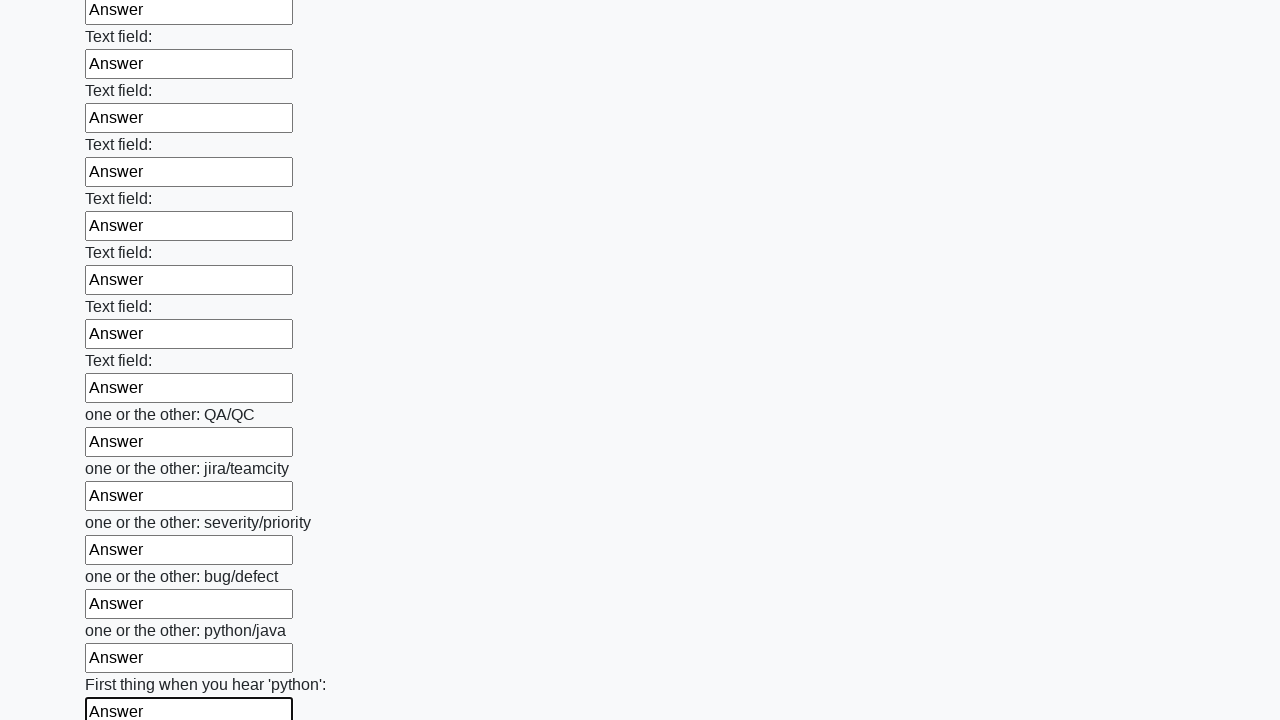

Filled an input field with 'Answer' on input >> nth=93
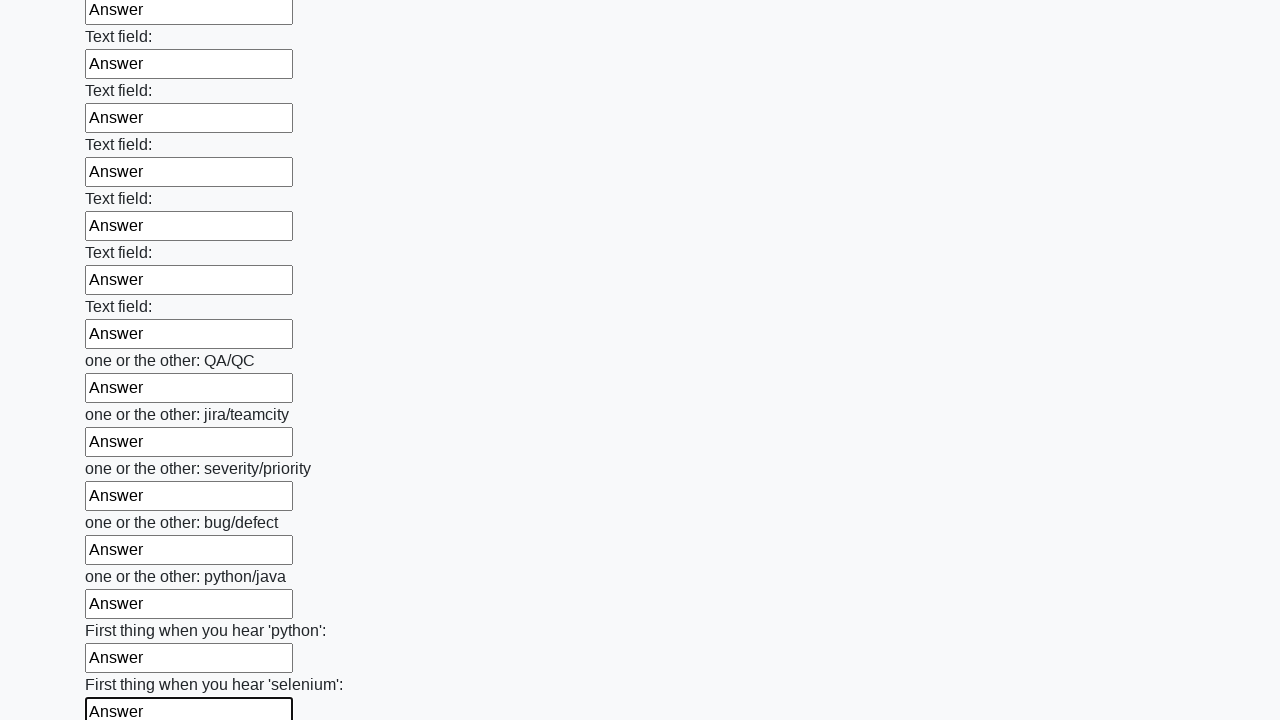

Filled an input field with 'Answer' on input >> nth=94
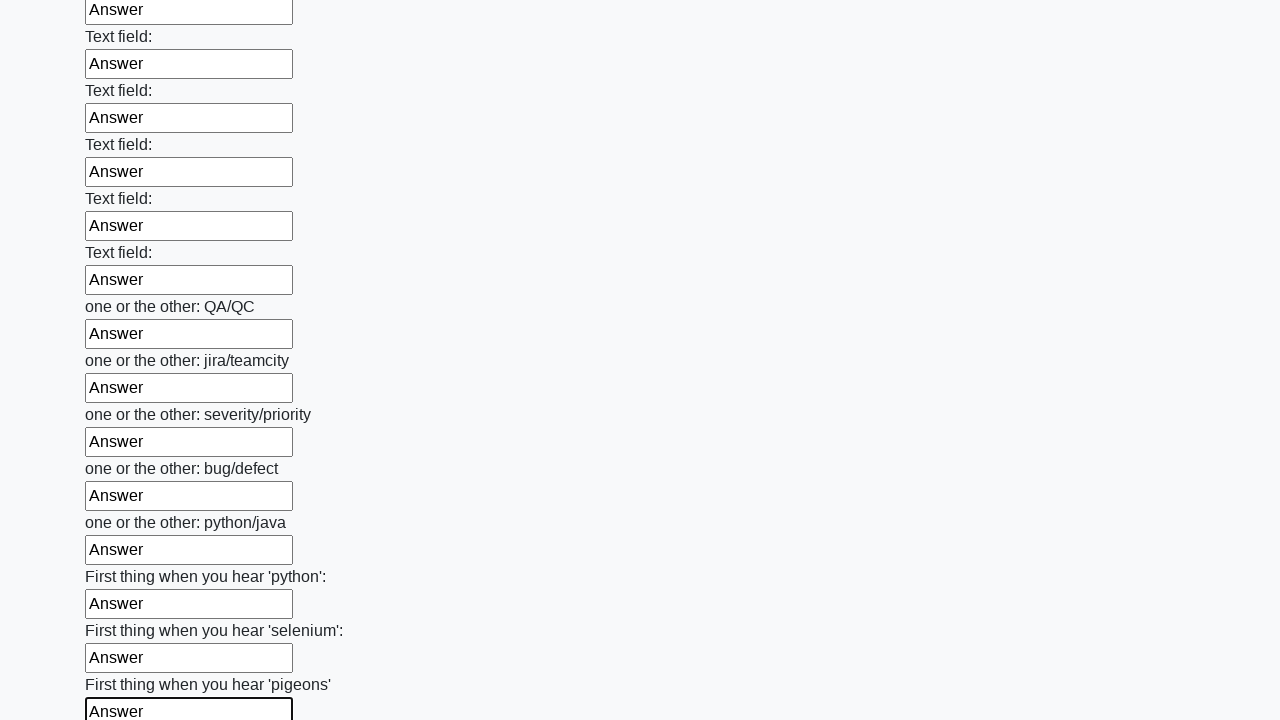

Filled an input field with 'Answer' on input >> nth=95
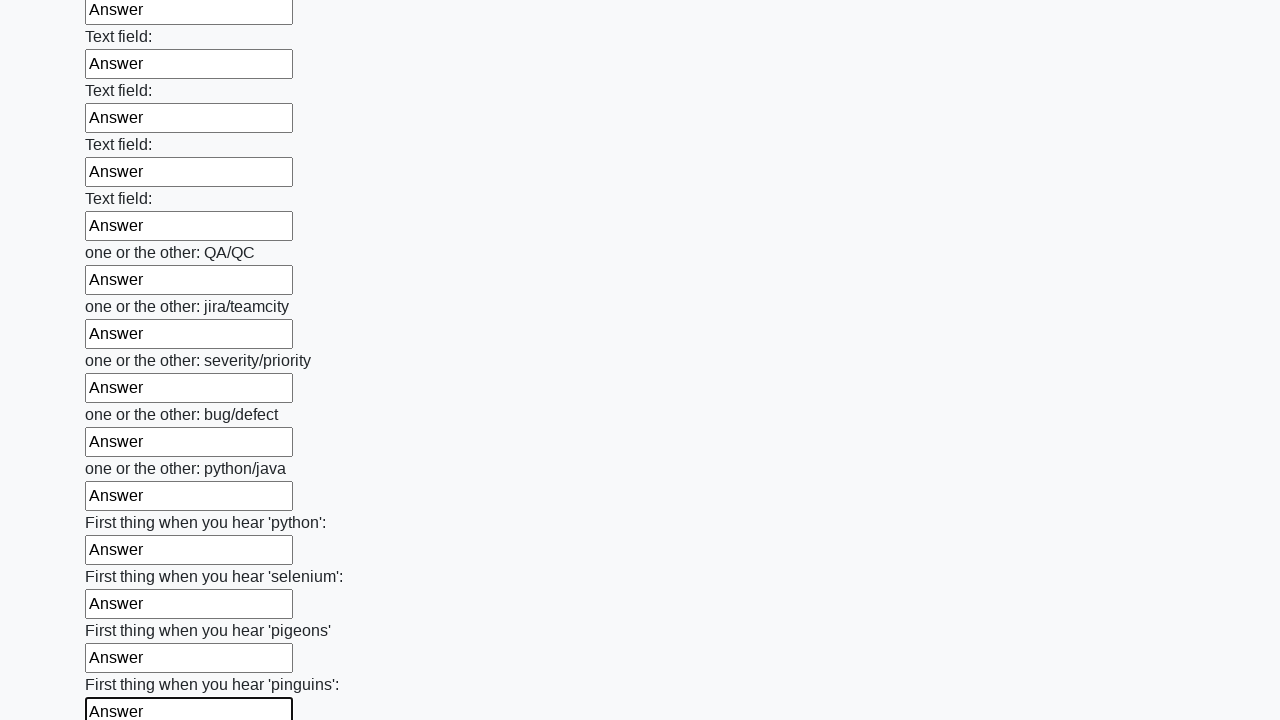

Filled an input field with 'Answer' on input >> nth=96
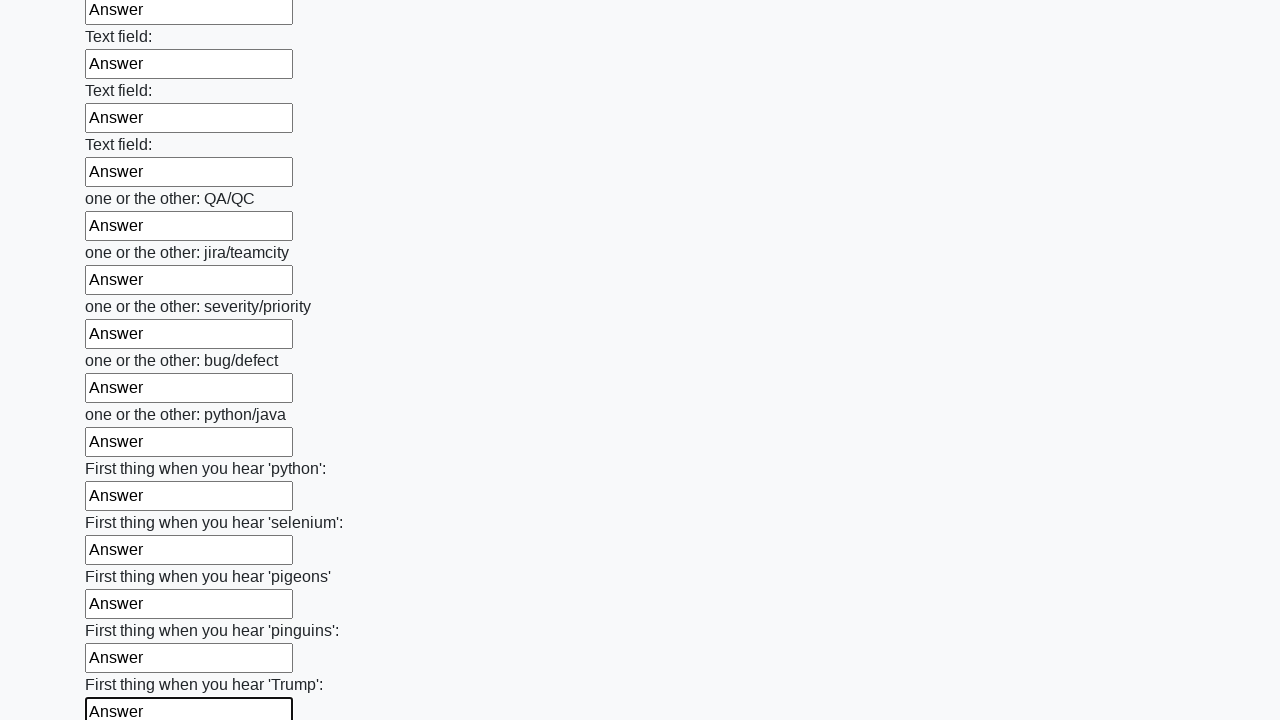

Filled an input field with 'Answer' on input >> nth=97
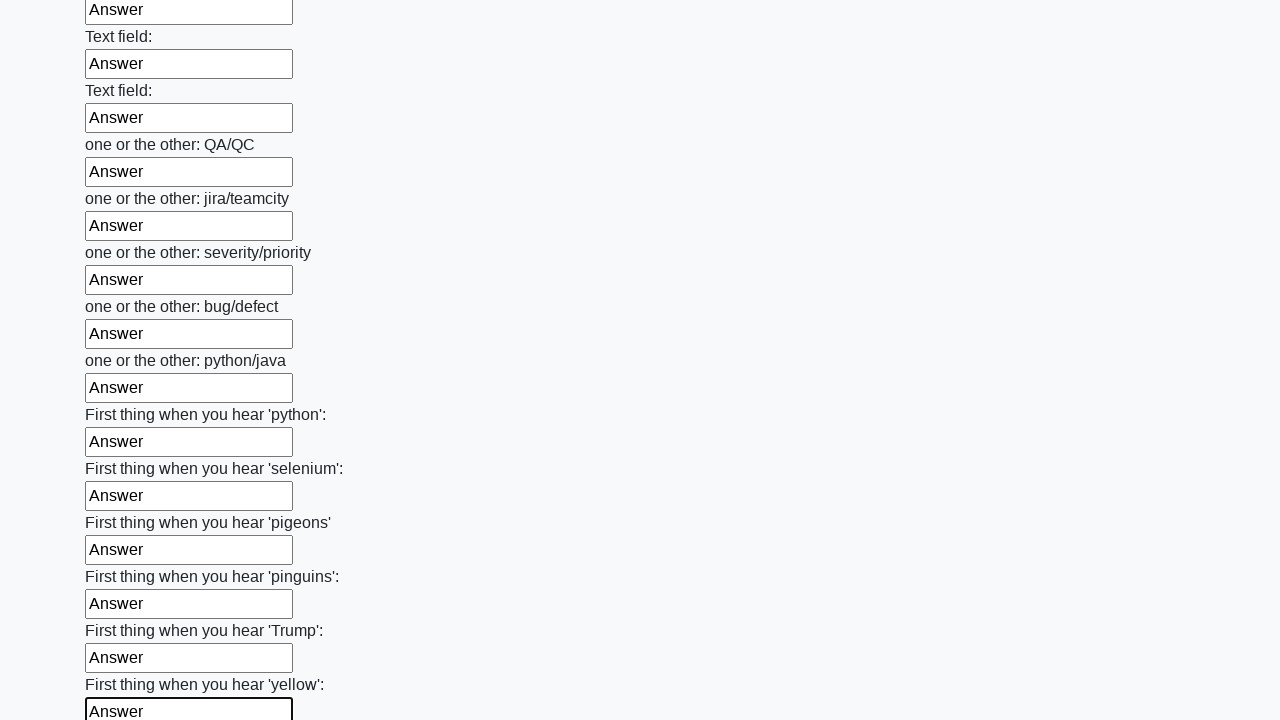

Filled an input field with 'Answer' on input >> nth=98
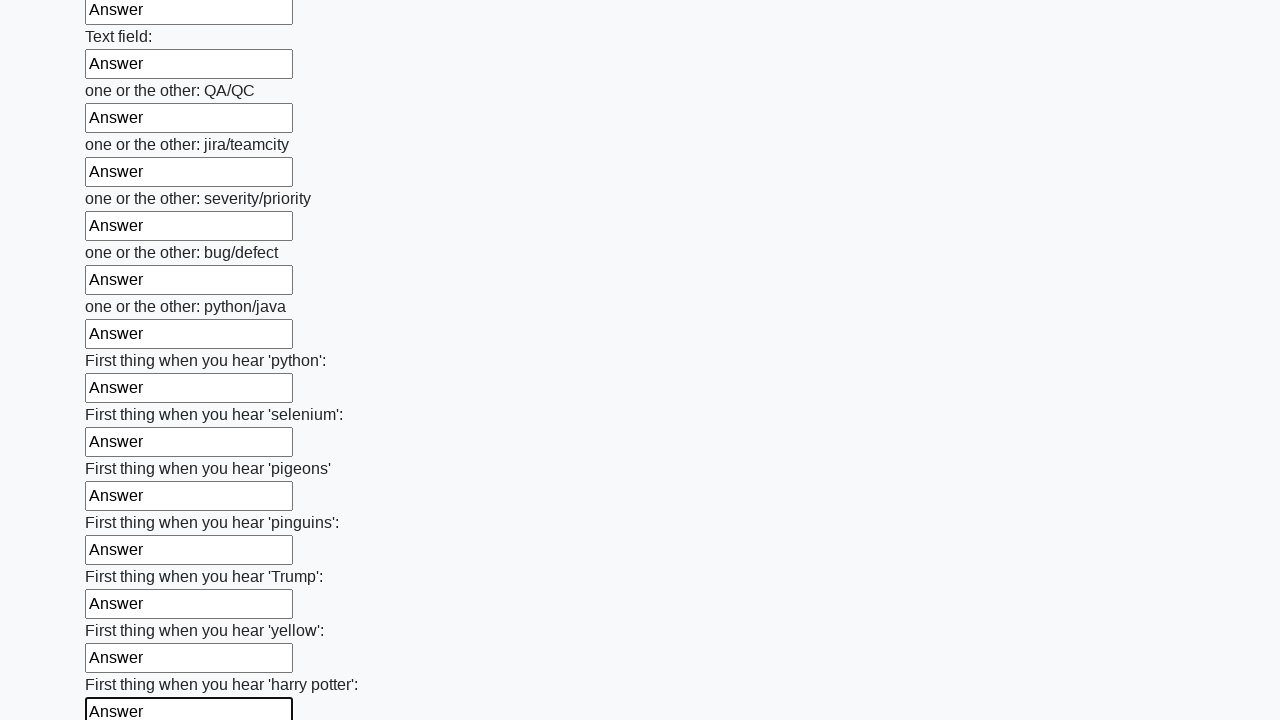

Filled an input field with 'Answer' on input >> nth=99
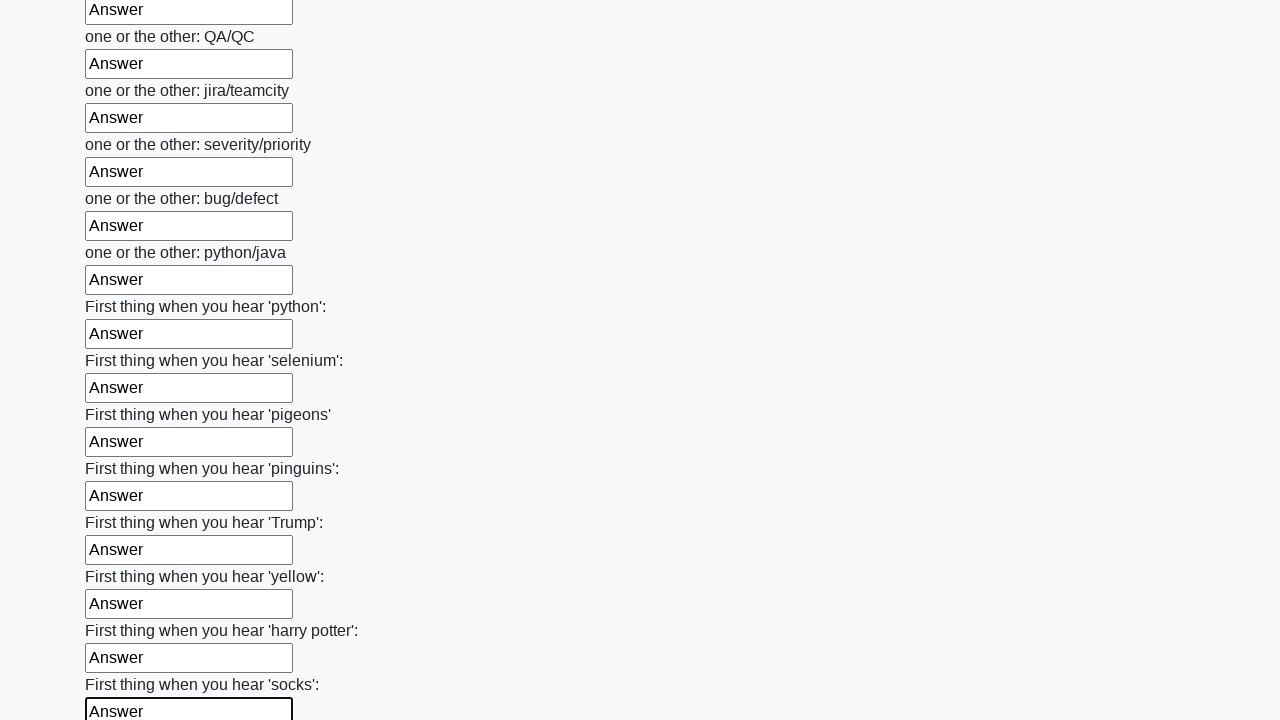

Clicked the submit button to submit the form at (123, 611) on button.btn
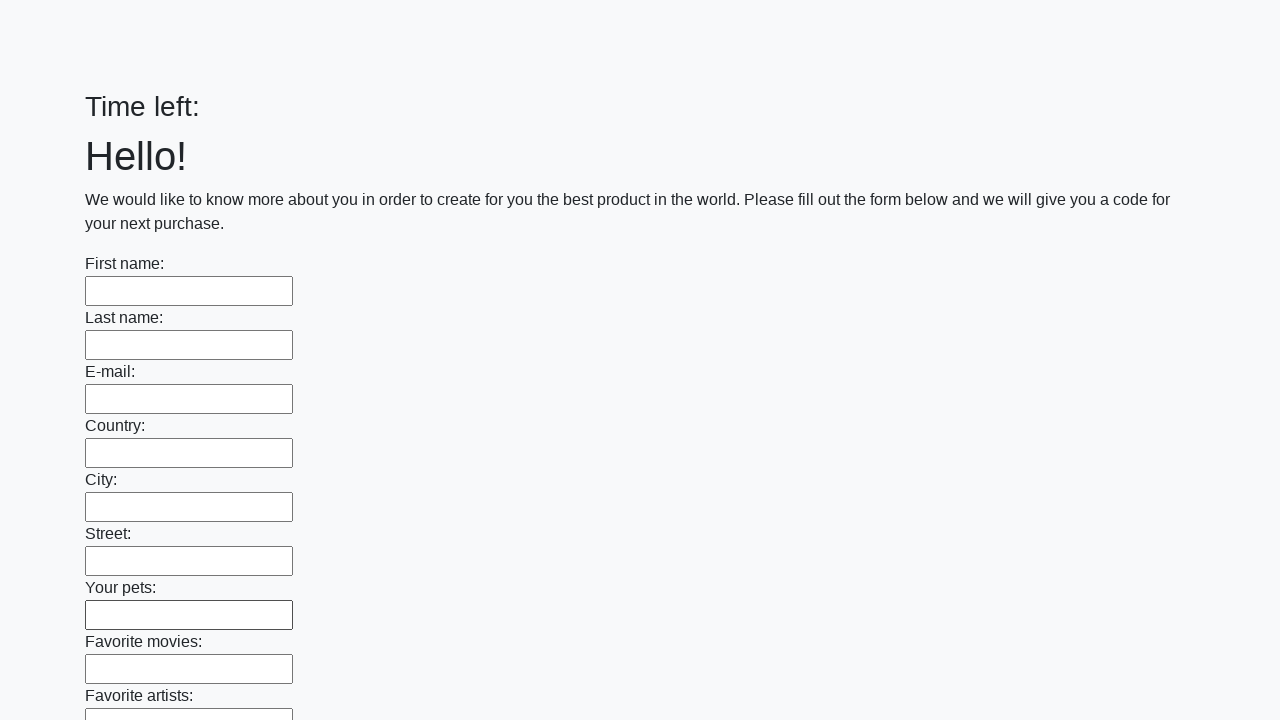

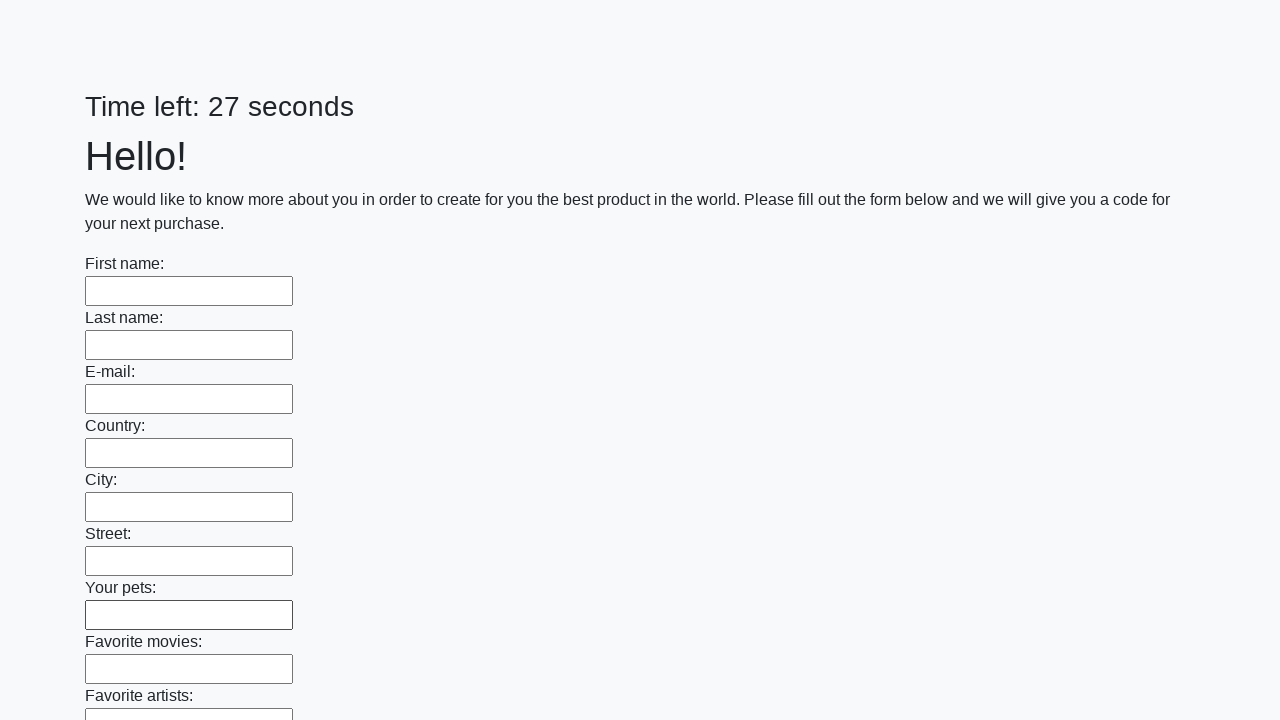